Tests filling a large form by entering text into all input fields in the first block and submitting the form by clicking the submit button

Starting URL: http://suninjuly.github.io/huge_form.html

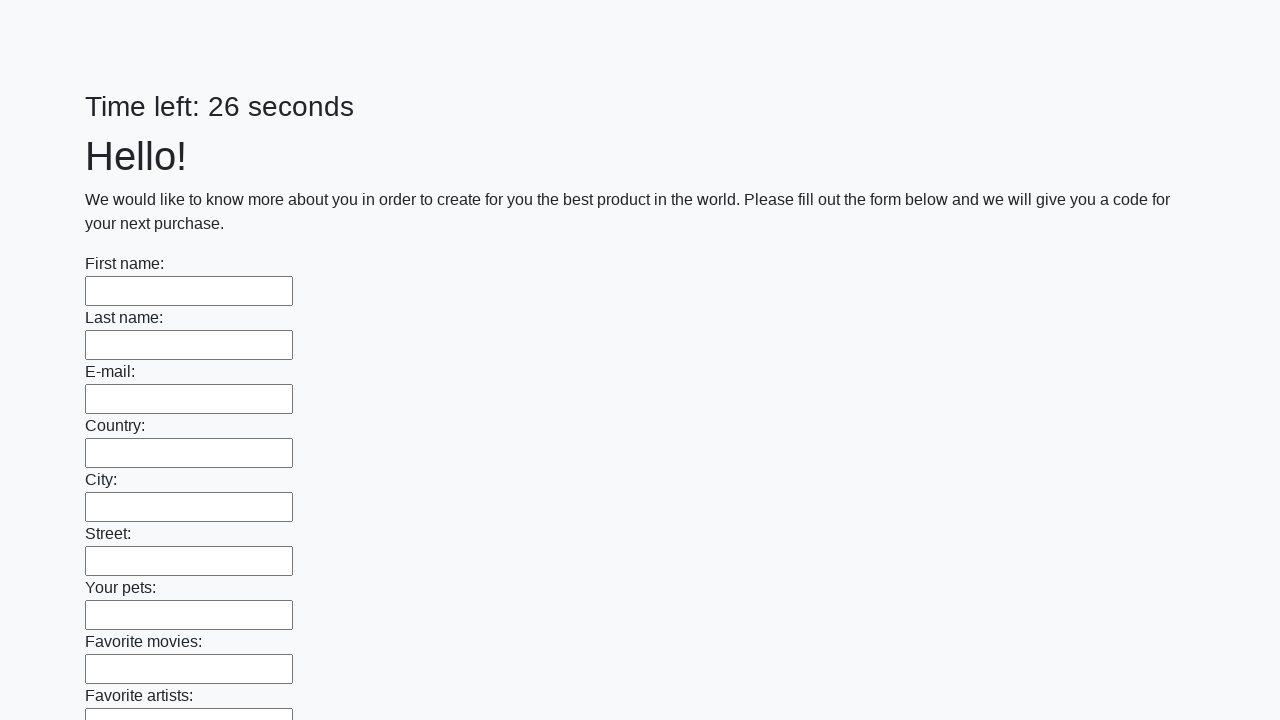

Located all input fields in the first block
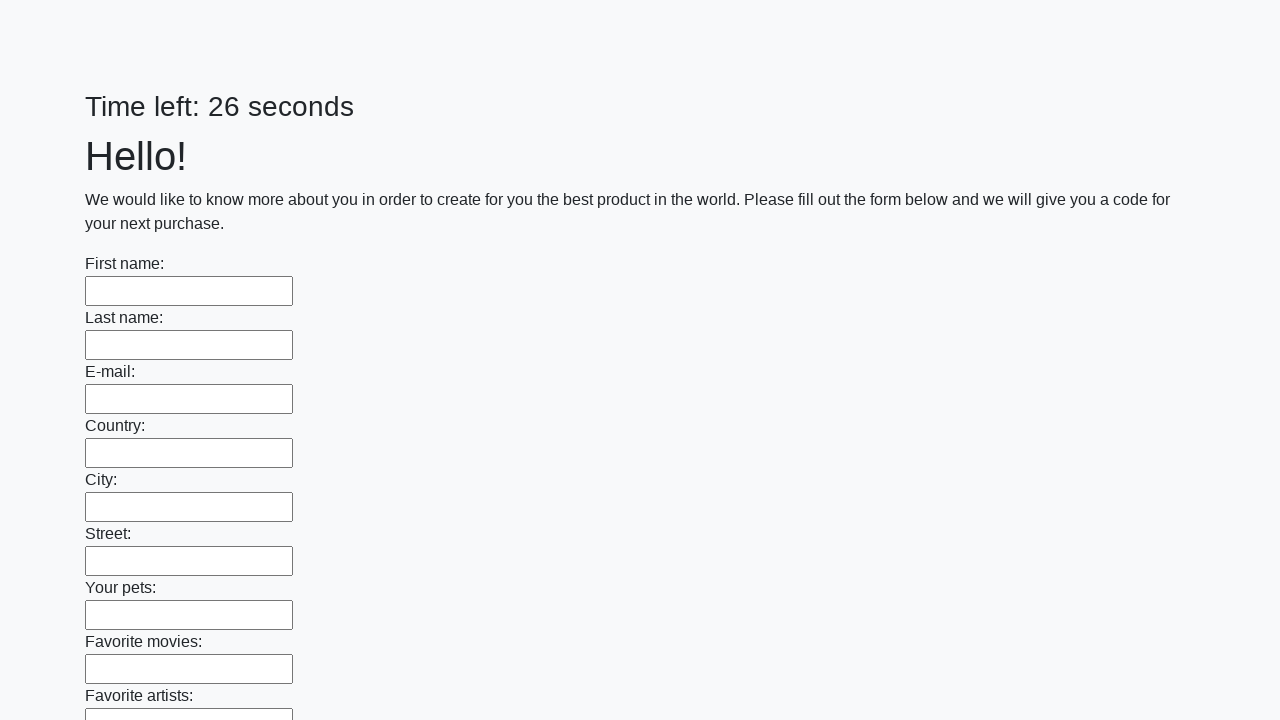

Counted 100 input fields in the first block
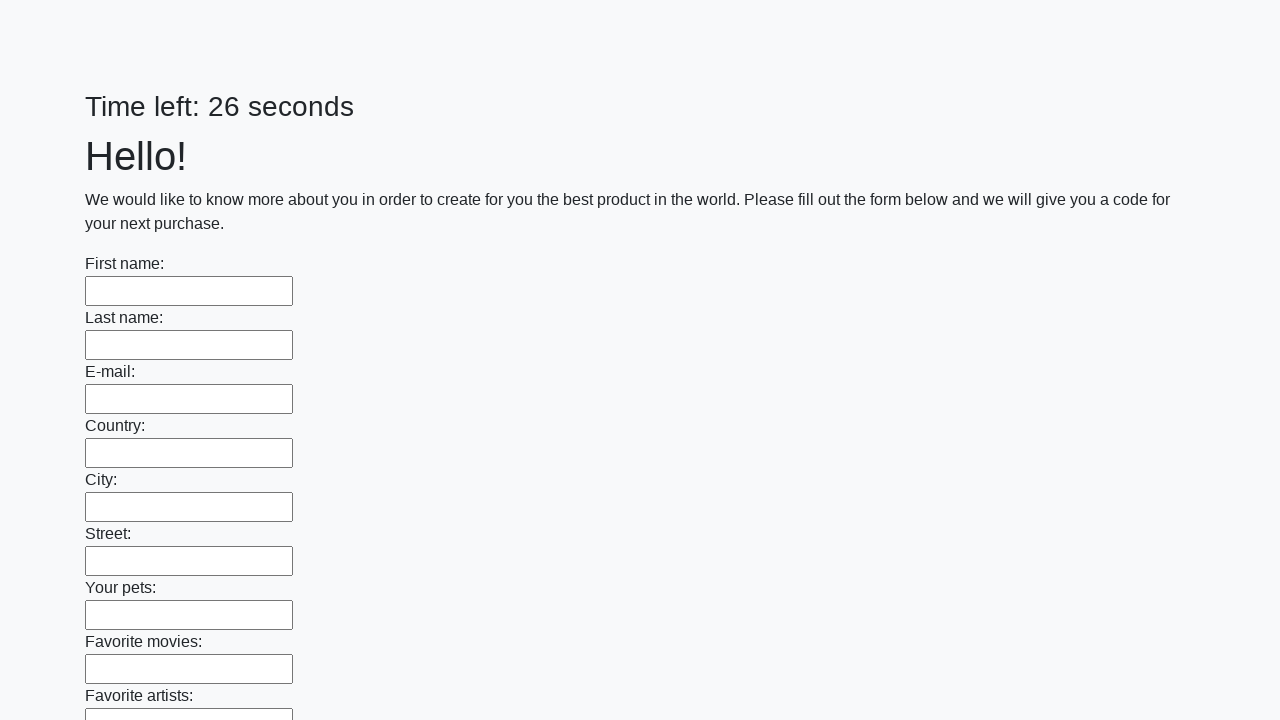

Filled input field 1 of 100 with 'pasha' on .first_block input >> nth=0
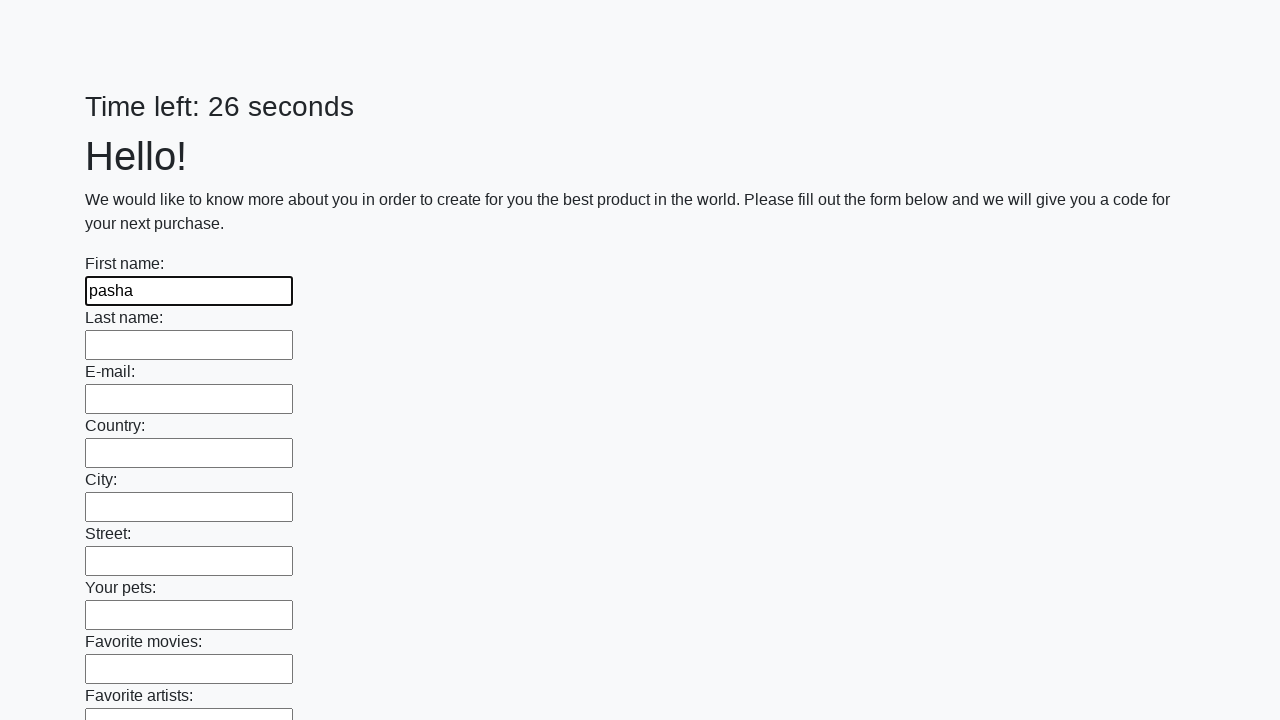

Filled input field 2 of 100 with 'pasha' on .first_block input >> nth=1
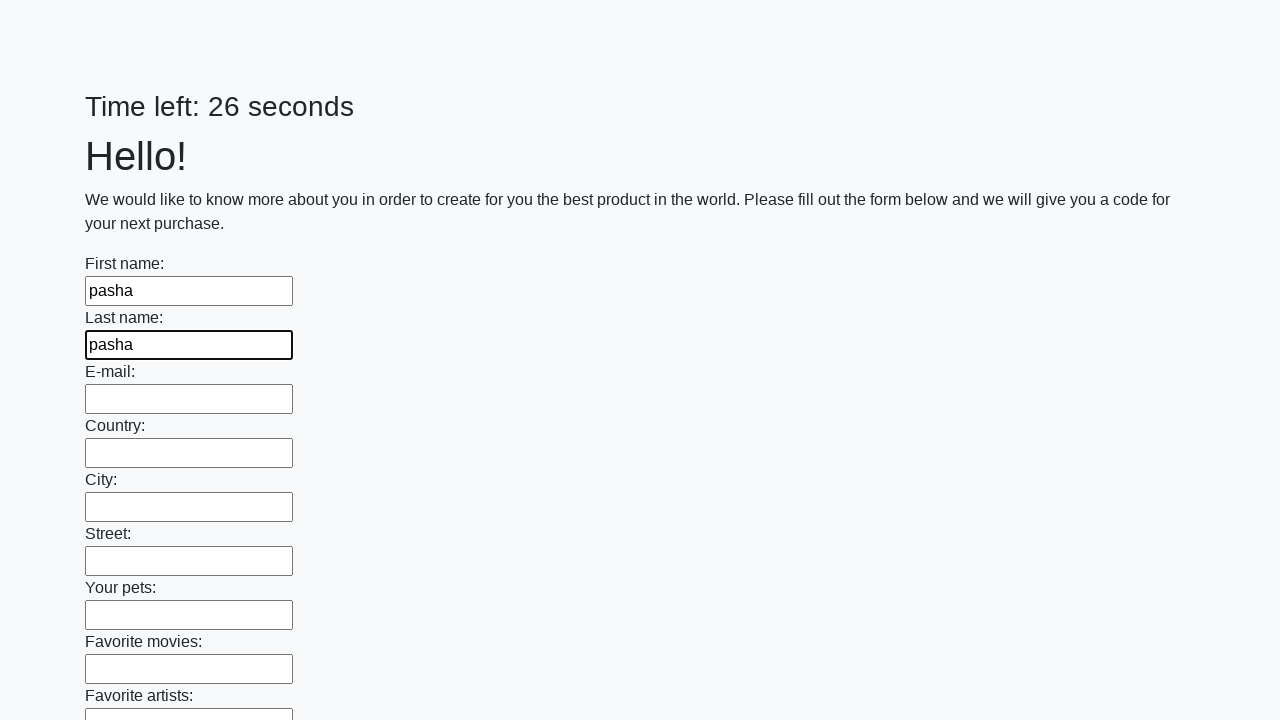

Filled input field 3 of 100 with 'pasha' on .first_block input >> nth=2
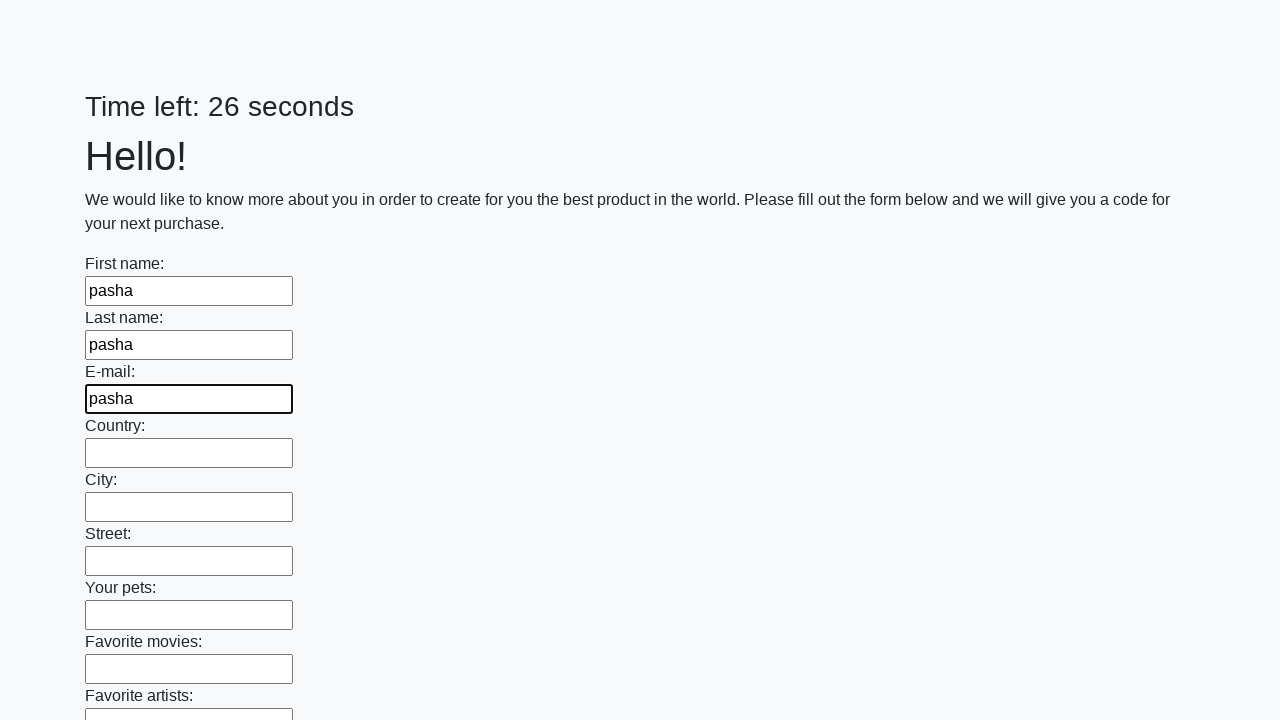

Filled input field 4 of 100 with 'pasha' on .first_block input >> nth=3
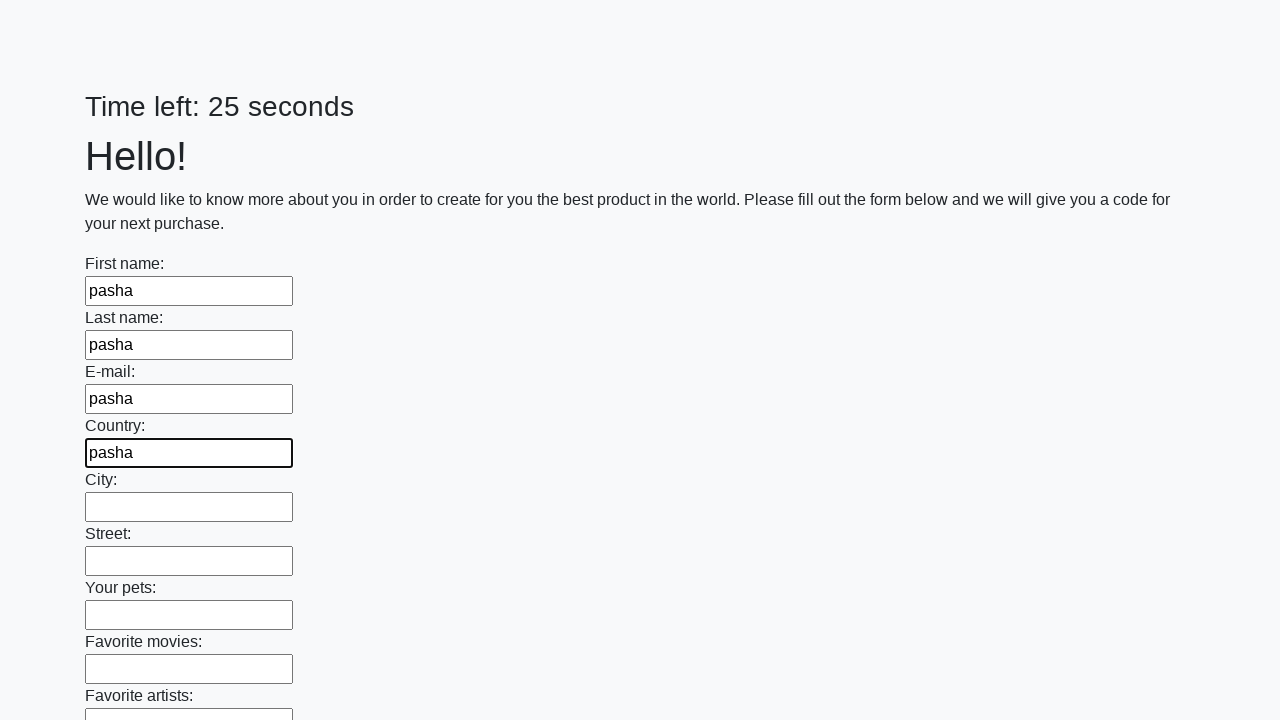

Filled input field 5 of 100 with 'pasha' on .first_block input >> nth=4
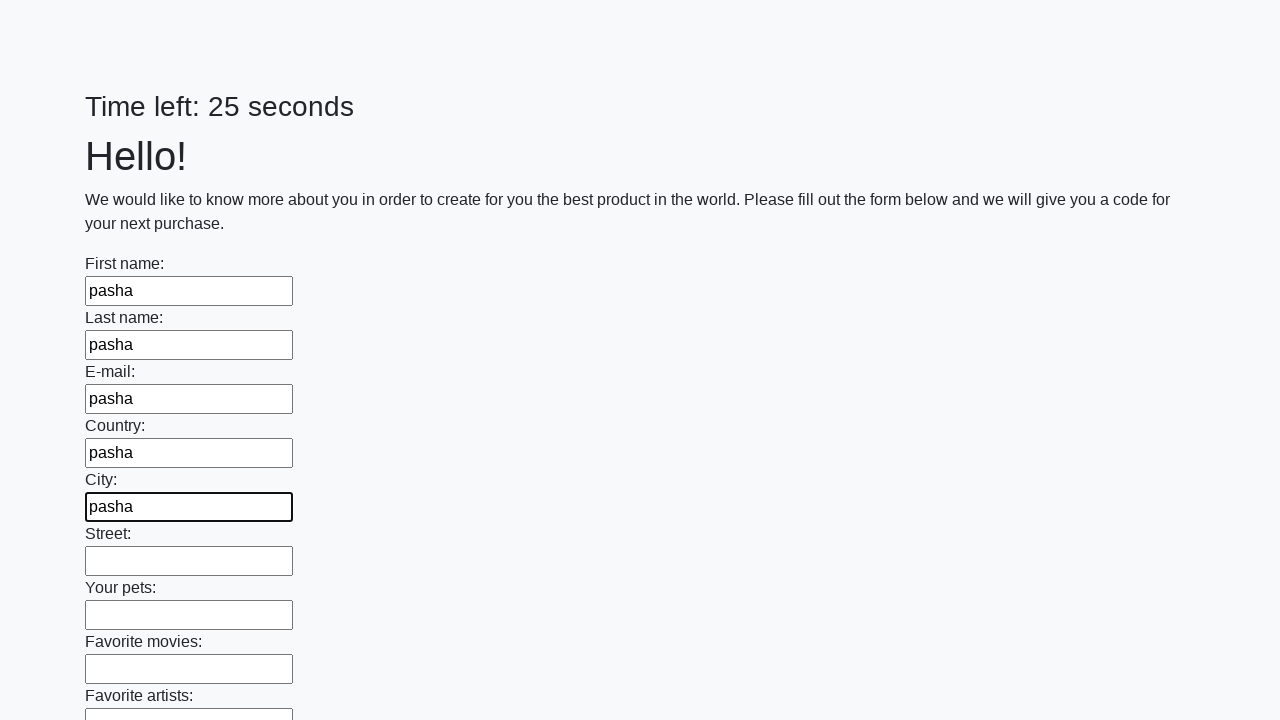

Filled input field 6 of 100 with 'pasha' on .first_block input >> nth=5
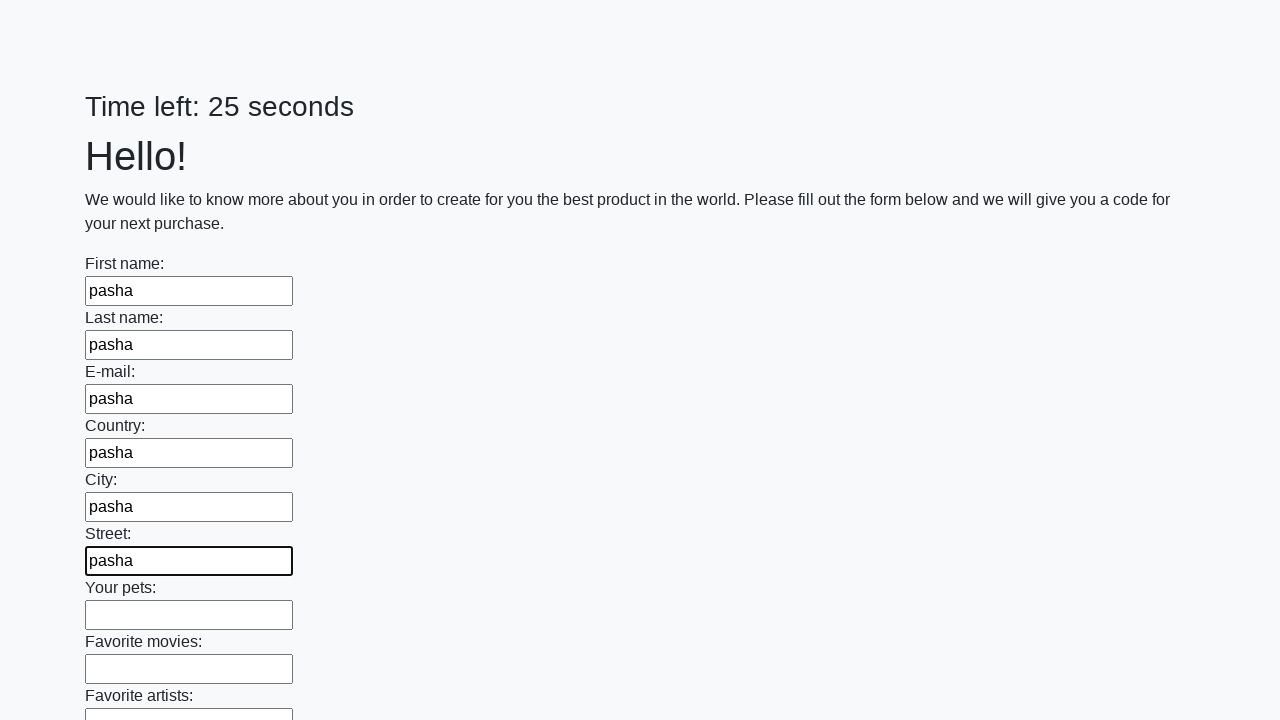

Filled input field 7 of 100 with 'pasha' on .first_block input >> nth=6
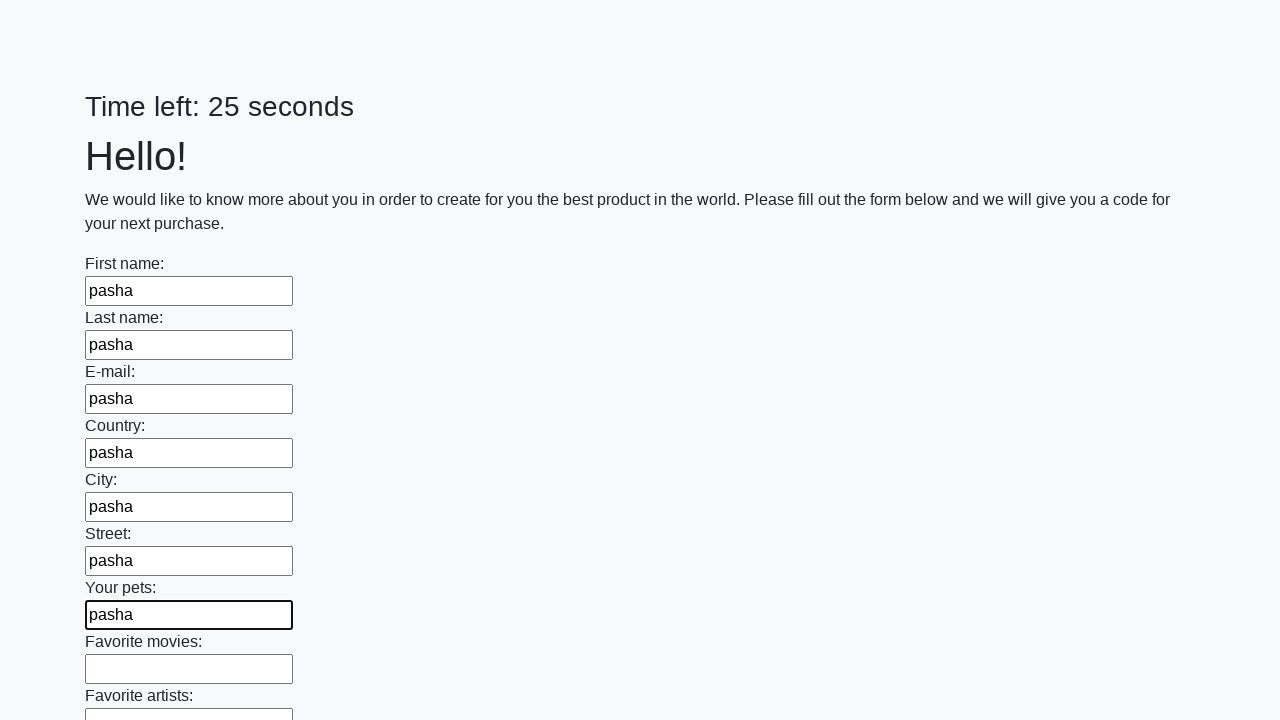

Filled input field 8 of 100 with 'pasha' on .first_block input >> nth=7
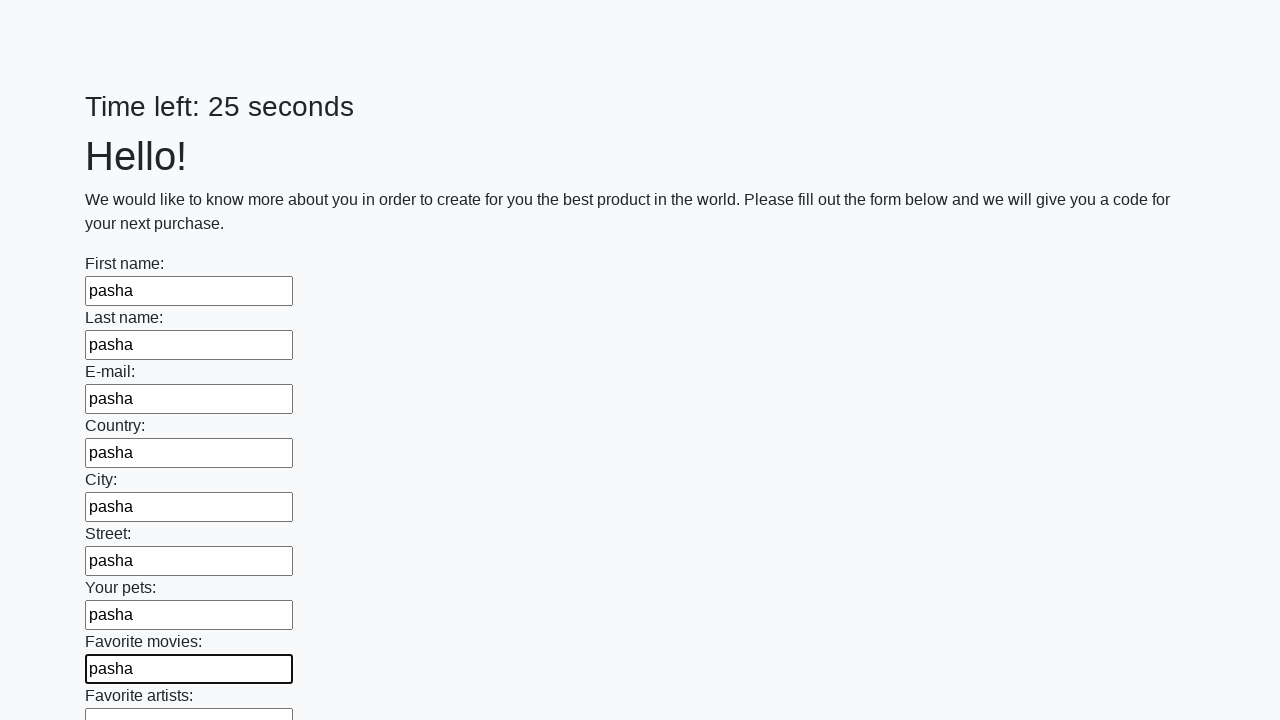

Filled input field 9 of 100 with 'pasha' on .first_block input >> nth=8
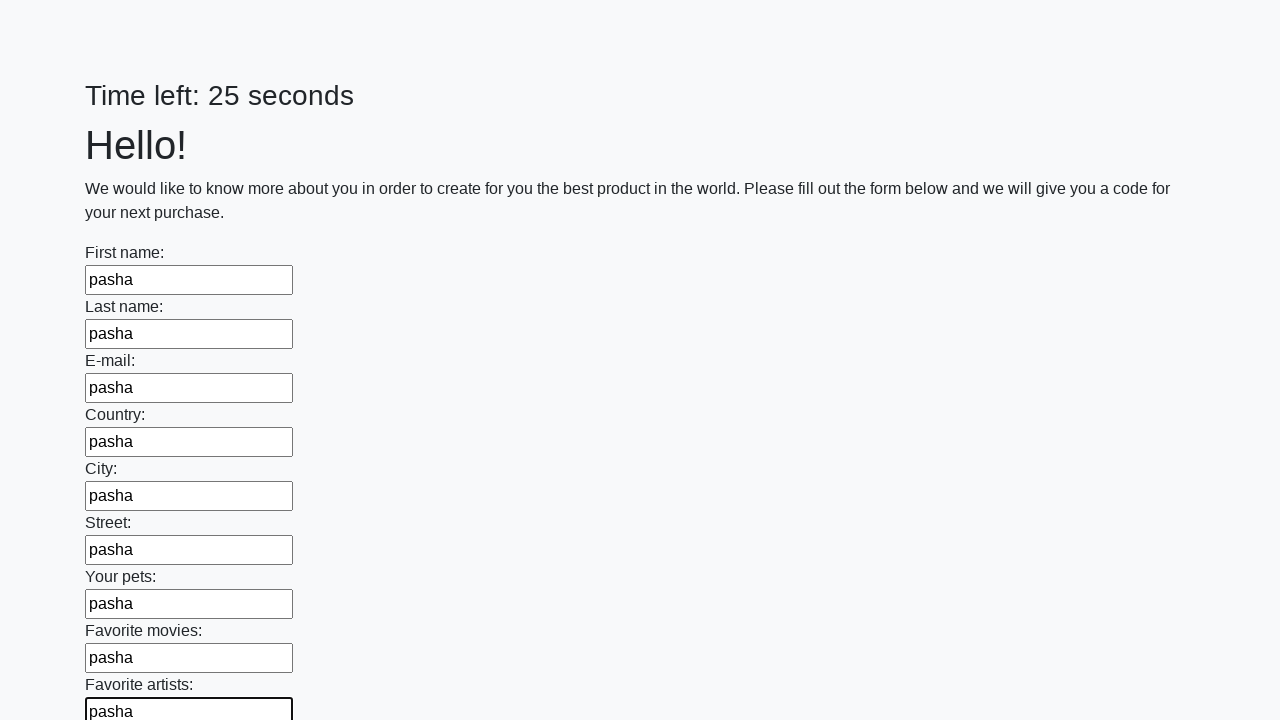

Filled input field 10 of 100 with 'pasha' on .first_block input >> nth=9
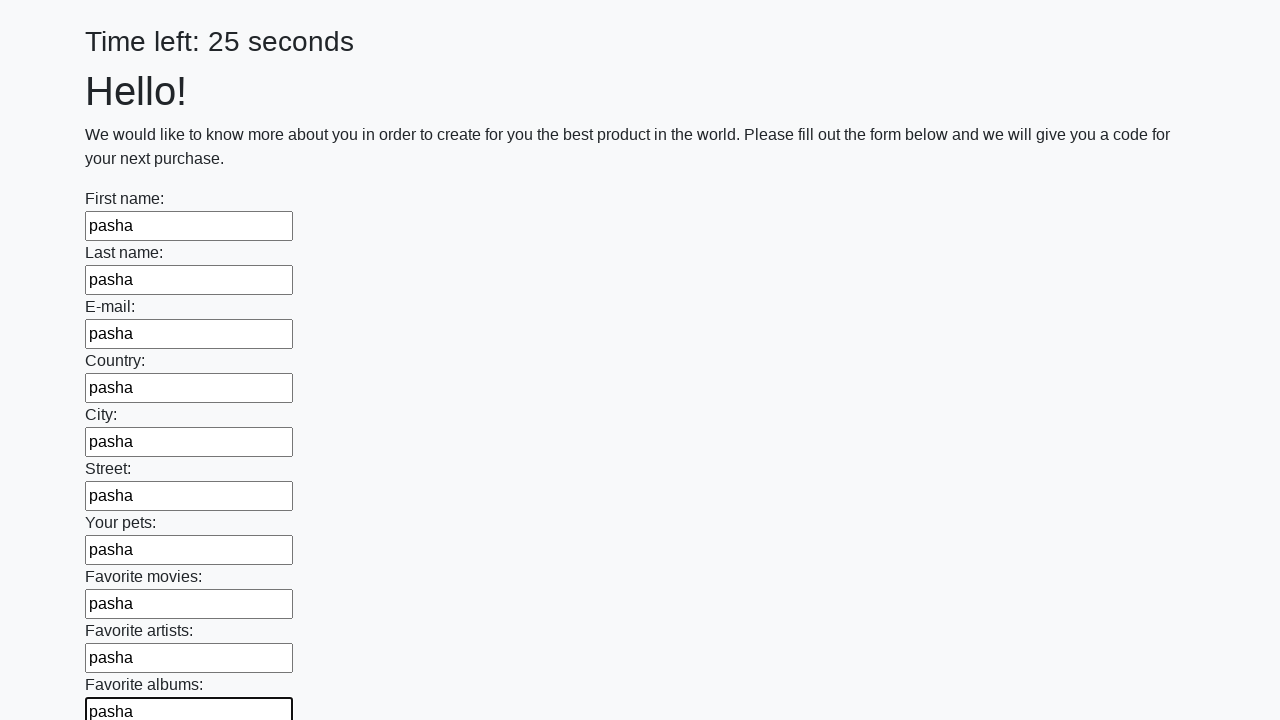

Filled input field 11 of 100 with 'pasha' on .first_block input >> nth=10
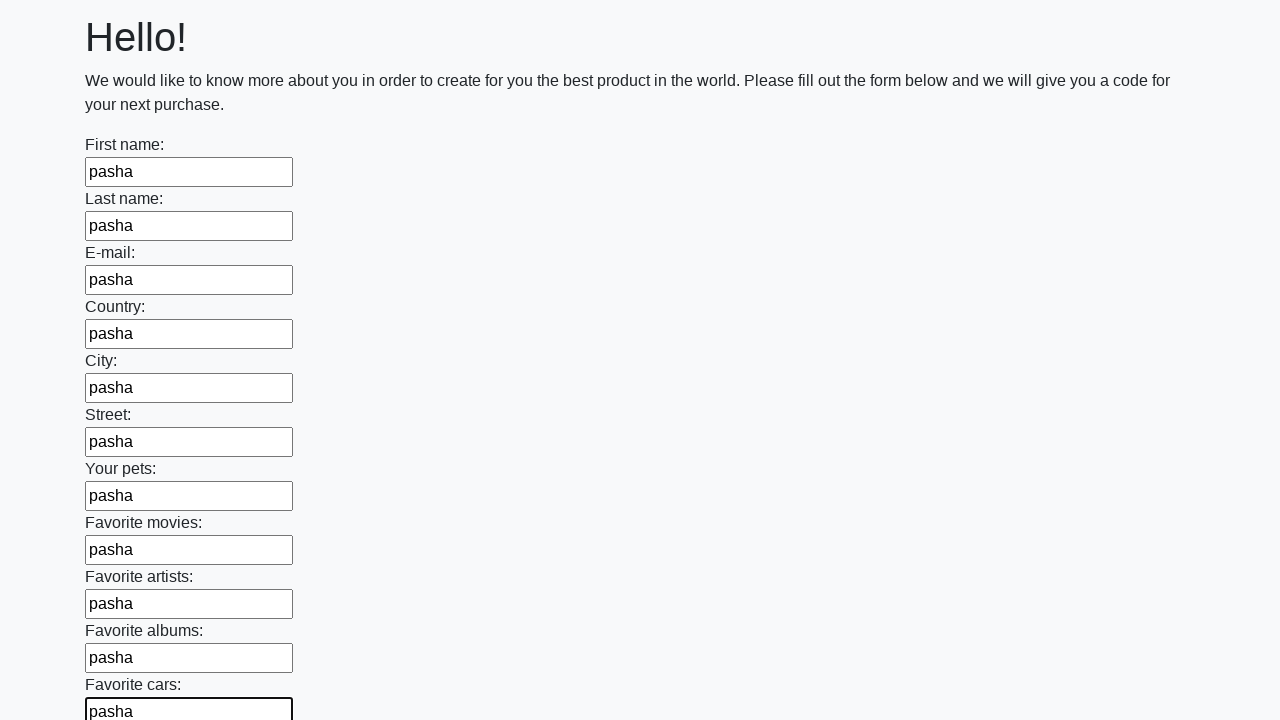

Filled input field 12 of 100 with 'pasha' on .first_block input >> nth=11
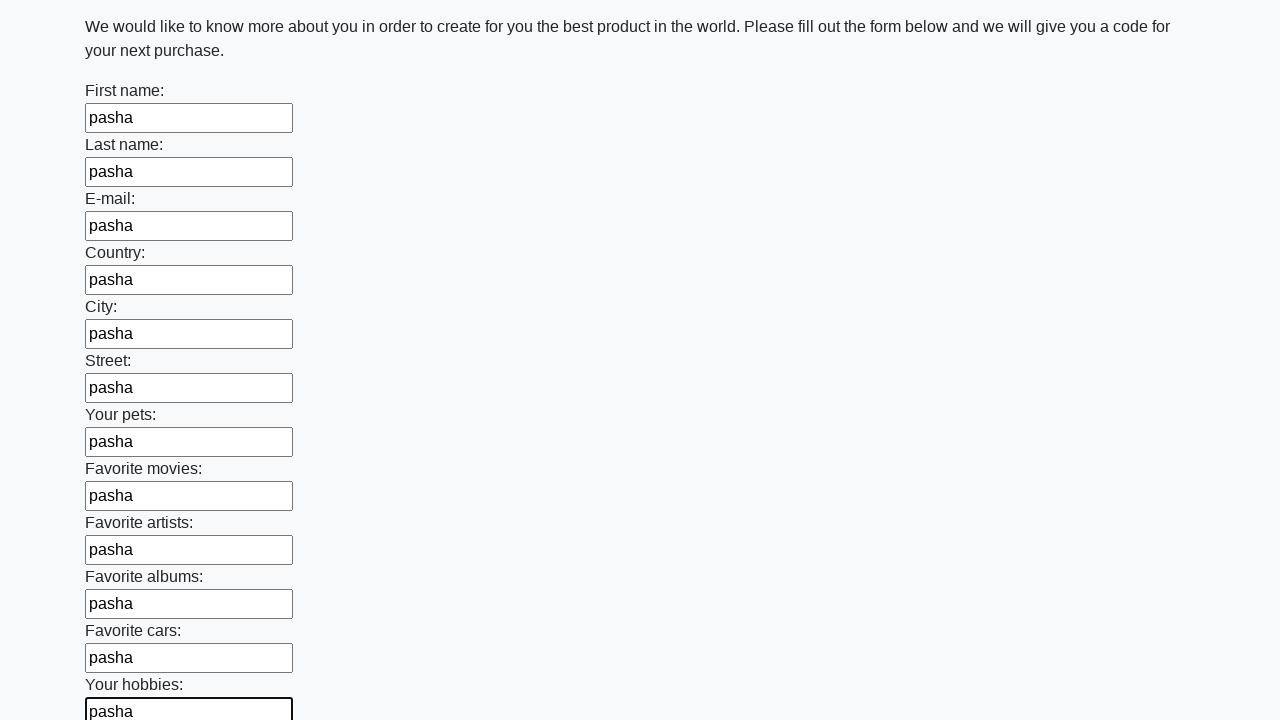

Filled input field 13 of 100 with 'pasha' on .first_block input >> nth=12
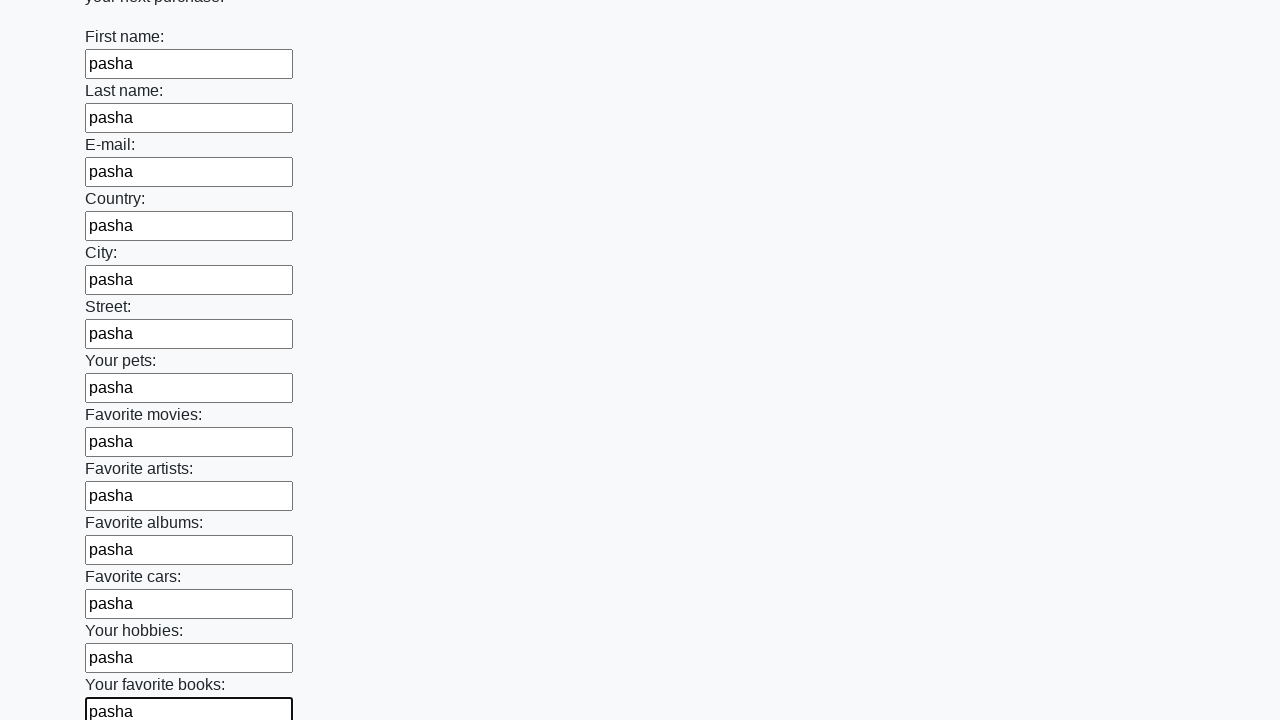

Filled input field 14 of 100 with 'pasha' on .first_block input >> nth=13
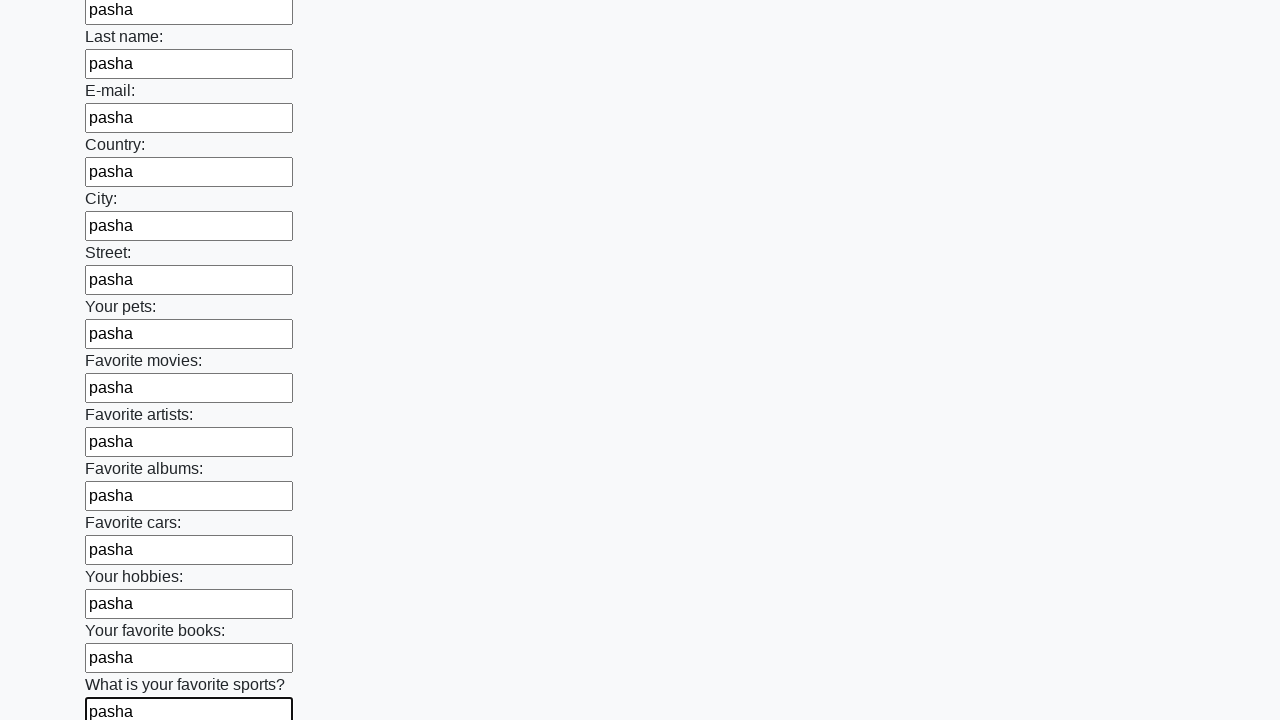

Filled input field 15 of 100 with 'pasha' on .first_block input >> nth=14
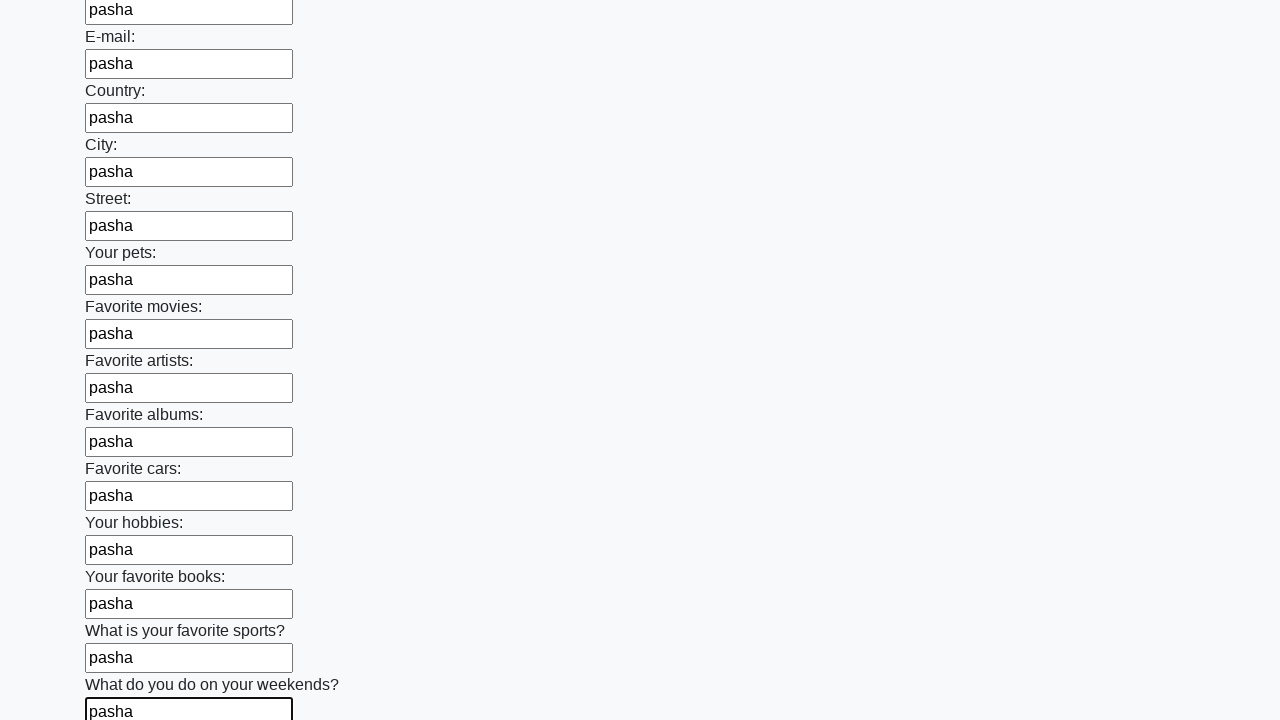

Filled input field 16 of 100 with 'pasha' on .first_block input >> nth=15
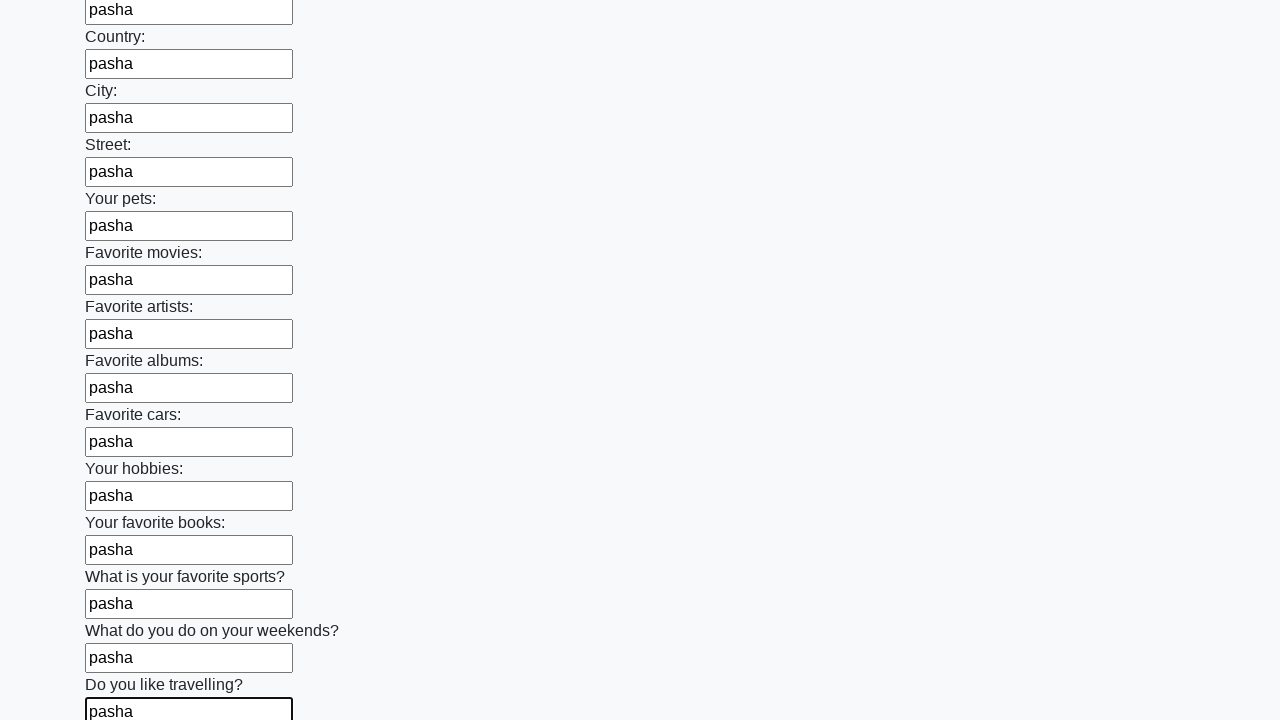

Filled input field 17 of 100 with 'pasha' on .first_block input >> nth=16
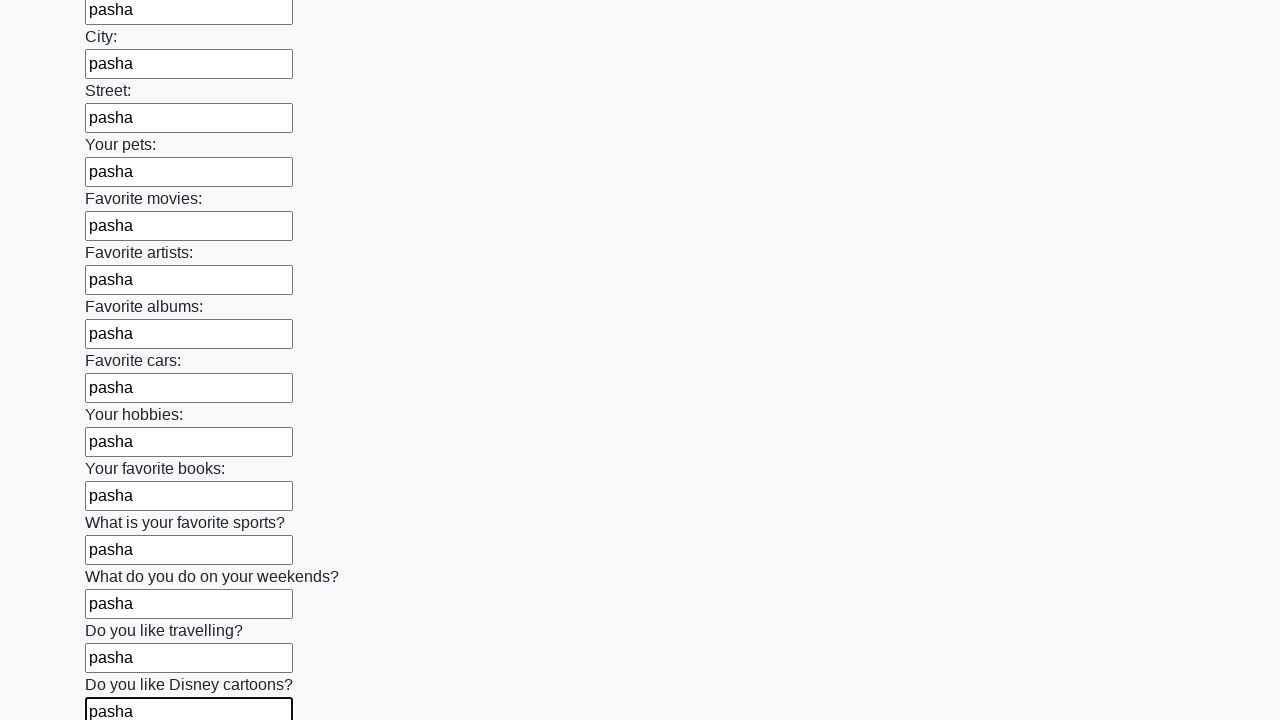

Filled input field 18 of 100 with 'pasha' on .first_block input >> nth=17
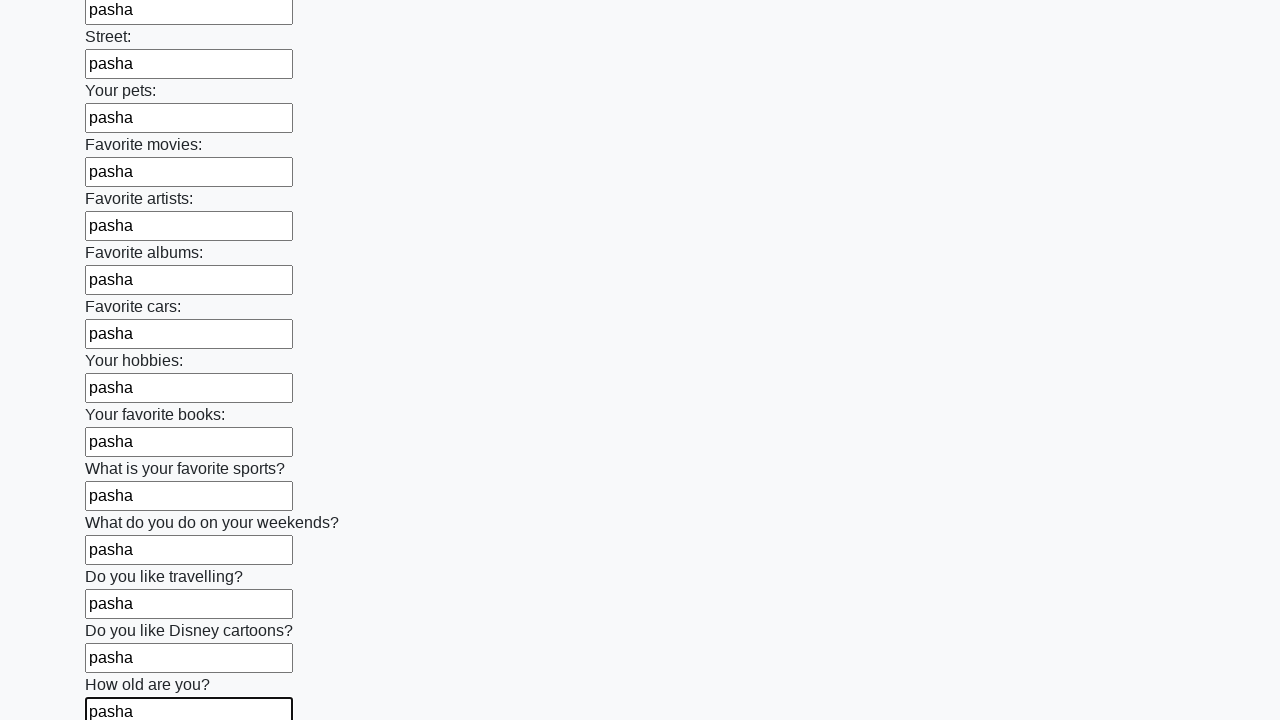

Filled input field 19 of 100 with 'pasha' on .first_block input >> nth=18
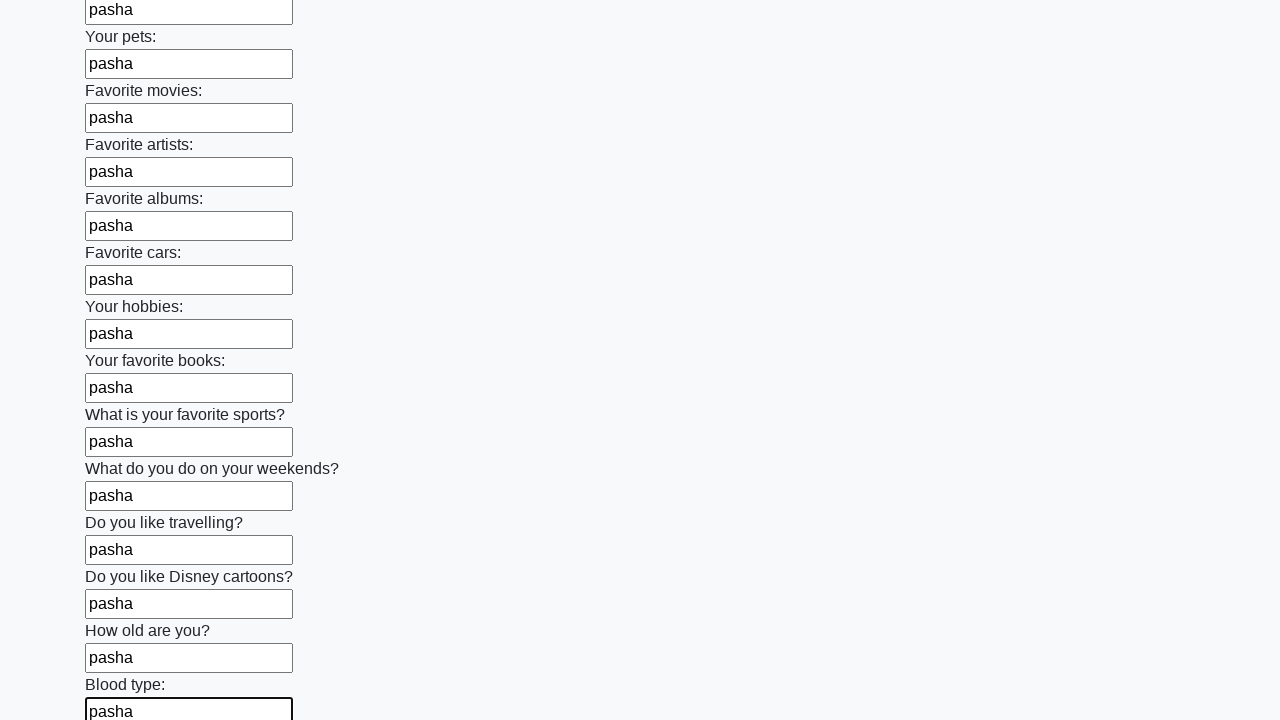

Filled input field 20 of 100 with 'pasha' on .first_block input >> nth=19
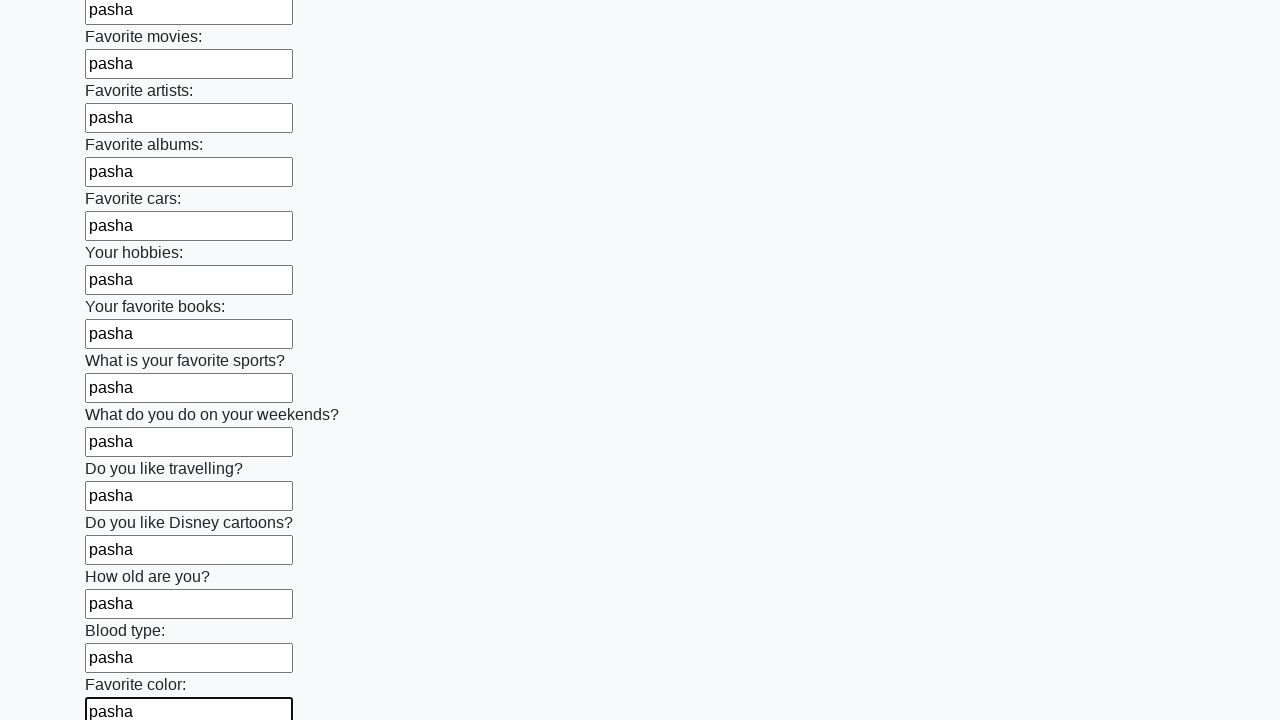

Filled input field 21 of 100 with 'pasha' on .first_block input >> nth=20
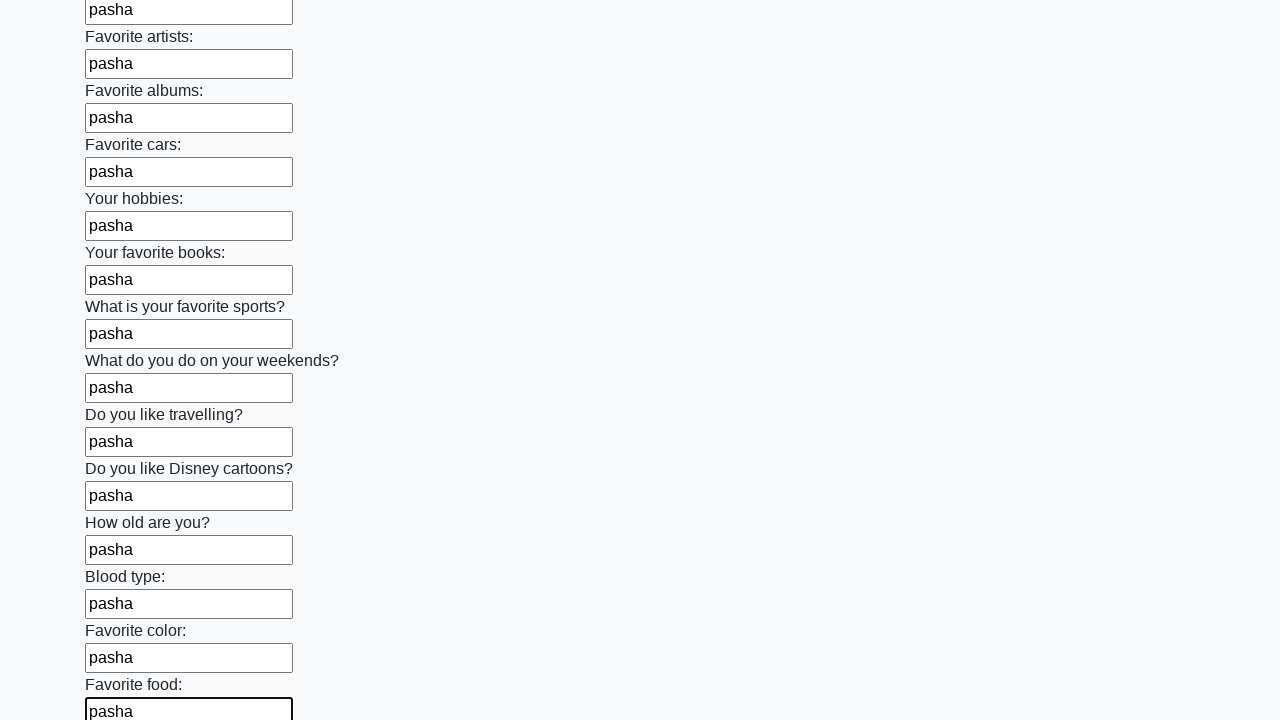

Filled input field 22 of 100 with 'pasha' on .first_block input >> nth=21
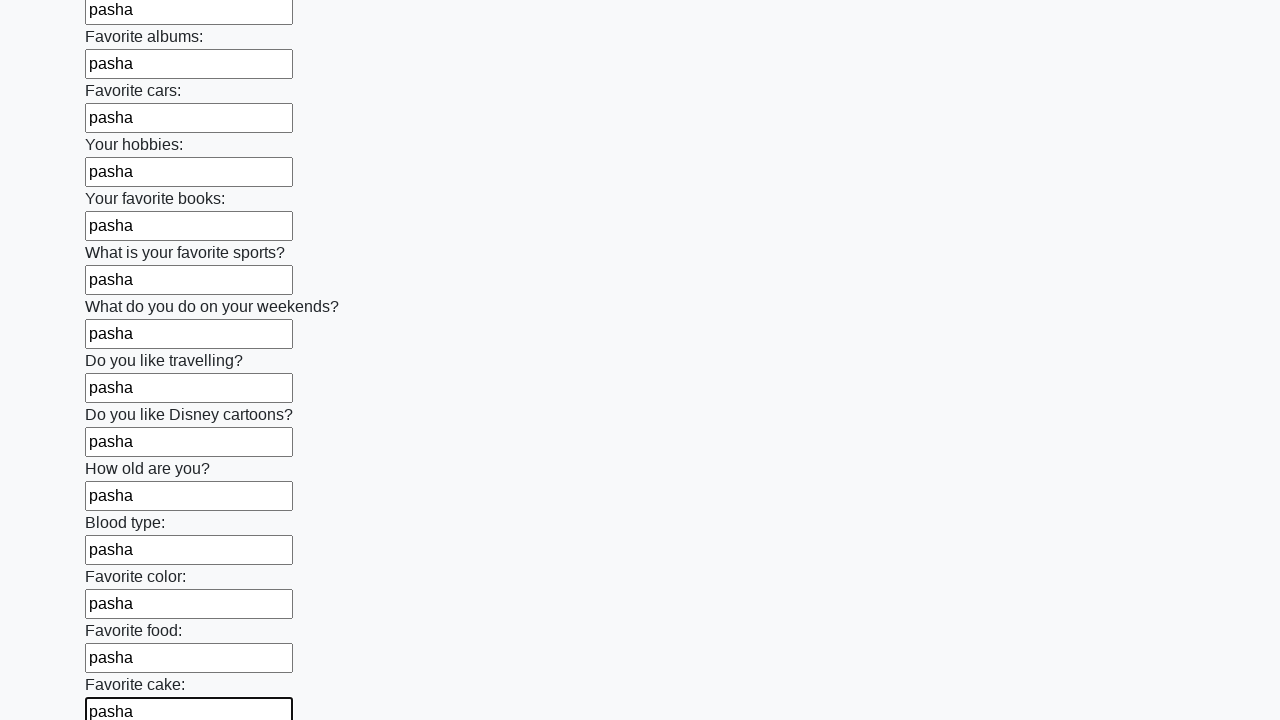

Filled input field 23 of 100 with 'pasha' on .first_block input >> nth=22
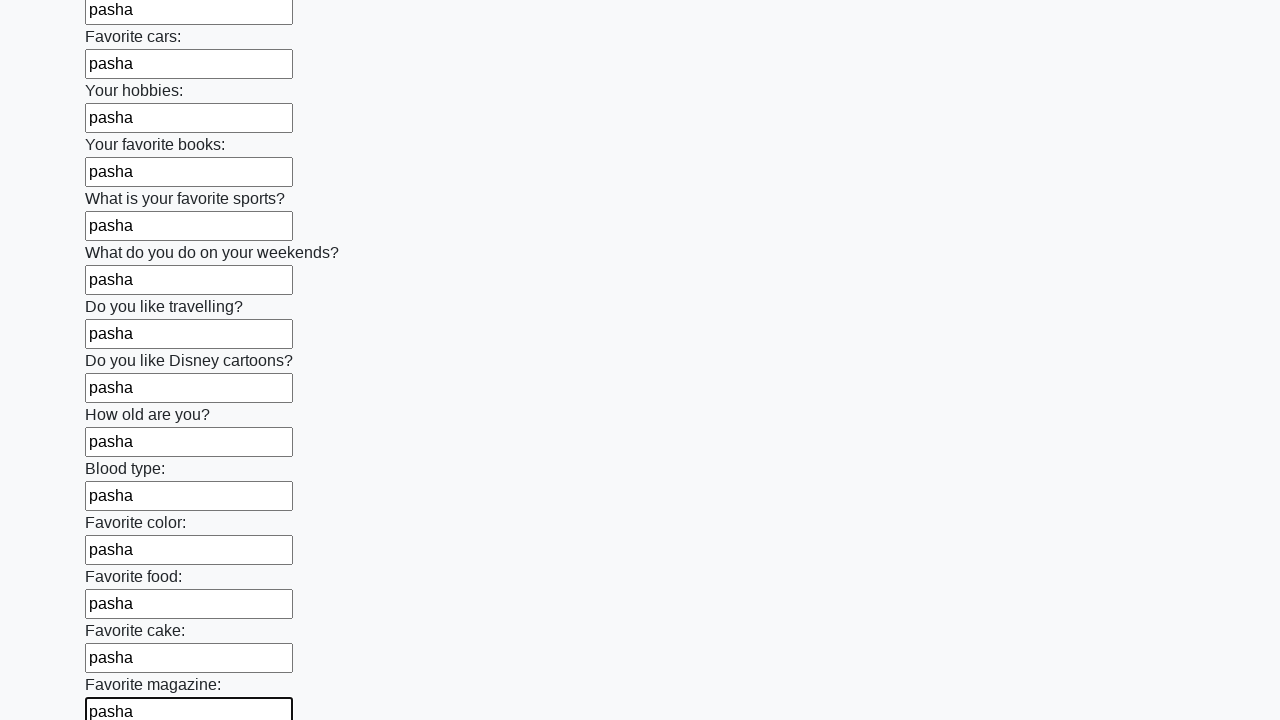

Filled input field 24 of 100 with 'pasha' on .first_block input >> nth=23
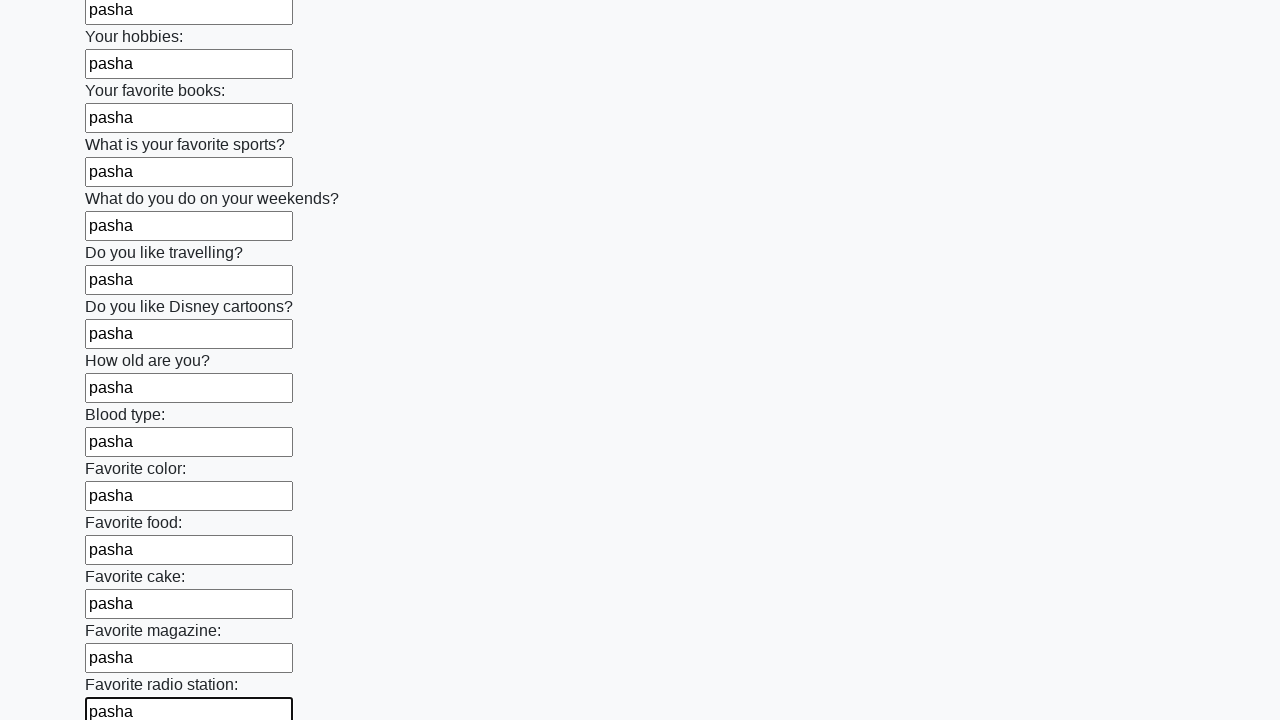

Filled input field 25 of 100 with 'pasha' on .first_block input >> nth=24
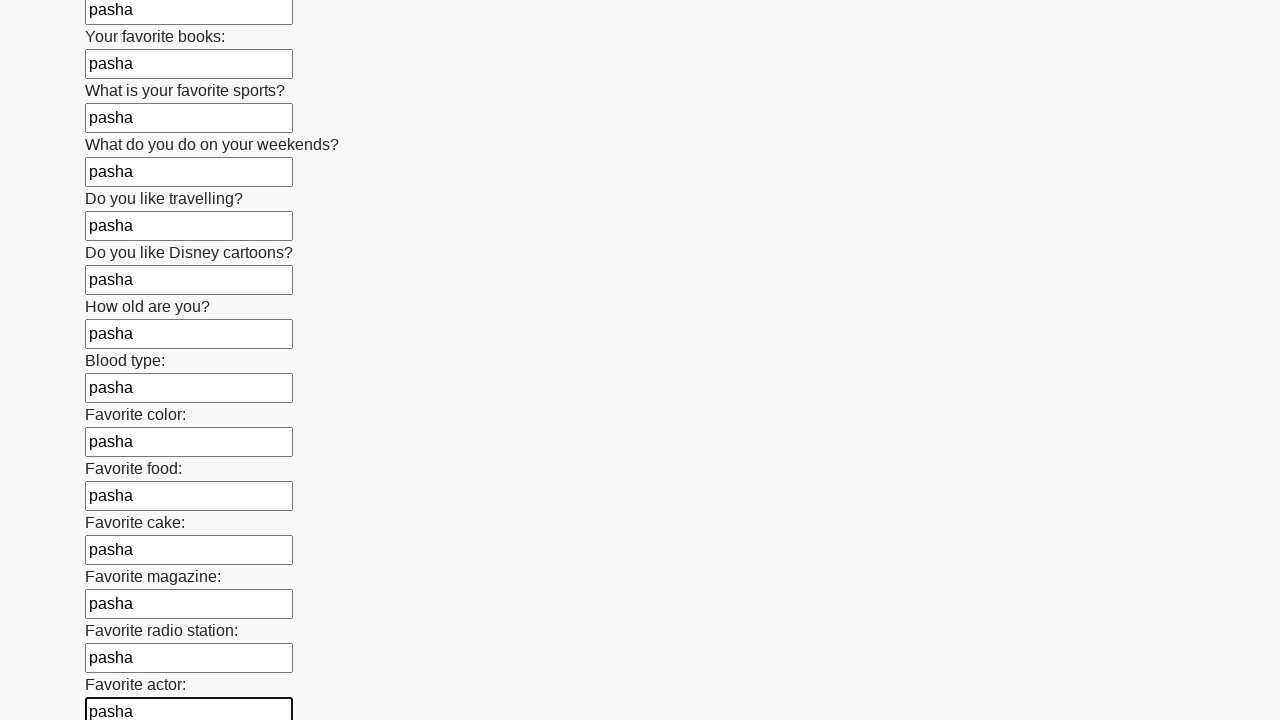

Filled input field 26 of 100 with 'pasha' on .first_block input >> nth=25
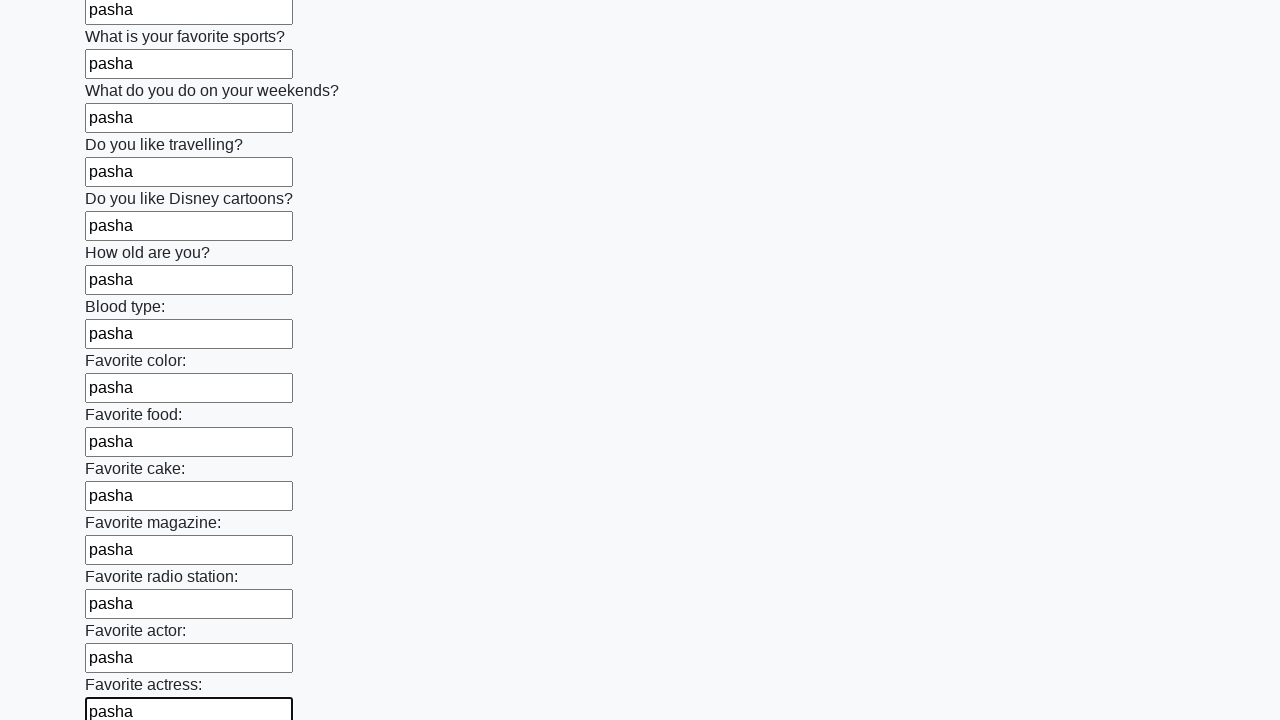

Filled input field 27 of 100 with 'pasha' on .first_block input >> nth=26
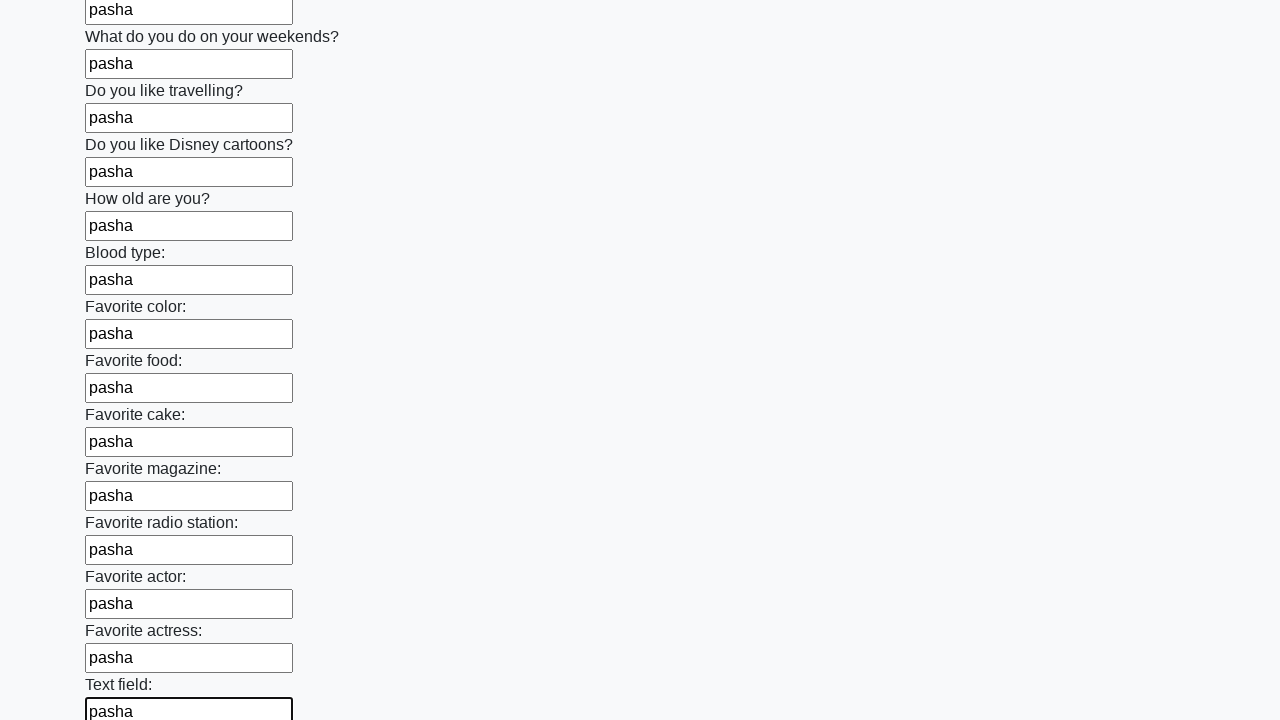

Filled input field 28 of 100 with 'pasha' on .first_block input >> nth=27
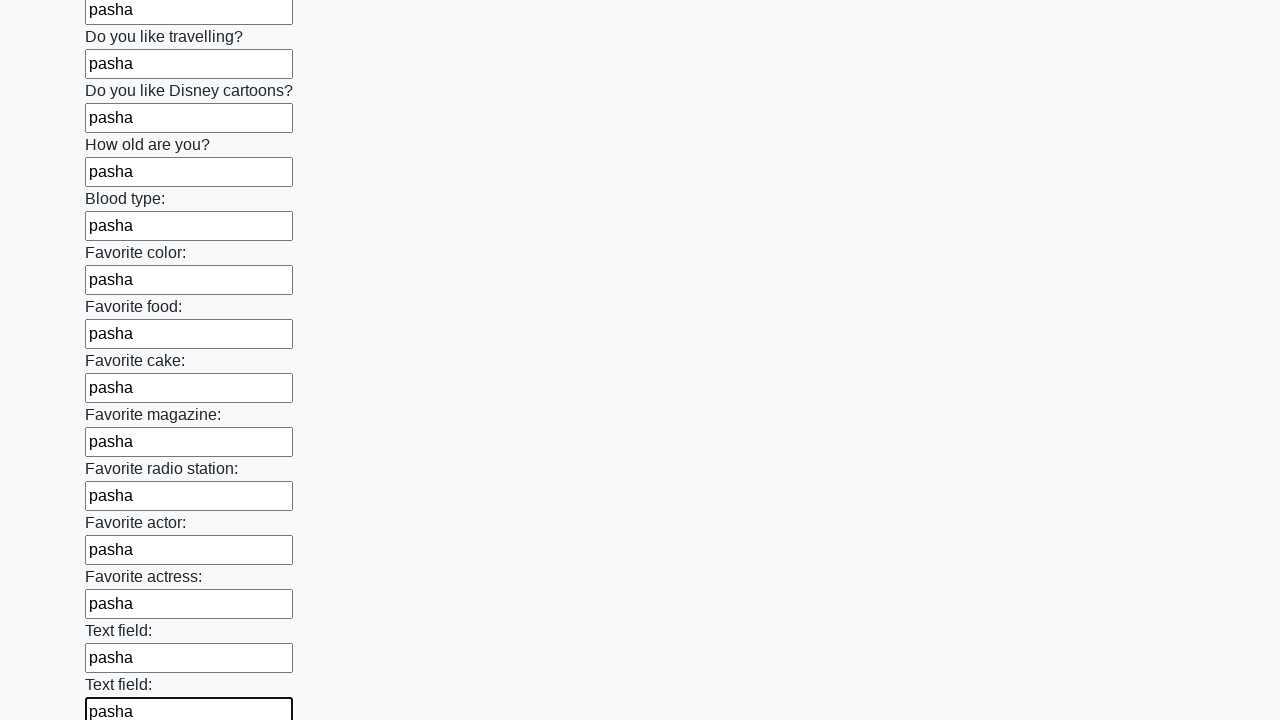

Filled input field 29 of 100 with 'pasha' on .first_block input >> nth=28
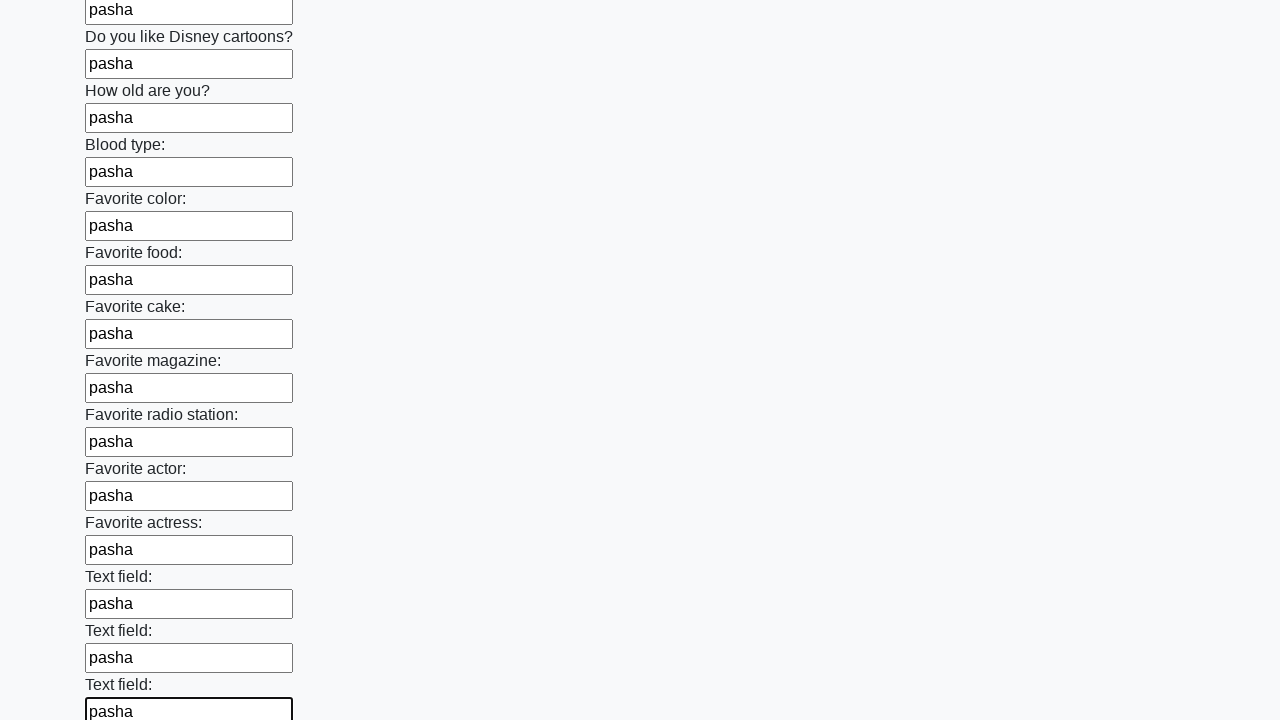

Filled input field 30 of 100 with 'pasha' on .first_block input >> nth=29
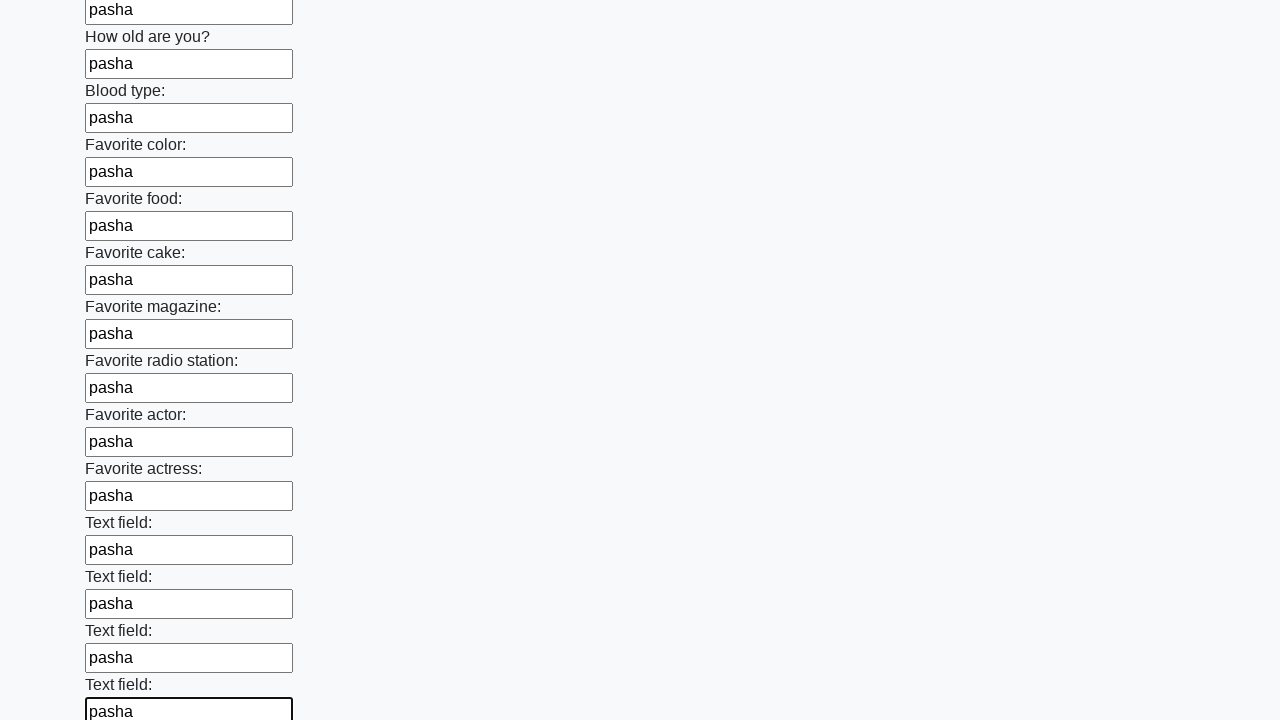

Filled input field 31 of 100 with 'pasha' on .first_block input >> nth=30
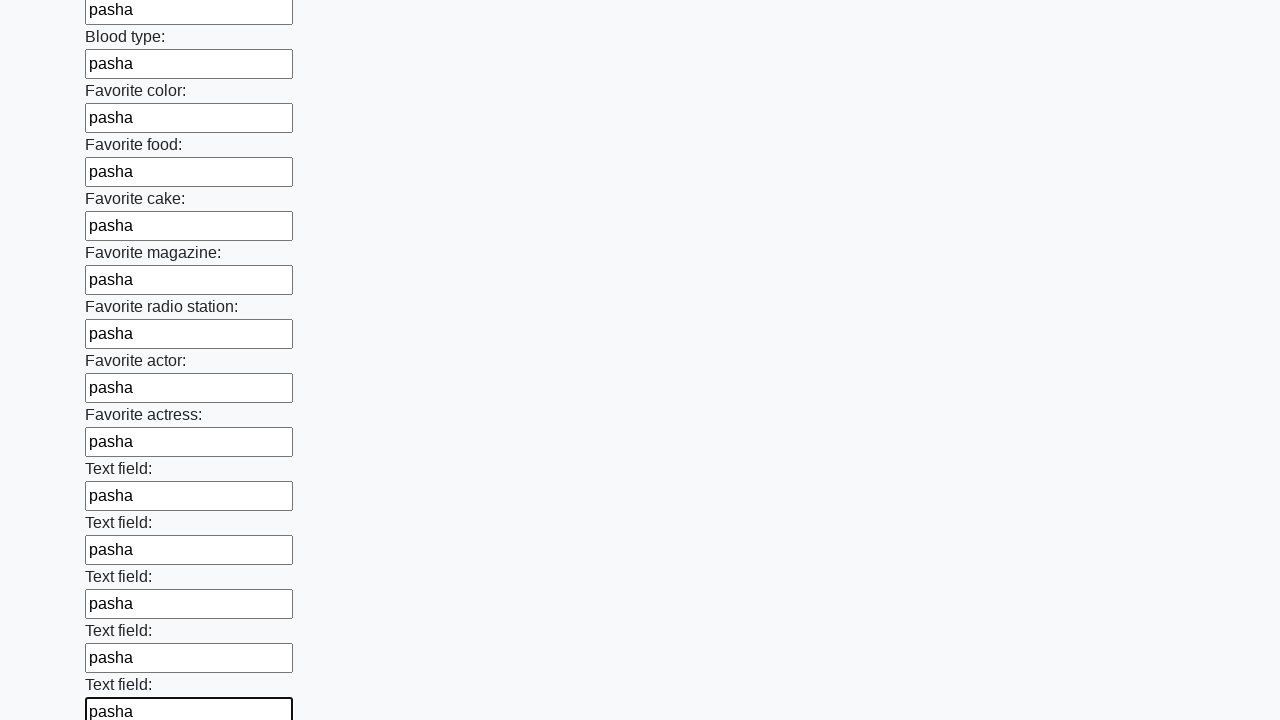

Filled input field 32 of 100 with 'pasha' on .first_block input >> nth=31
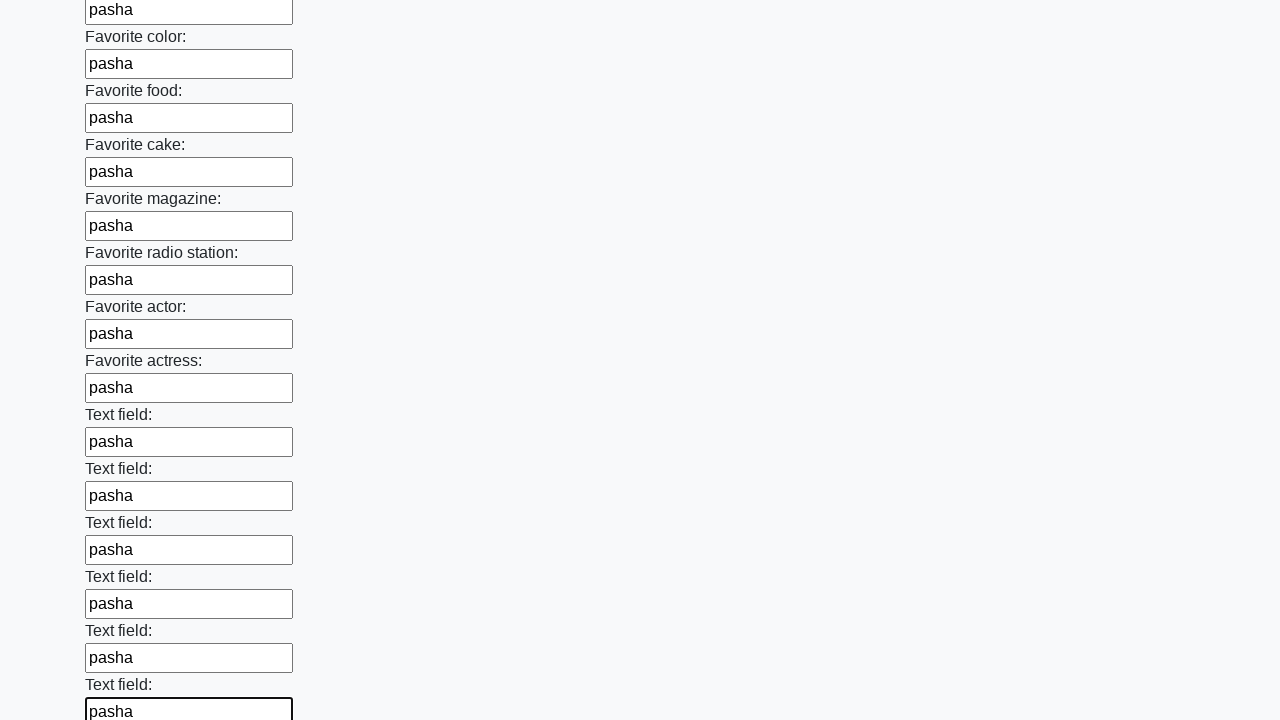

Filled input field 33 of 100 with 'pasha' on .first_block input >> nth=32
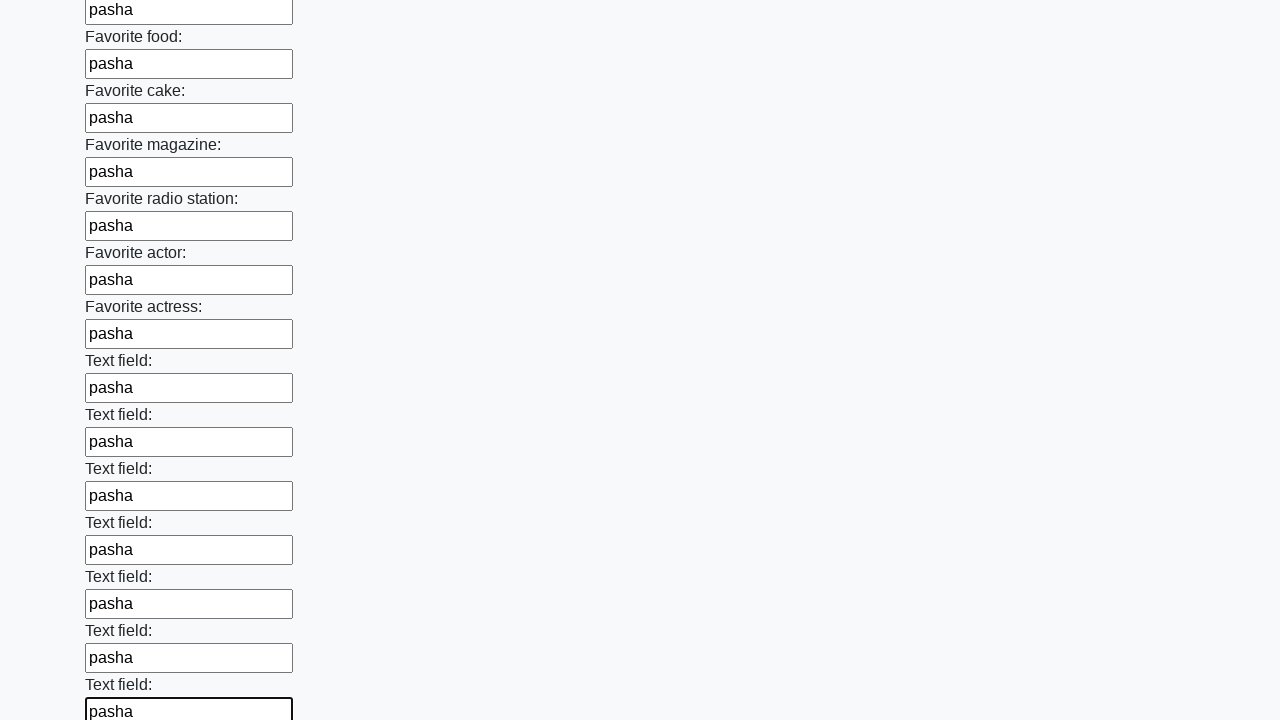

Filled input field 34 of 100 with 'pasha' on .first_block input >> nth=33
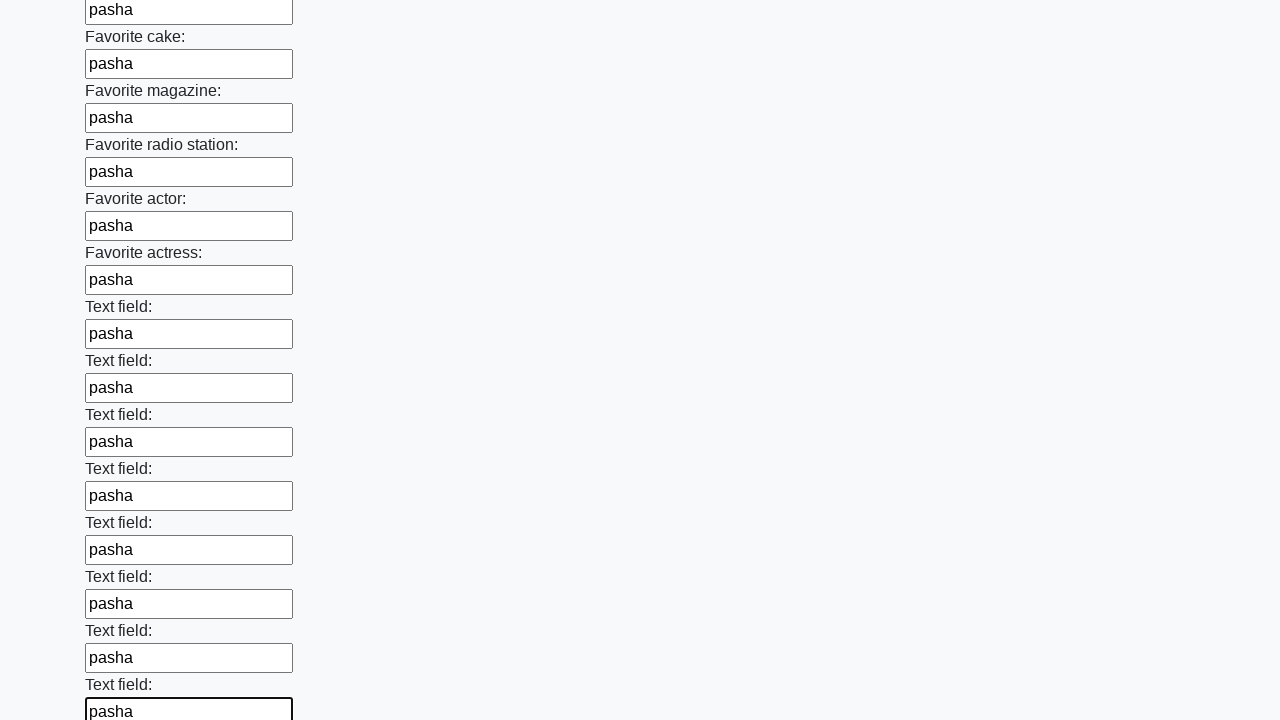

Filled input field 35 of 100 with 'pasha' on .first_block input >> nth=34
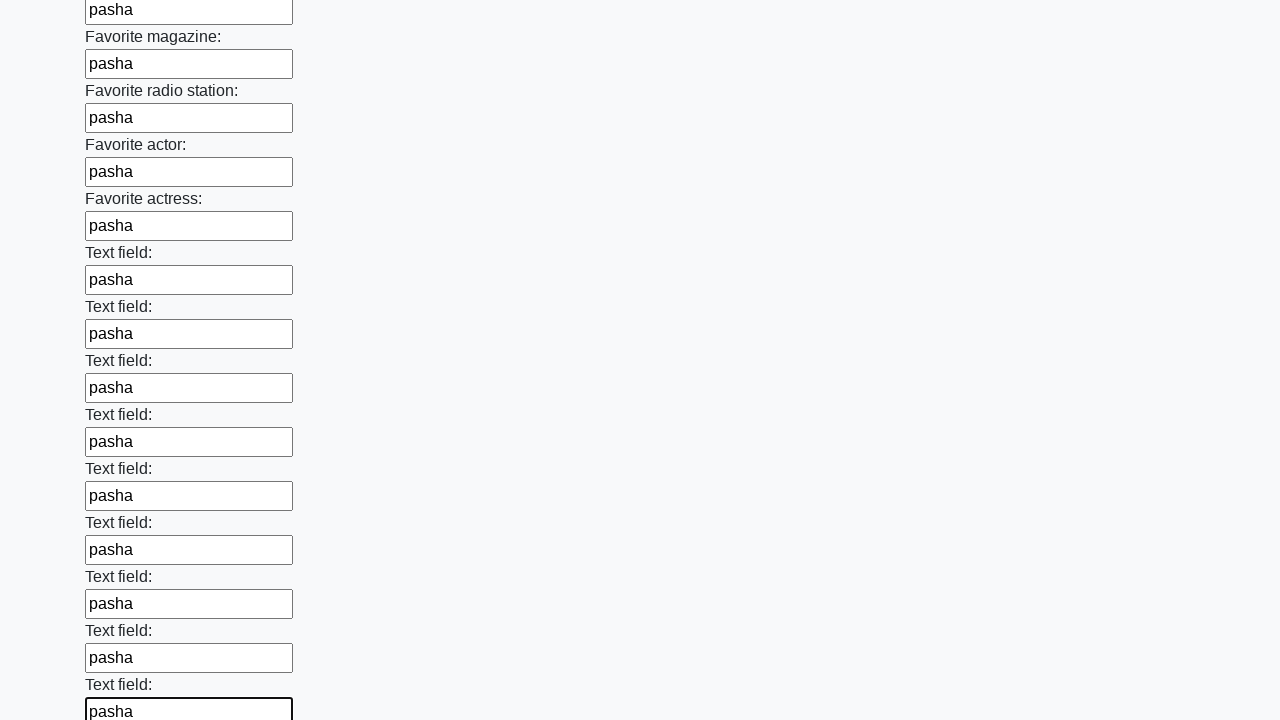

Filled input field 36 of 100 with 'pasha' on .first_block input >> nth=35
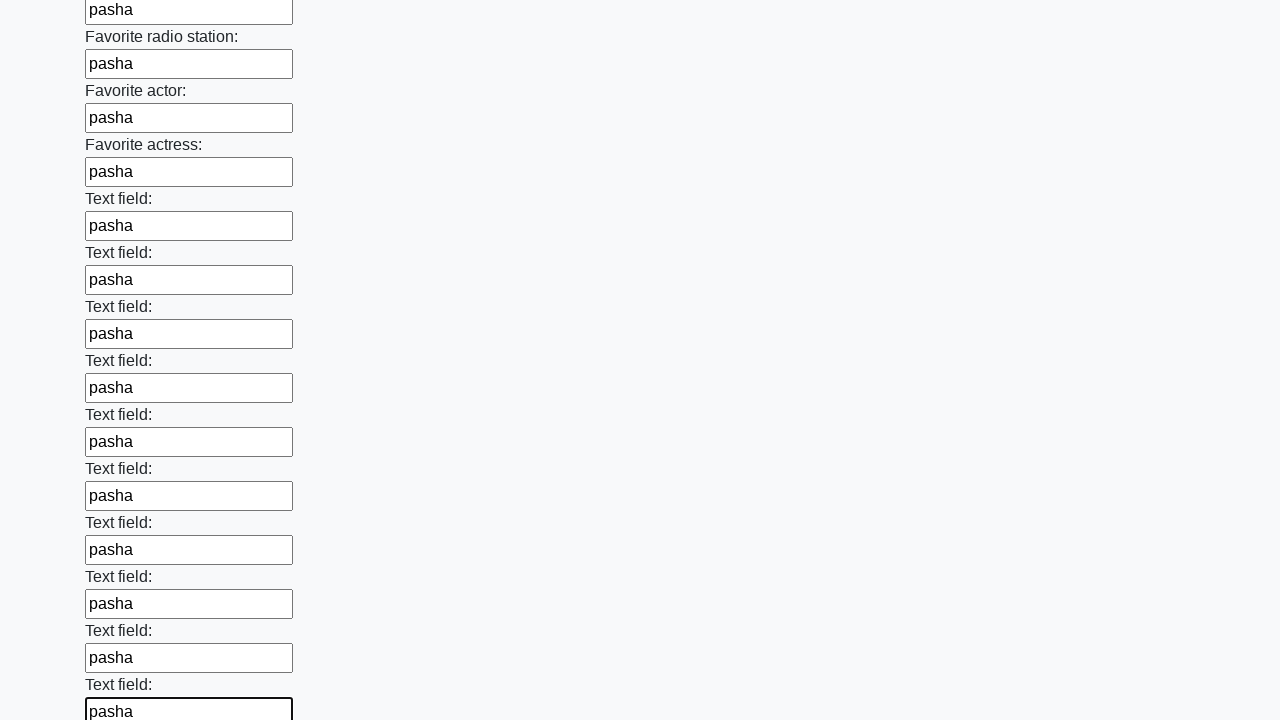

Filled input field 37 of 100 with 'pasha' on .first_block input >> nth=36
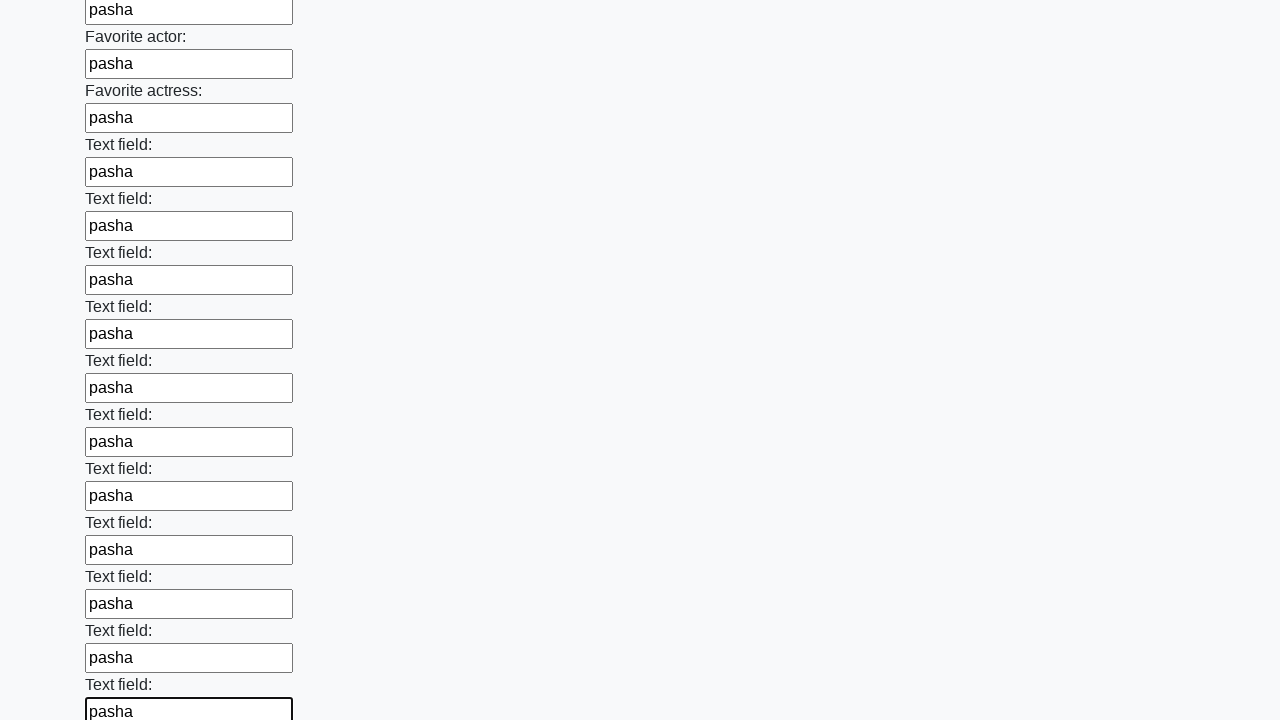

Filled input field 38 of 100 with 'pasha' on .first_block input >> nth=37
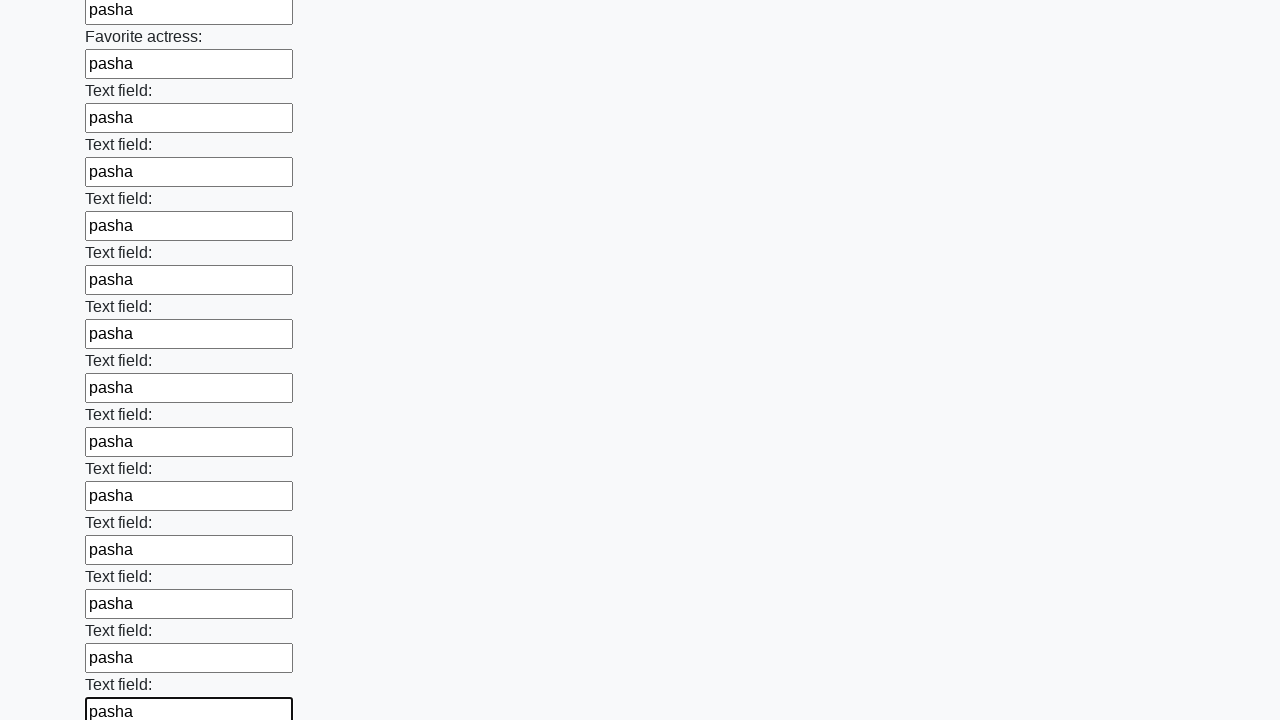

Filled input field 39 of 100 with 'pasha' on .first_block input >> nth=38
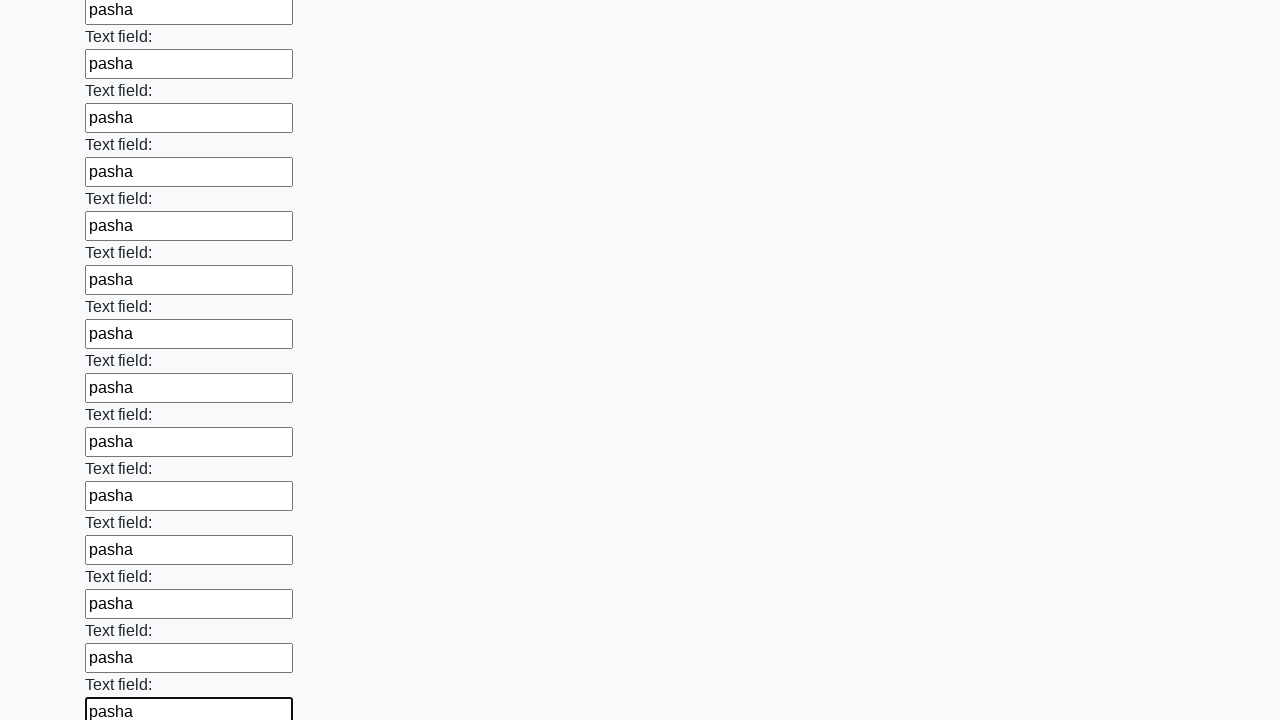

Filled input field 40 of 100 with 'pasha' on .first_block input >> nth=39
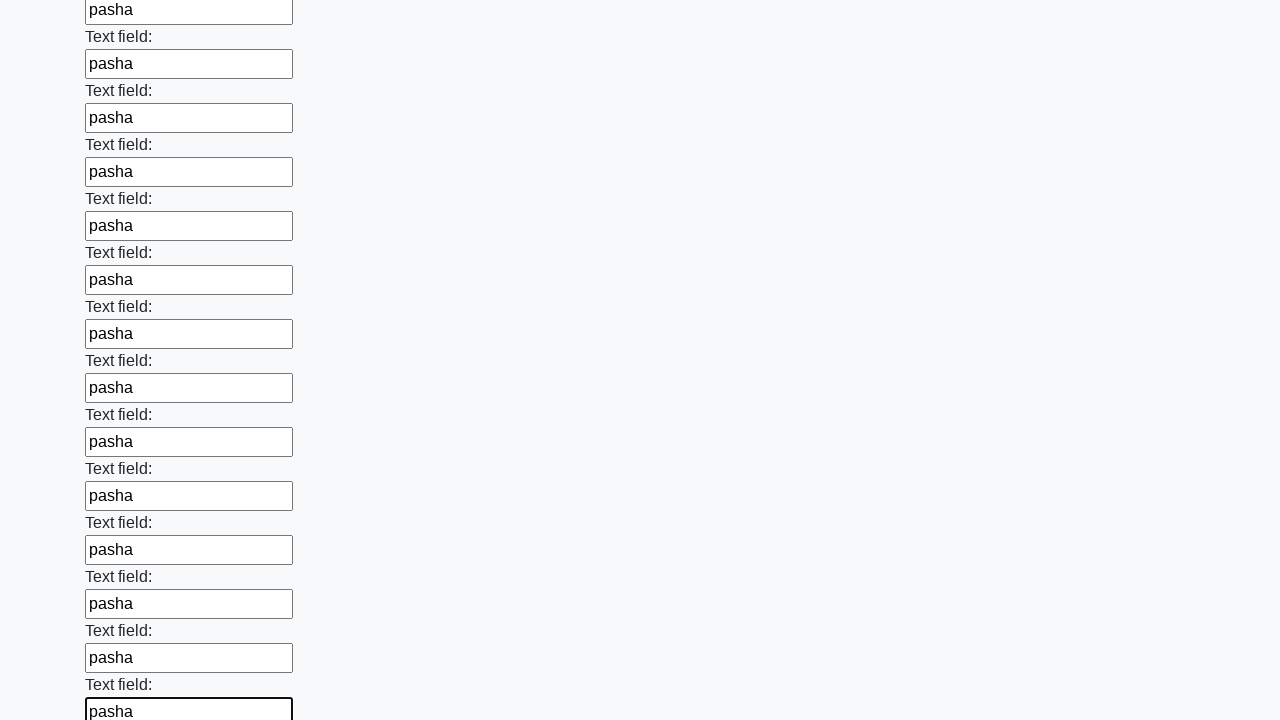

Filled input field 41 of 100 with 'pasha' on .first_block input >> nth=40
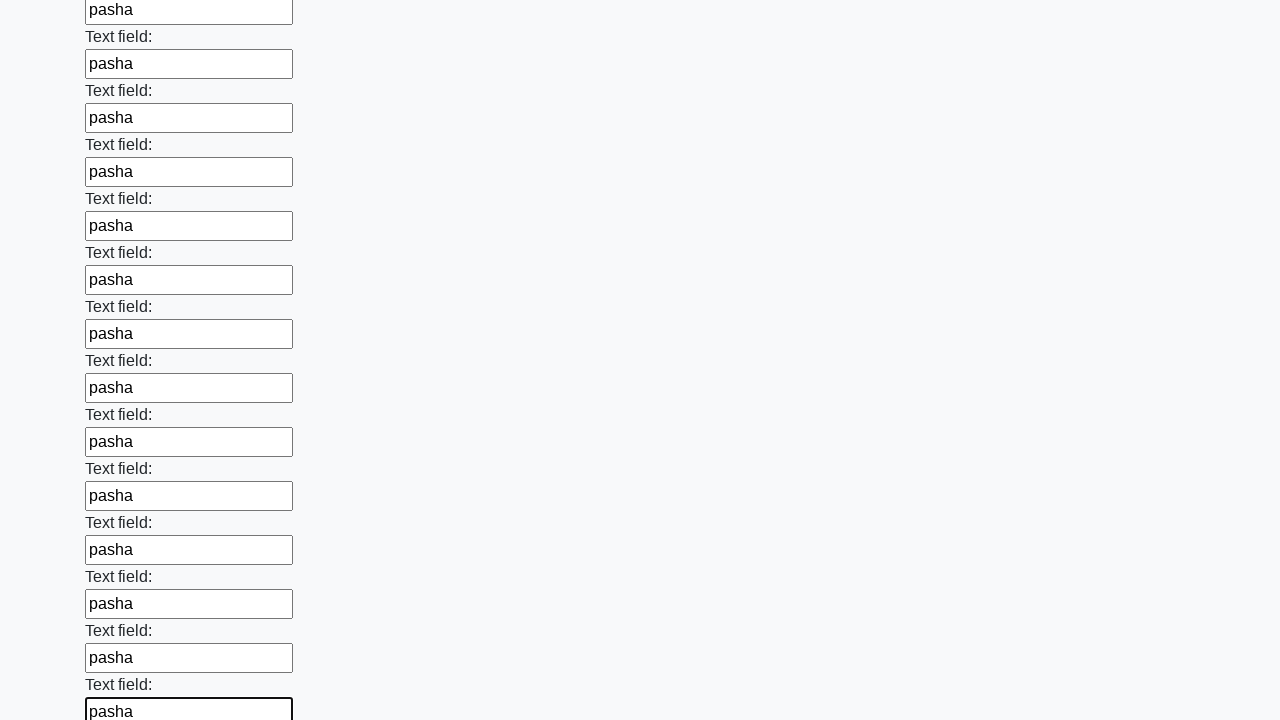

Filled input field 42 of 100 with 'pasha' on .first_block input >> nth=41
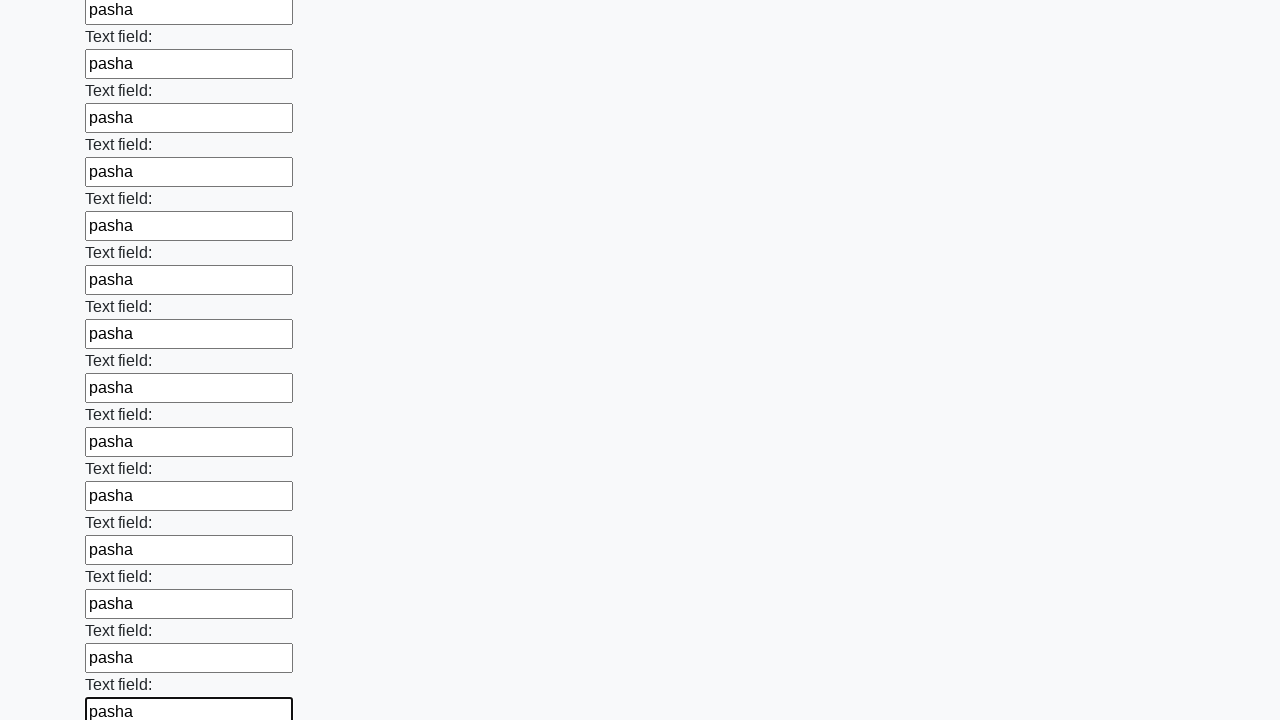

Filled input field 43 of 100 with 'pasha' on .first_block input >> nth=42
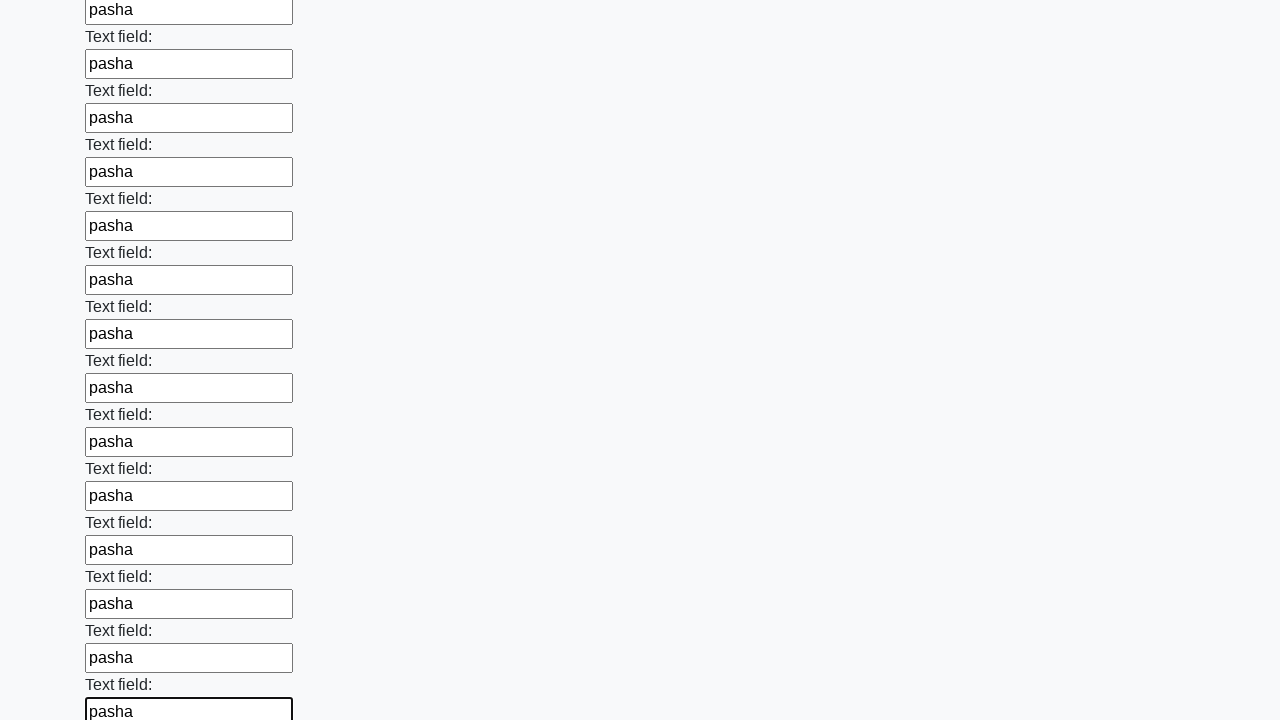

Filled input field 44 of 100 with 'pasha' on .first_block input >> nth=43
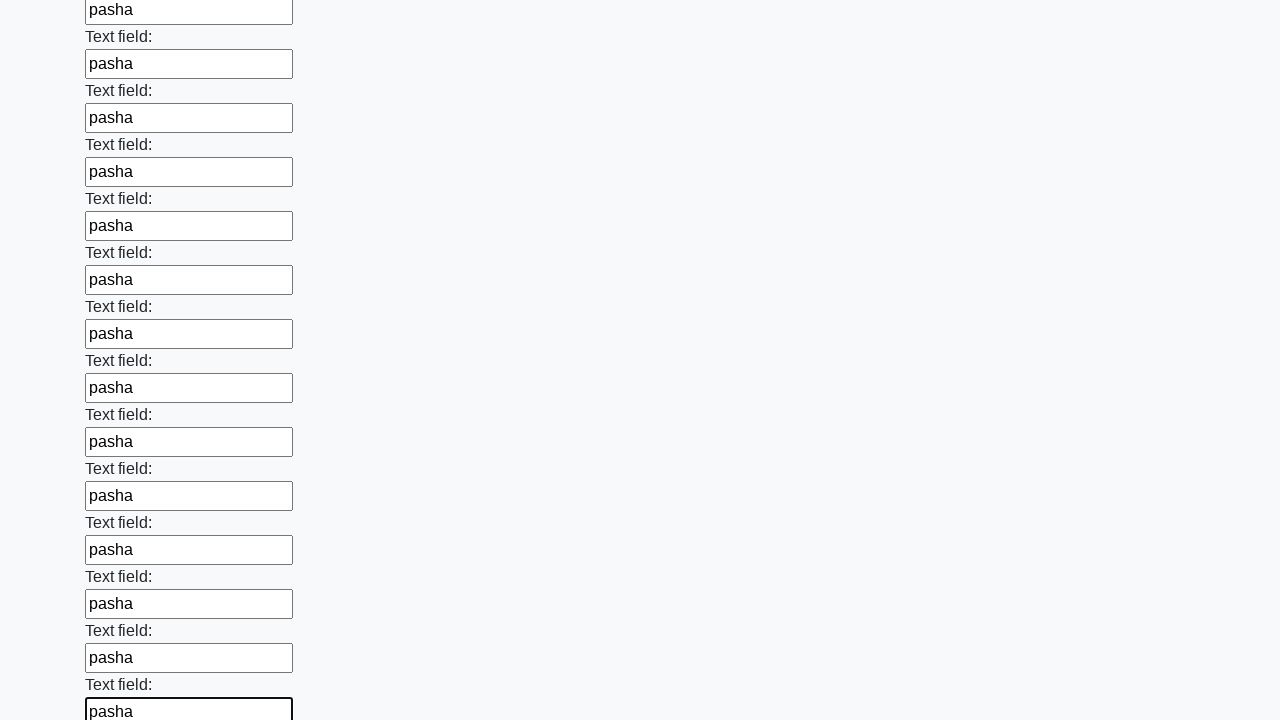

Filled input field 45 of 100 with 'pasha' on .first_block input >> nth=44
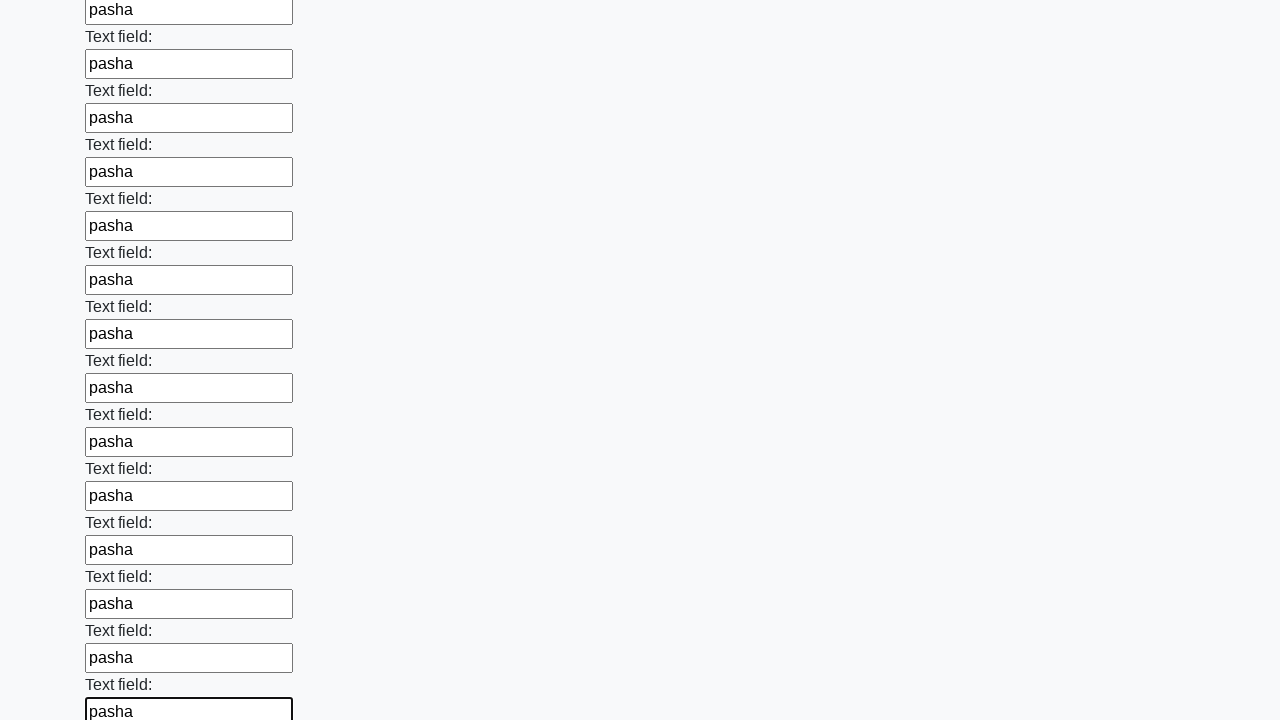

Filled input field 46 of 100 with 'pasha' on .first_block input >> nth=45
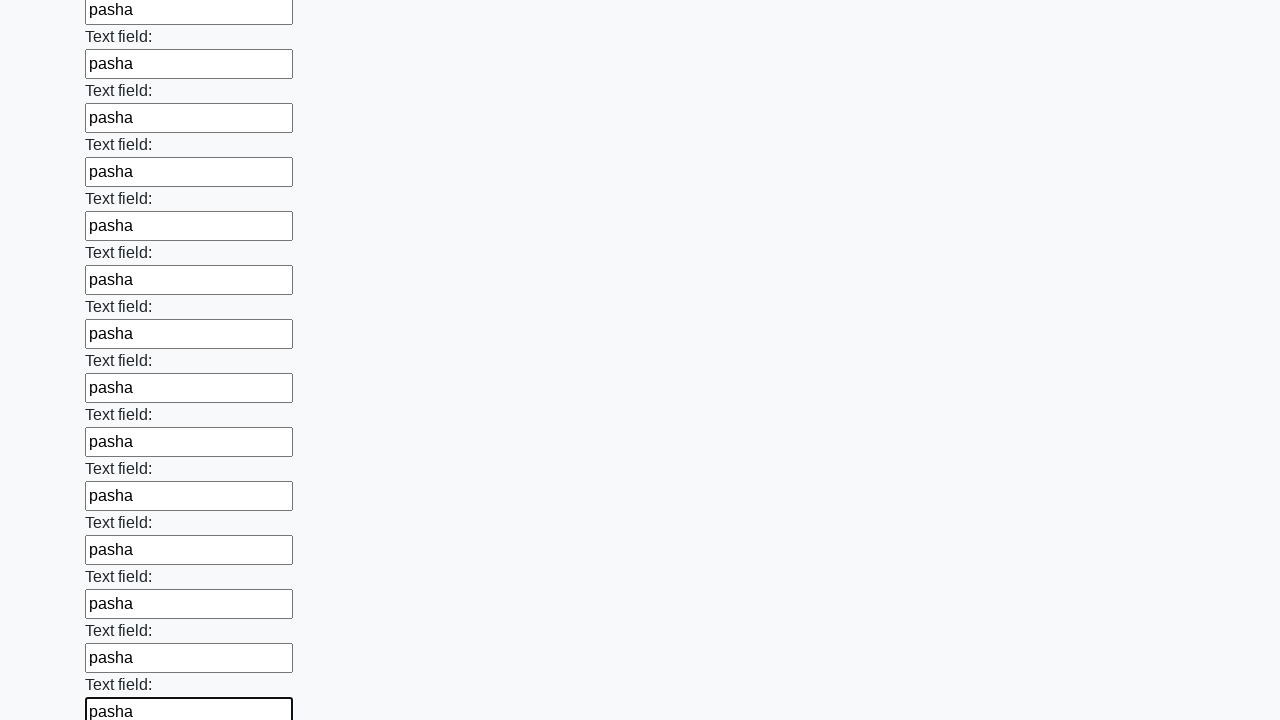

Filled input field 47 of 100 with 'pasha' on .first_block input >> nth=46
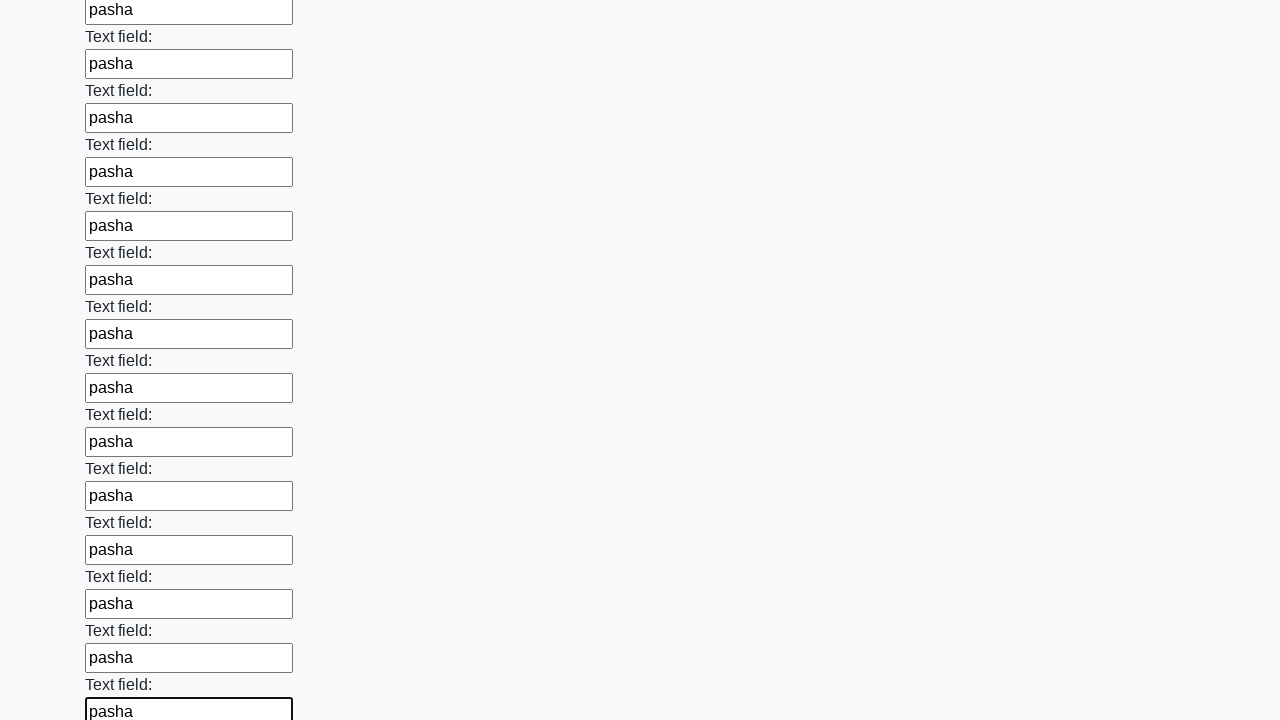

Filled input field 48 of 100 with 'pasha' on .first_block input >> nth=47
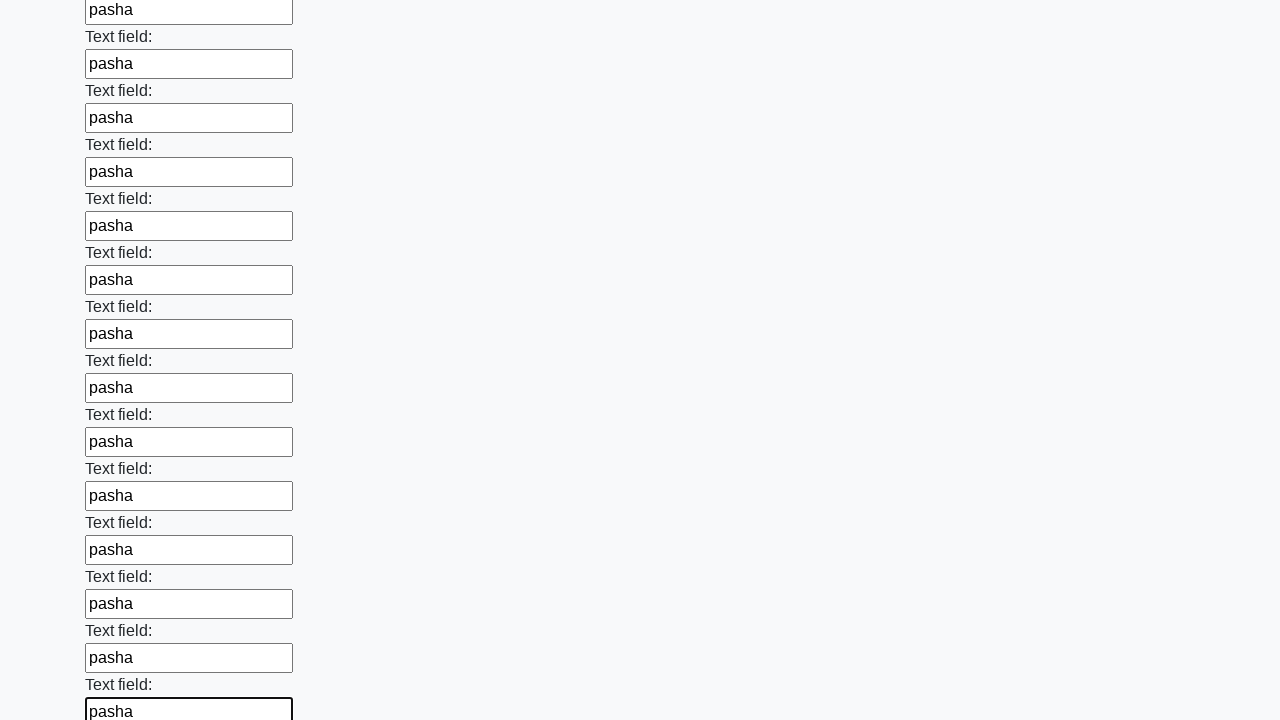

Filled input field 49 of 100 with 'pasha' on .first_block input >> nth=48
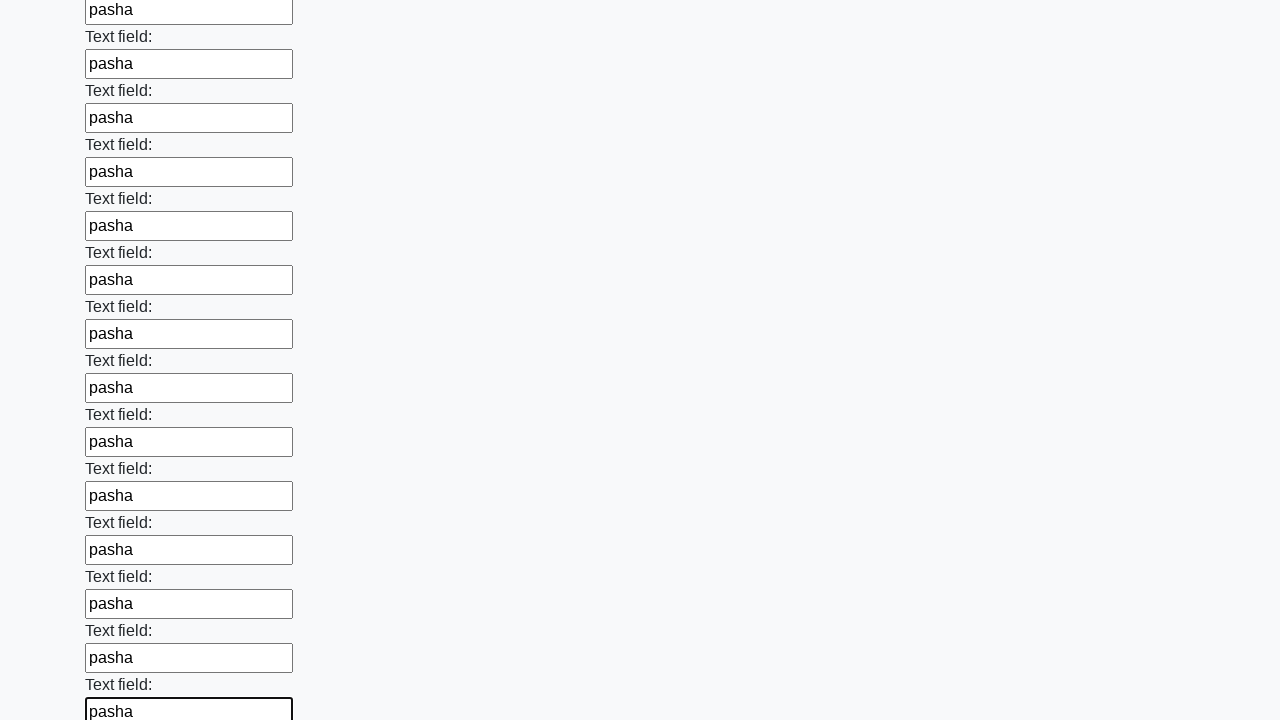

Filled input field 50 of 100 with 'pasha' on .first_block input >> nth=49
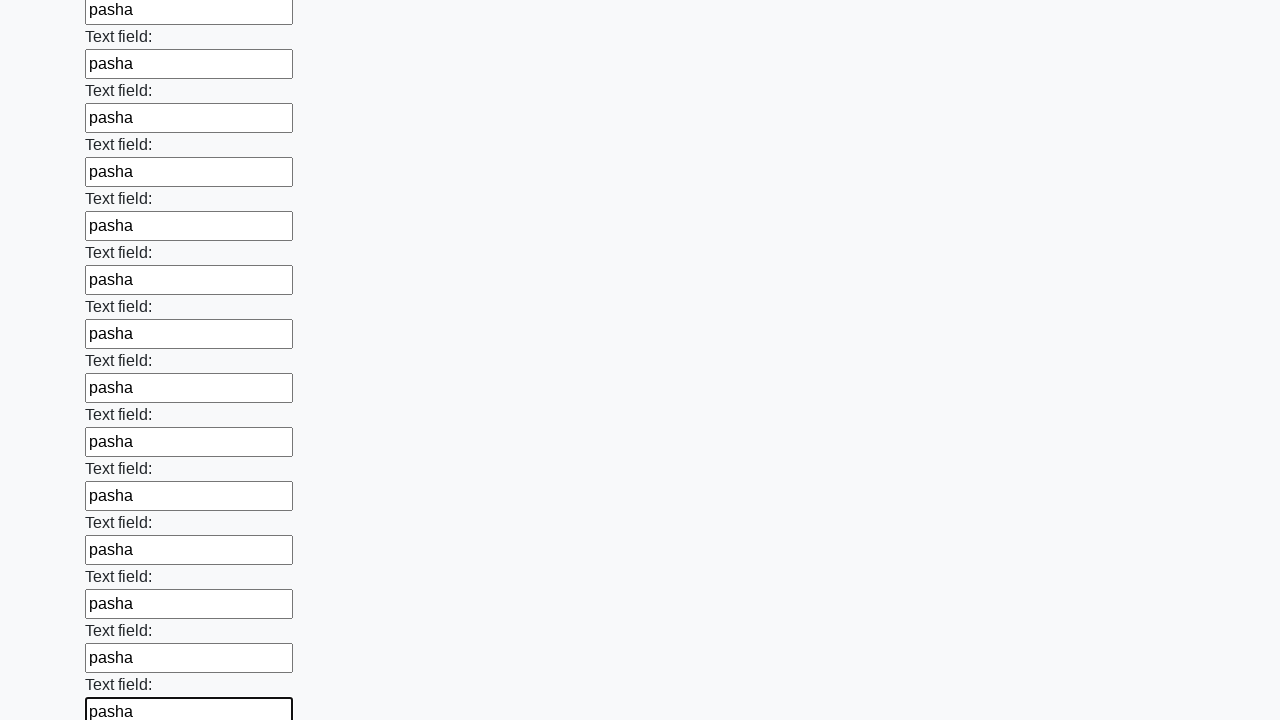

Filled input field 51 of 100 with 'pasha' on .first_block input >> nth=50
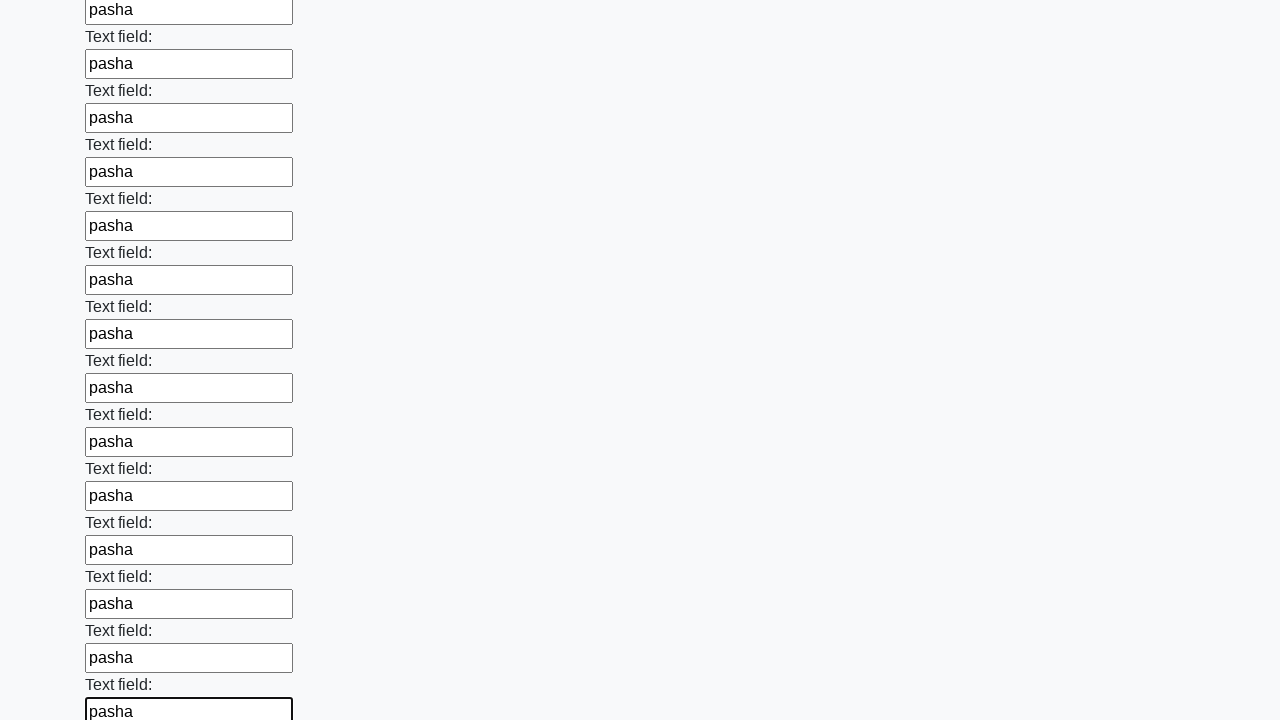

Filled input field 52 of 100 with 'pasha' on .first_block input >> nth=51
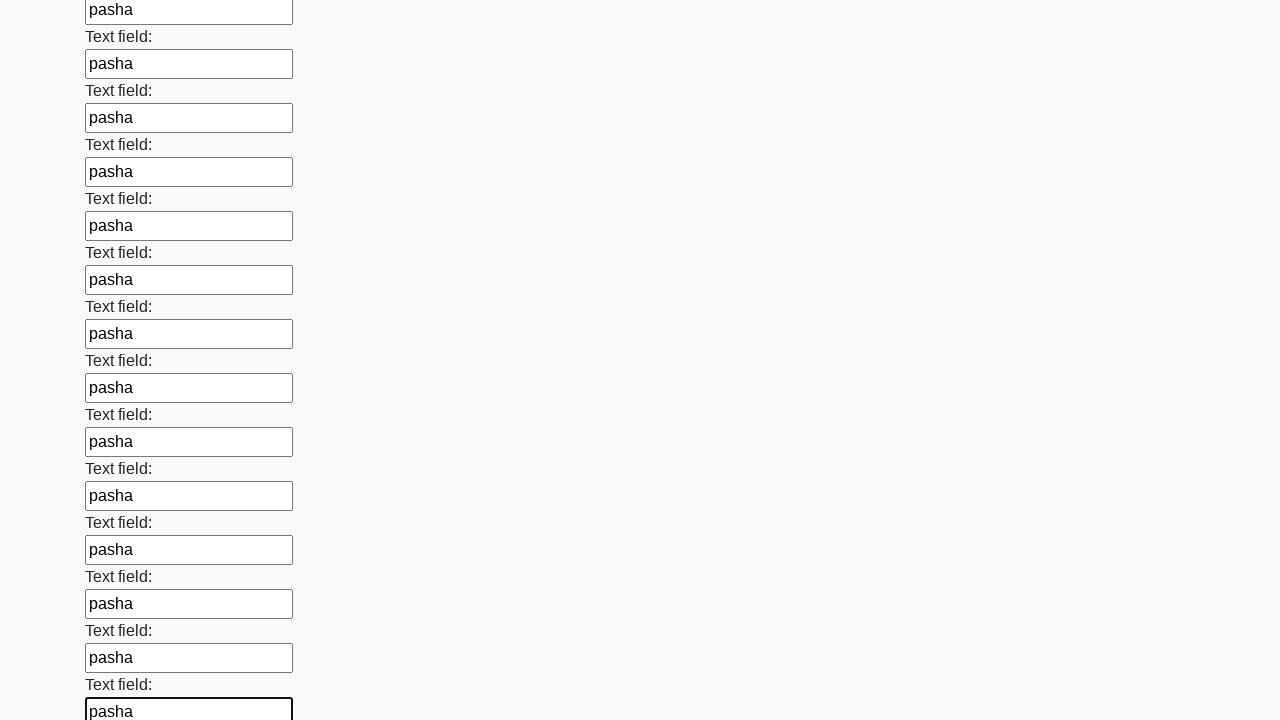

Filled input field 53 of 100 with 'pasha' on .first_block input >> nth=52
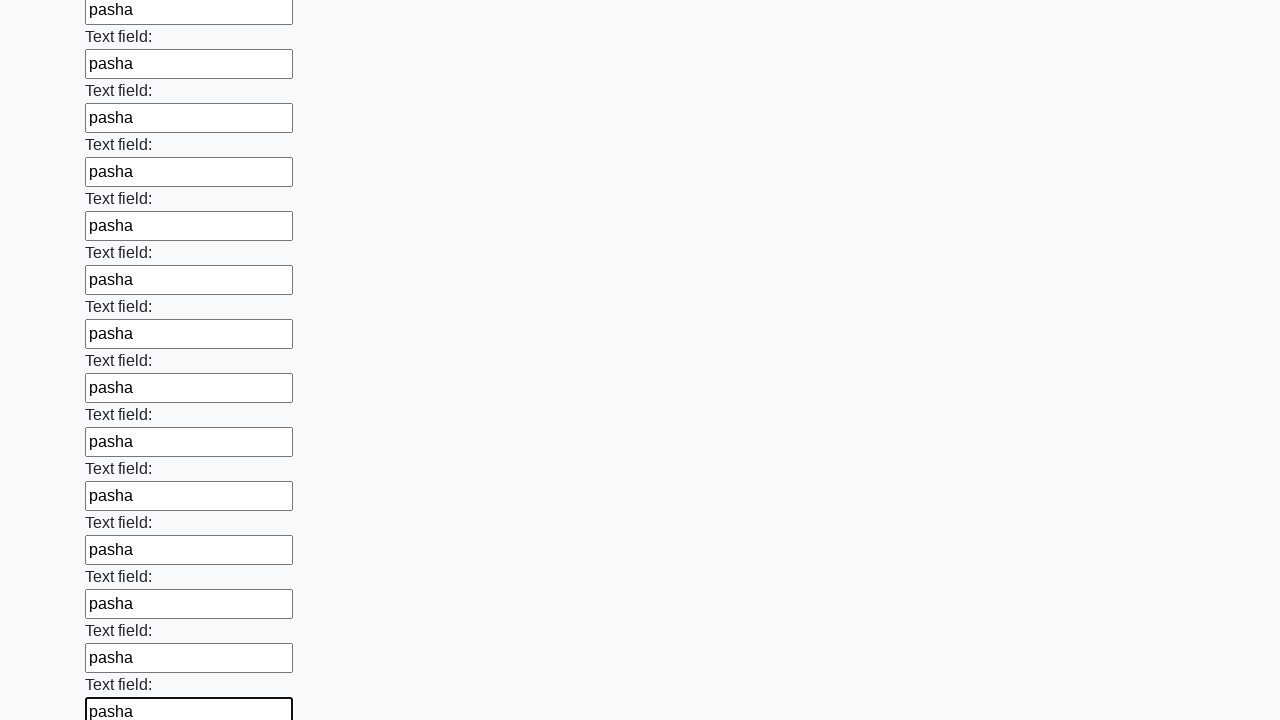

Filled input field 54 of 100 with 'pasha' on .first_block input >> nth=53
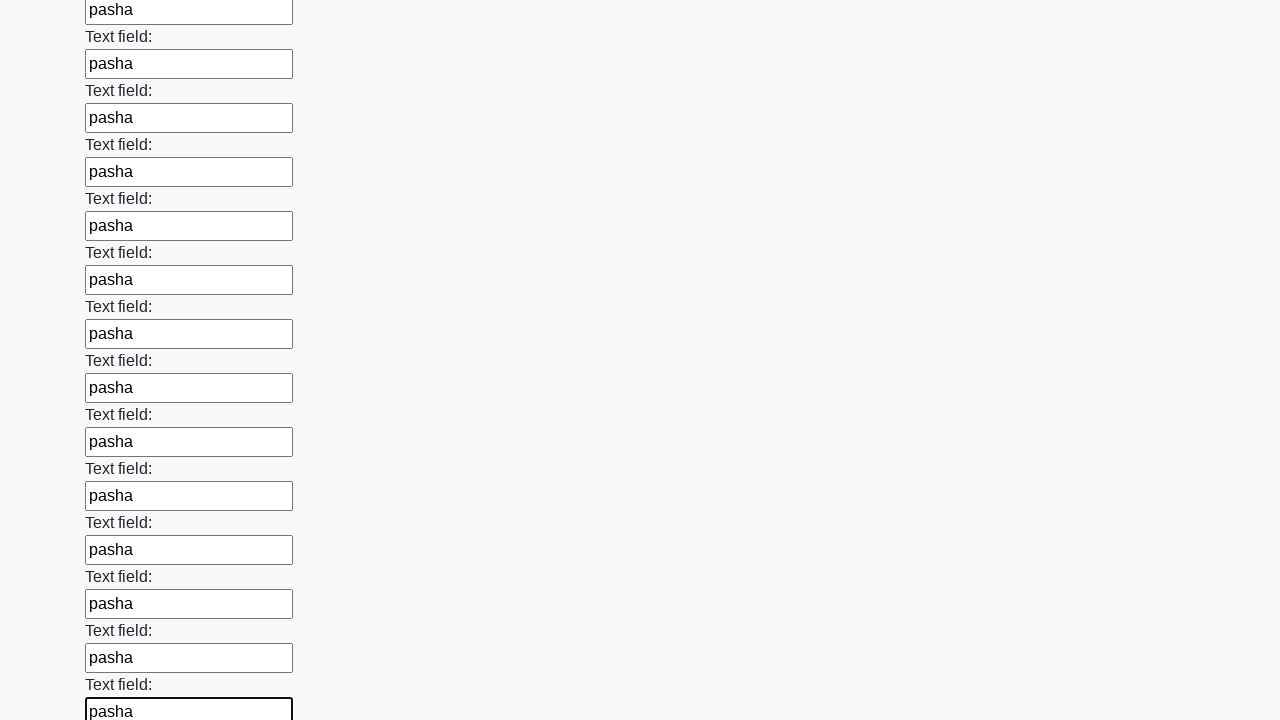

Filled input field 55 of 100 with 'pasha' on .first_block input >> nth=54
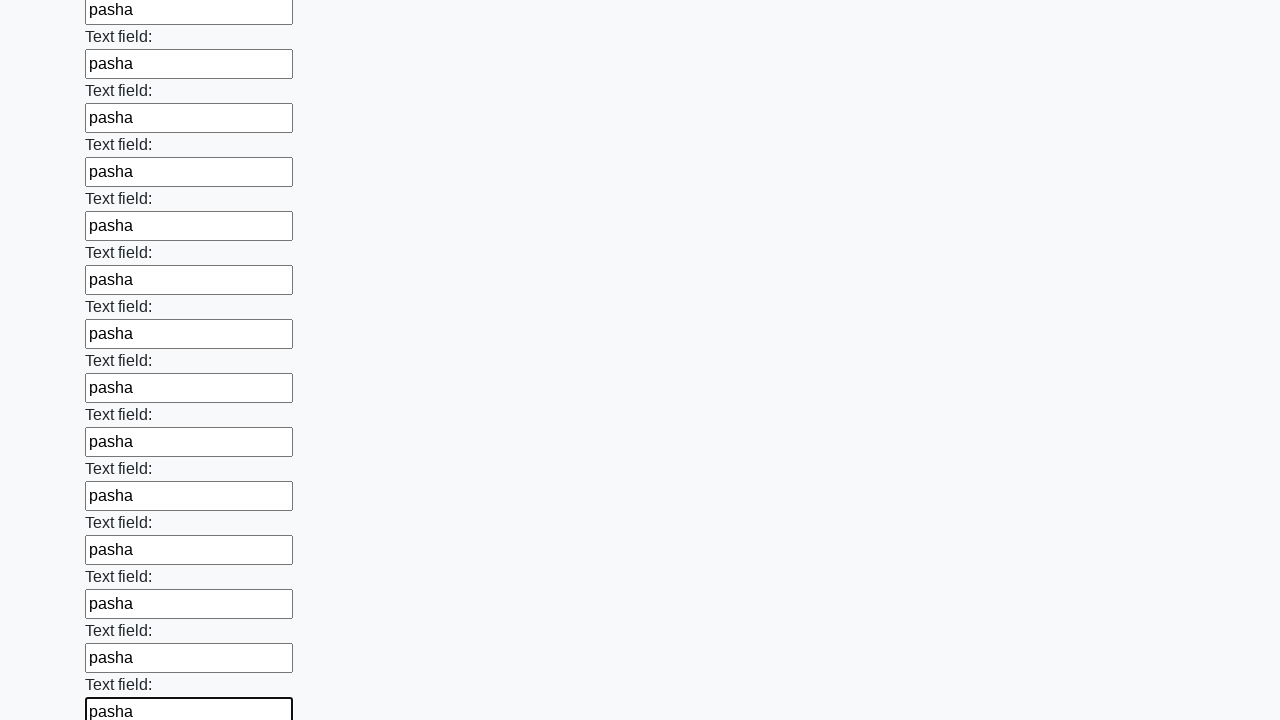

Filled input field 56 of 100 with 'pasha' on .first_block input >> nth=55
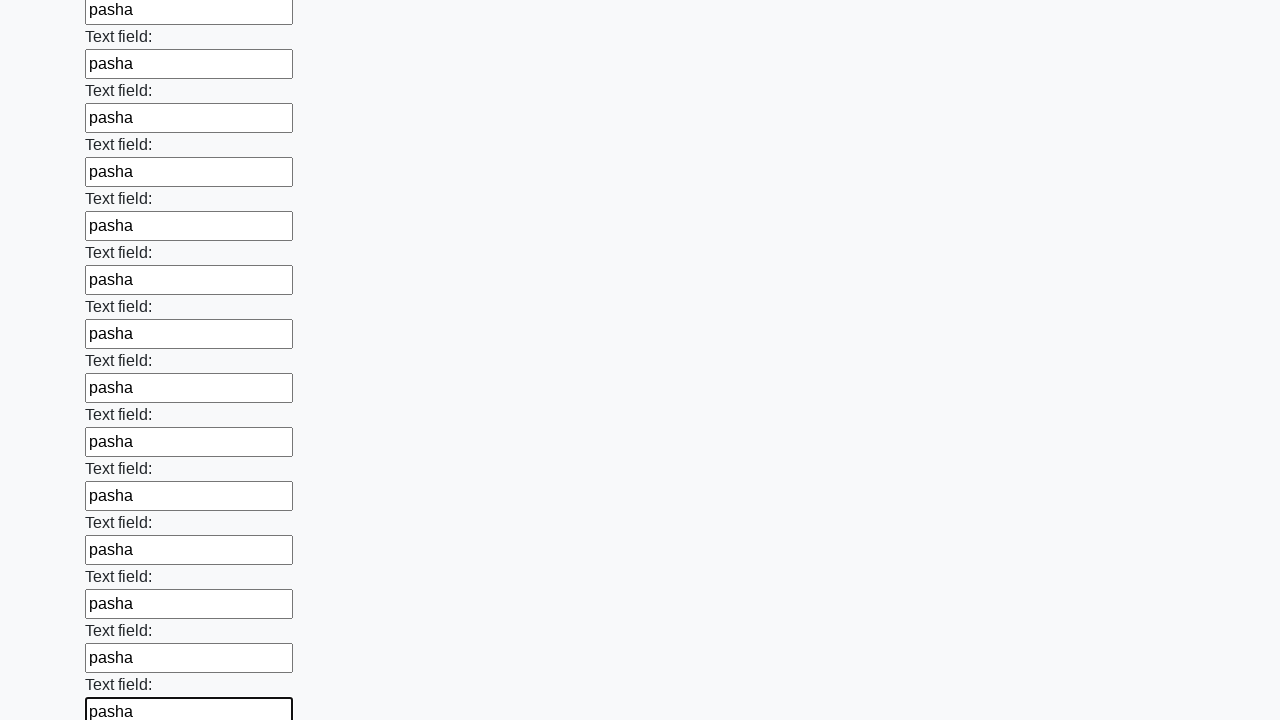

Filled input field 57 of 100 with 'pasha' on .first_block input >> nth=56
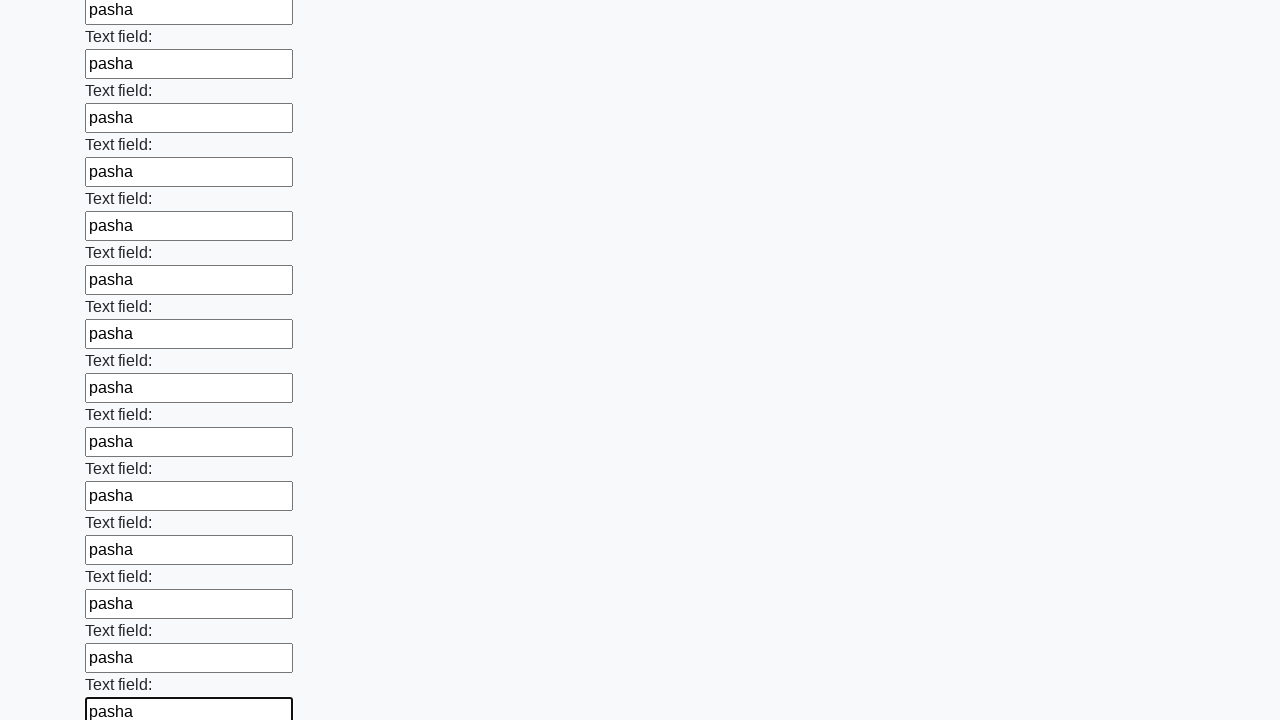

Filled input field 58 of 100 with 'pasha' on .first_block input >> nth=57
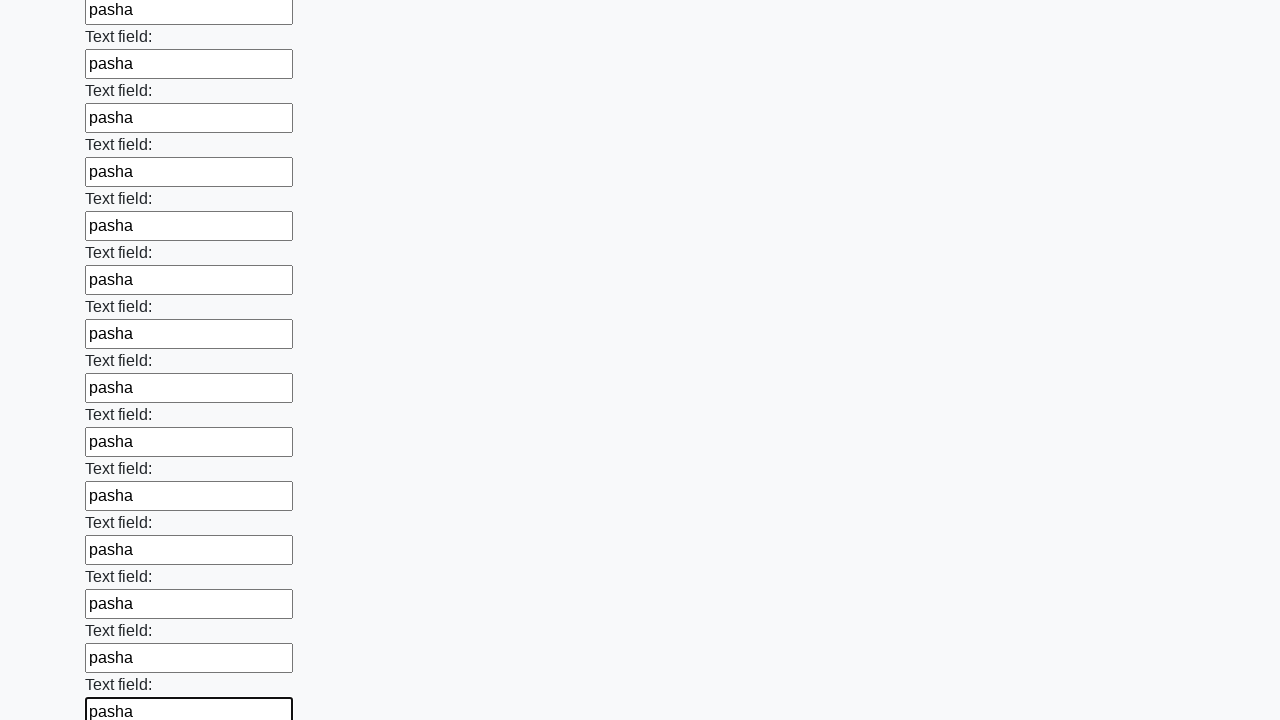

Filled input field 59 of 100 with 'pasha' on .first_block input >> nth=58
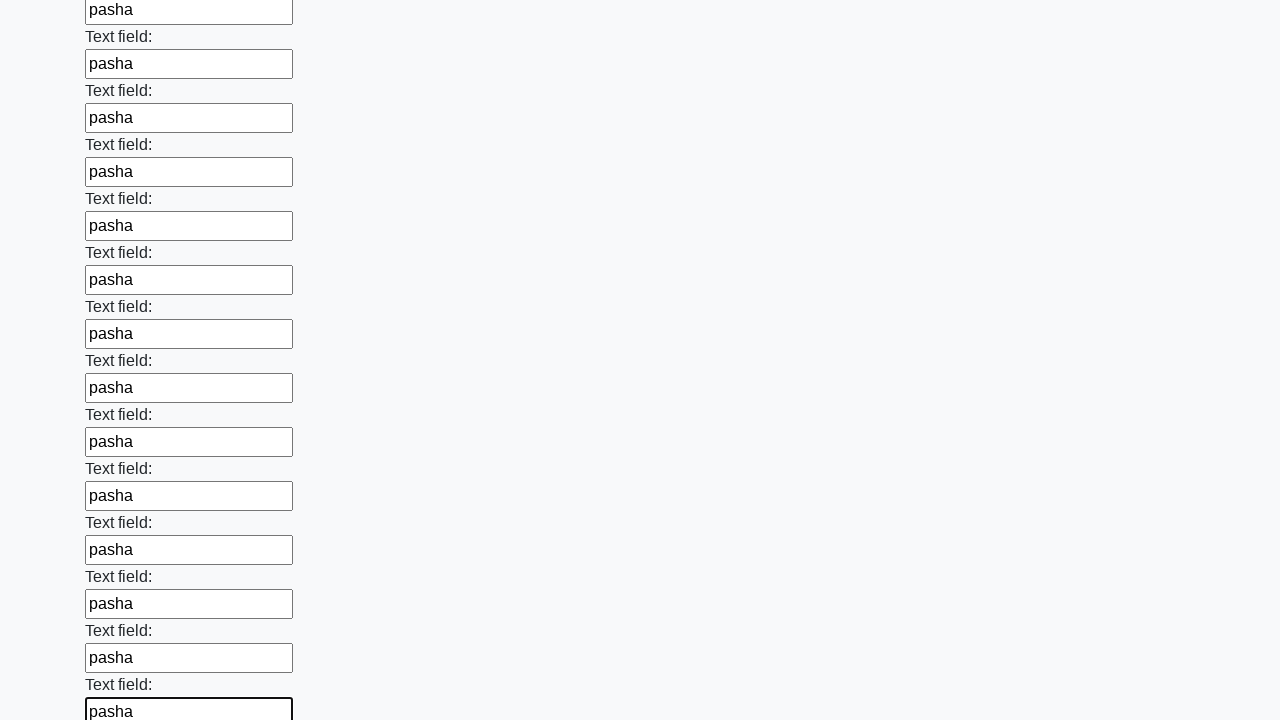

Filled input field 60 of 100 with 'pasha' on .first_block input >> nth=59
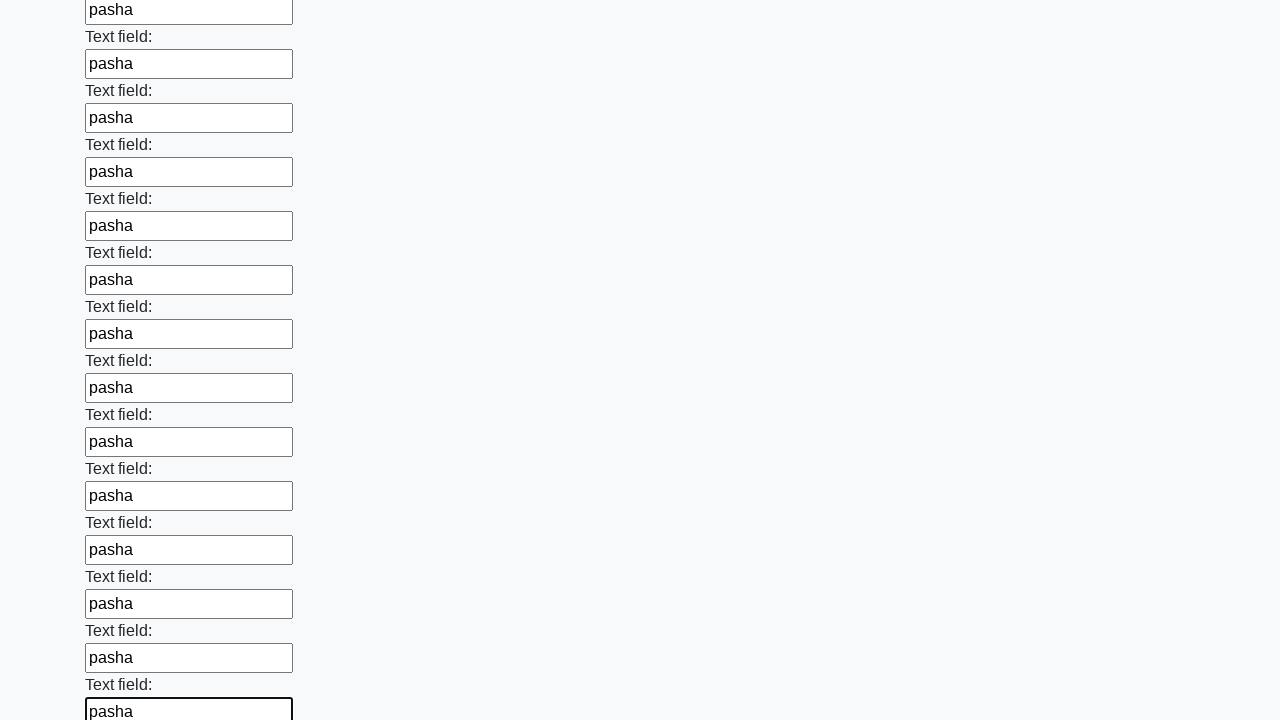

Filled input field 61 of 100 with 'pasha' on .first_block input >> nth=60
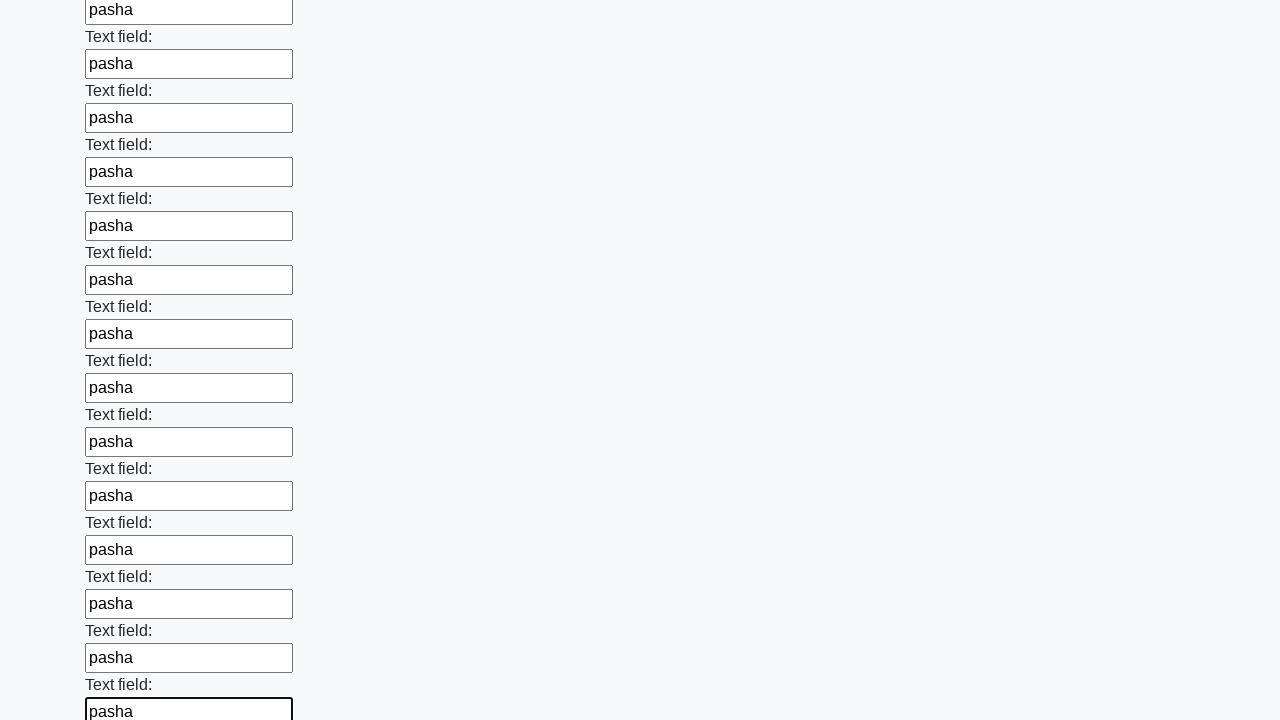

Filled input field 62 of 100 with 'pasha' on .first_block input >> nth=61
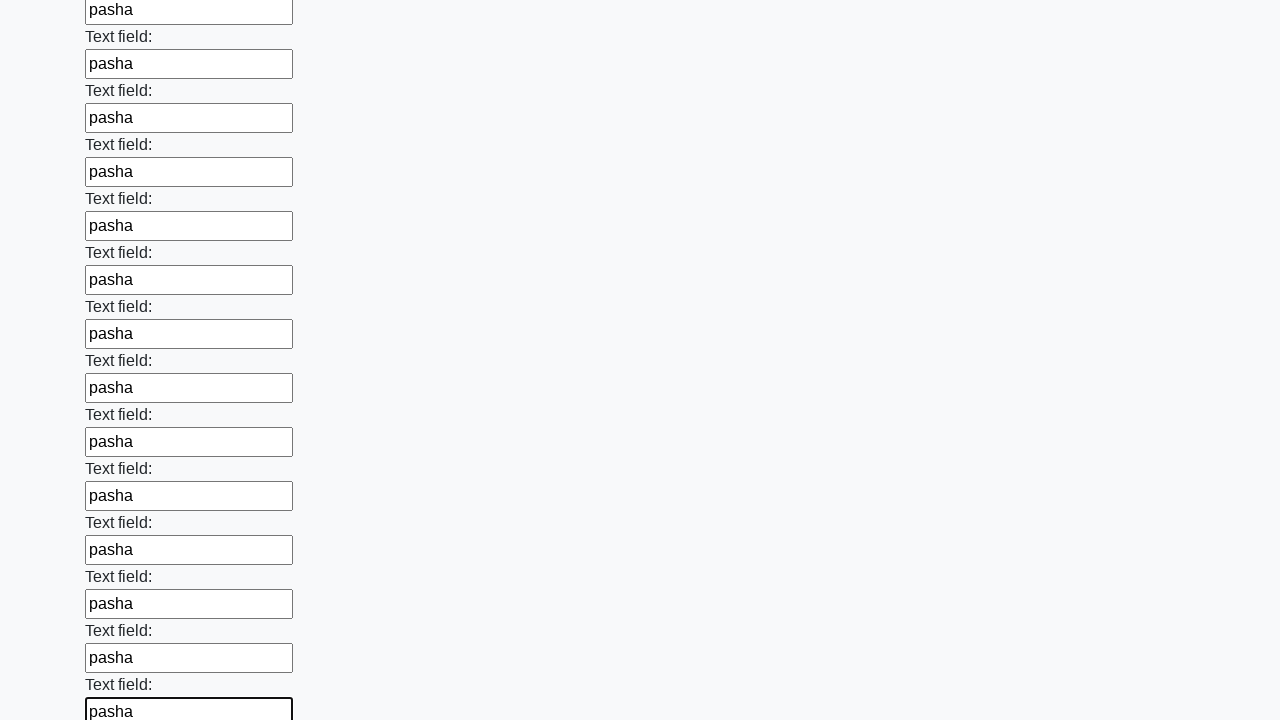

Filled input field 63 of 100 with 'pasha' on .first_block input >> nth=62
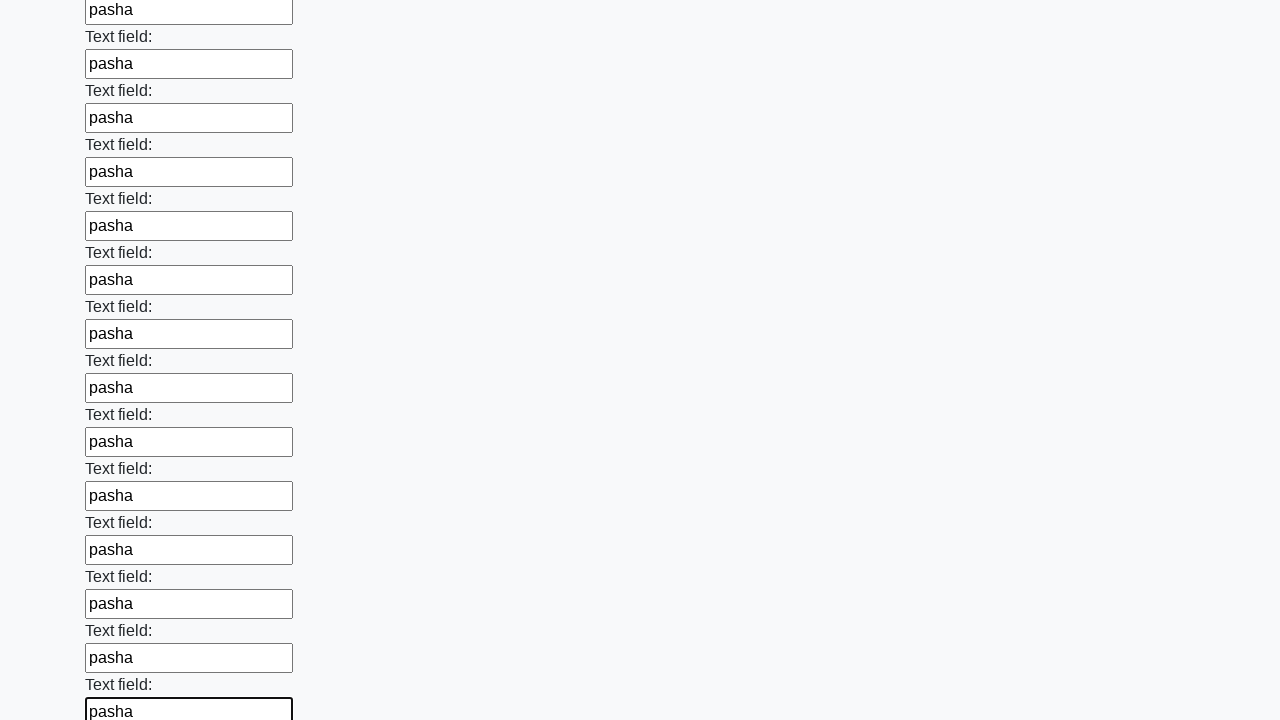

Filled input field 64 of 100 with 'pasha' on .first_block input >> nth=63
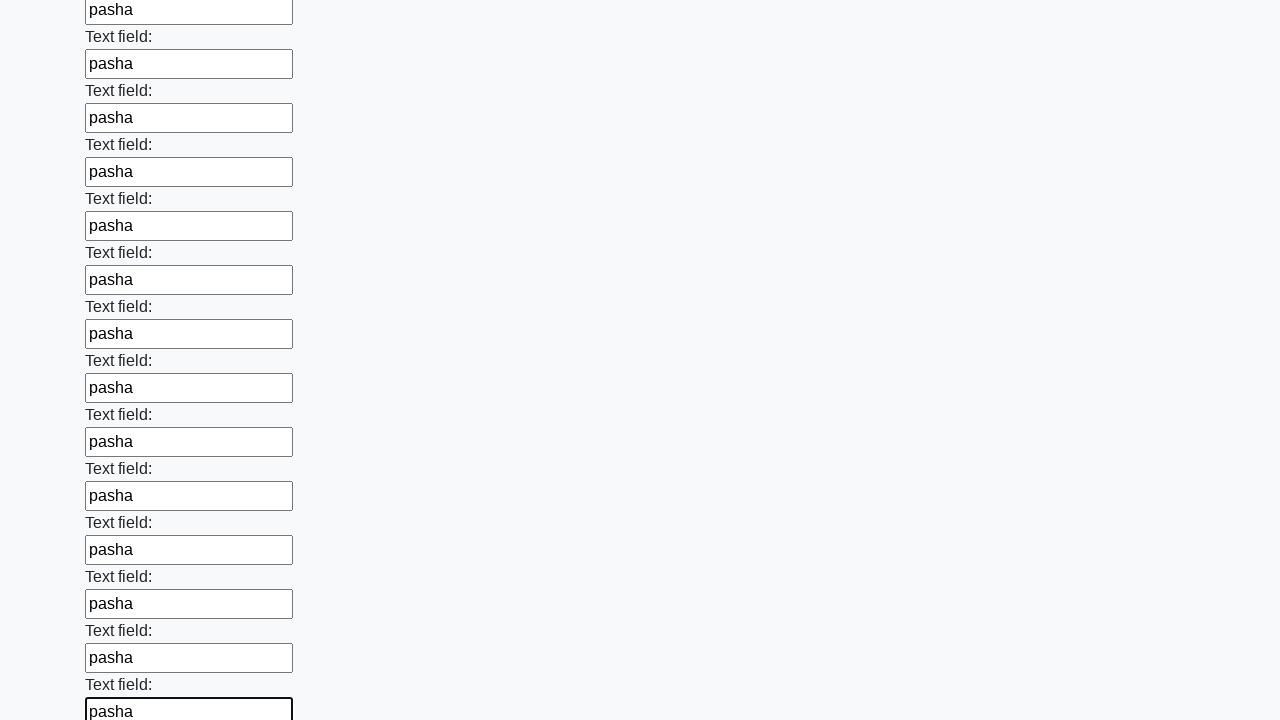

Filled input field 65 of 100 with 'pasha' on .first_block input >> nth=64
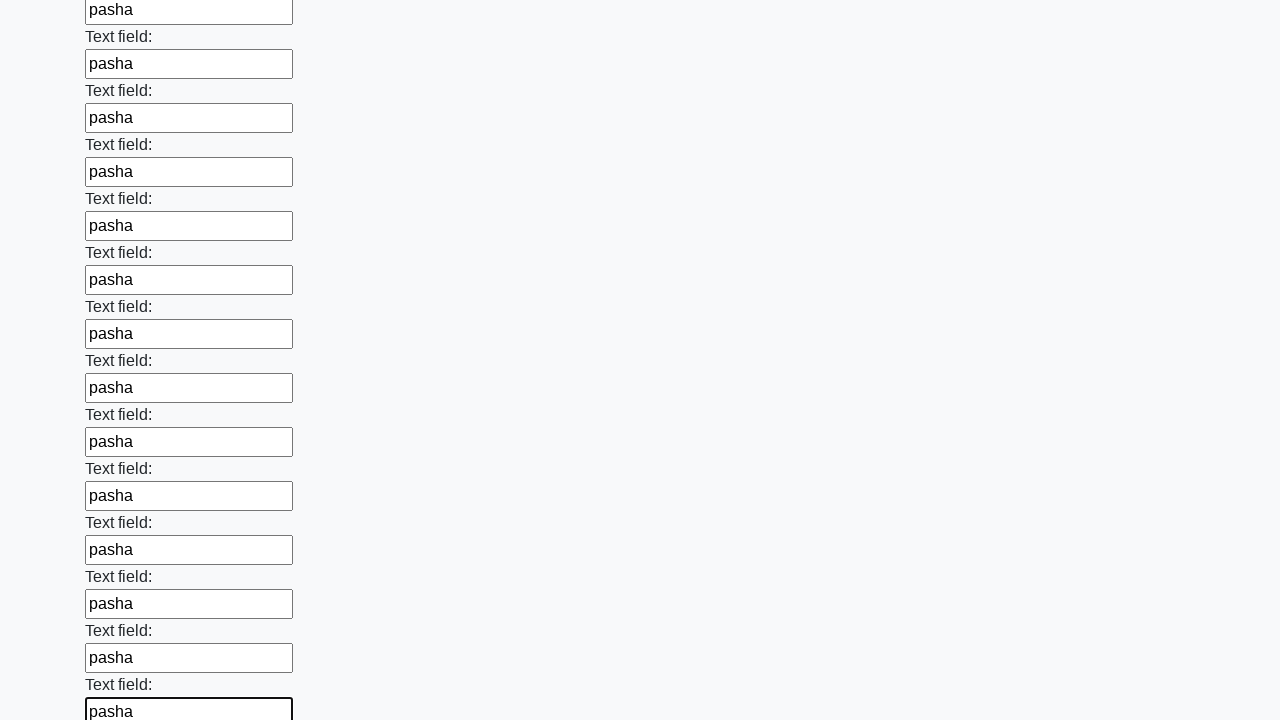

Filled input field 66 of 100 with 'pasha' on .first_block input >> nth=65
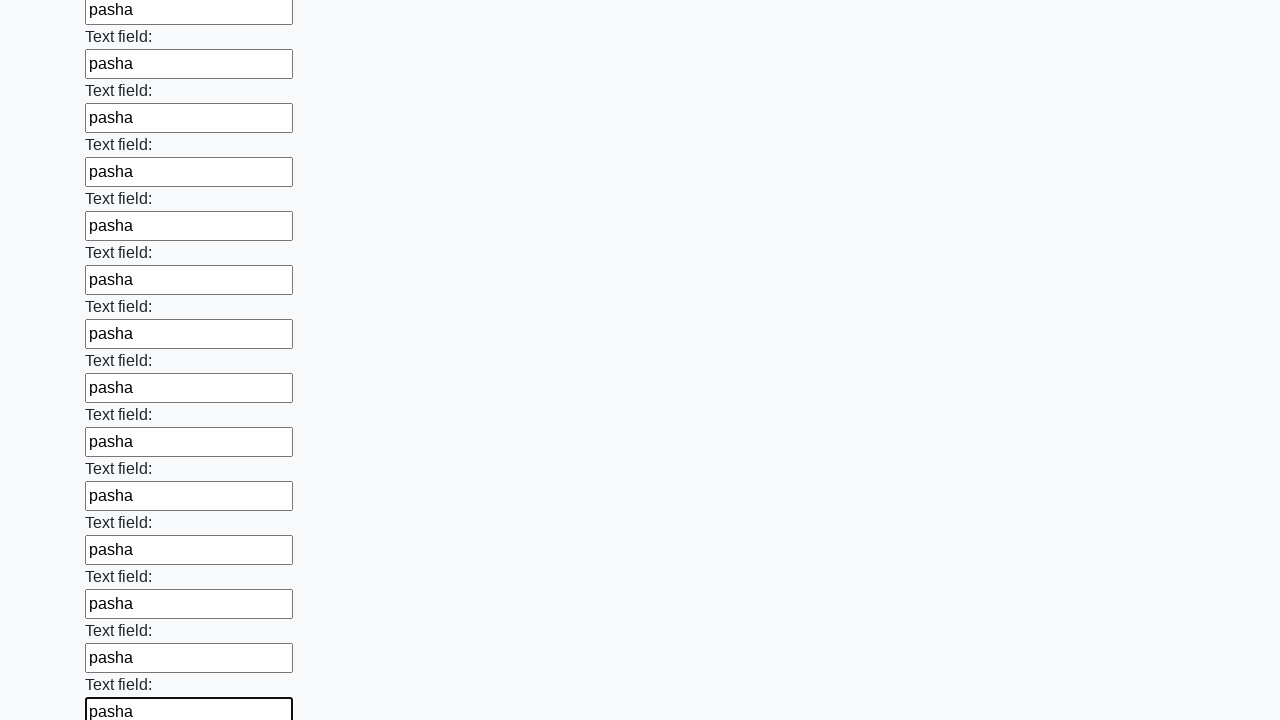

Filled input field 67 of 100 with 'pasha' on .first_block input >> nth=66
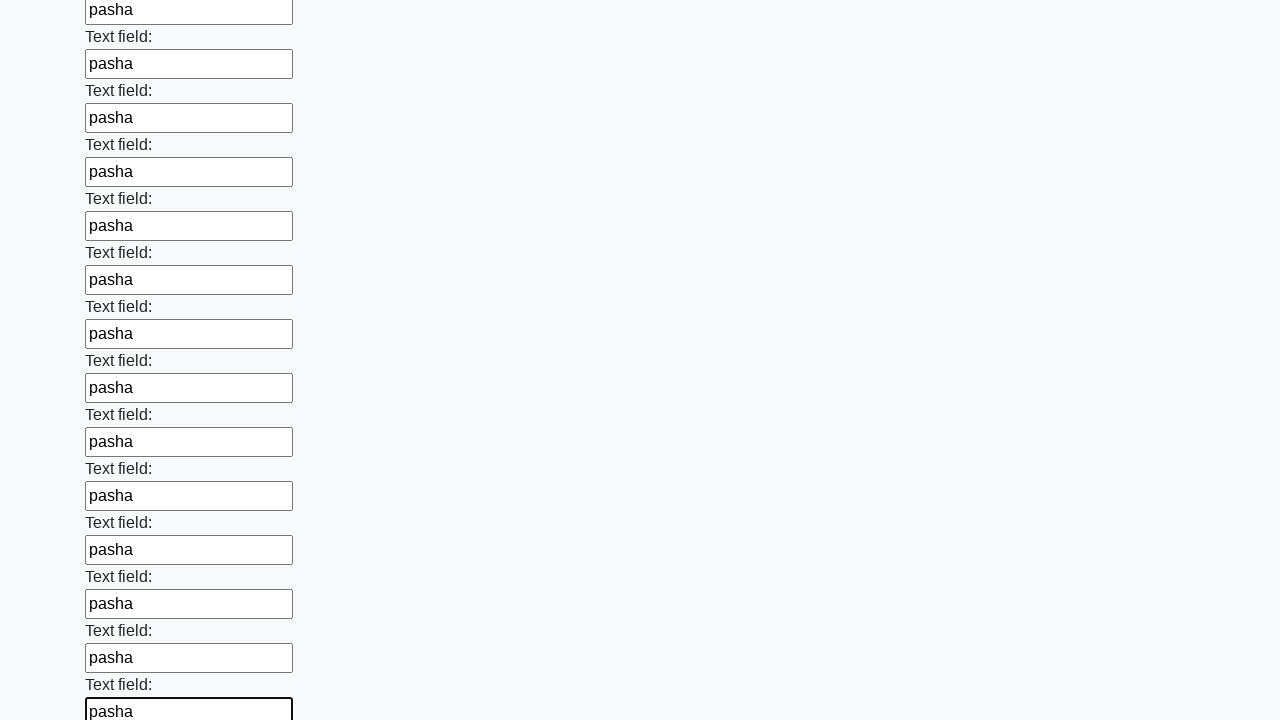

Filled input field 68 of 100 with 'pasha' on .first_block input >> nth=67
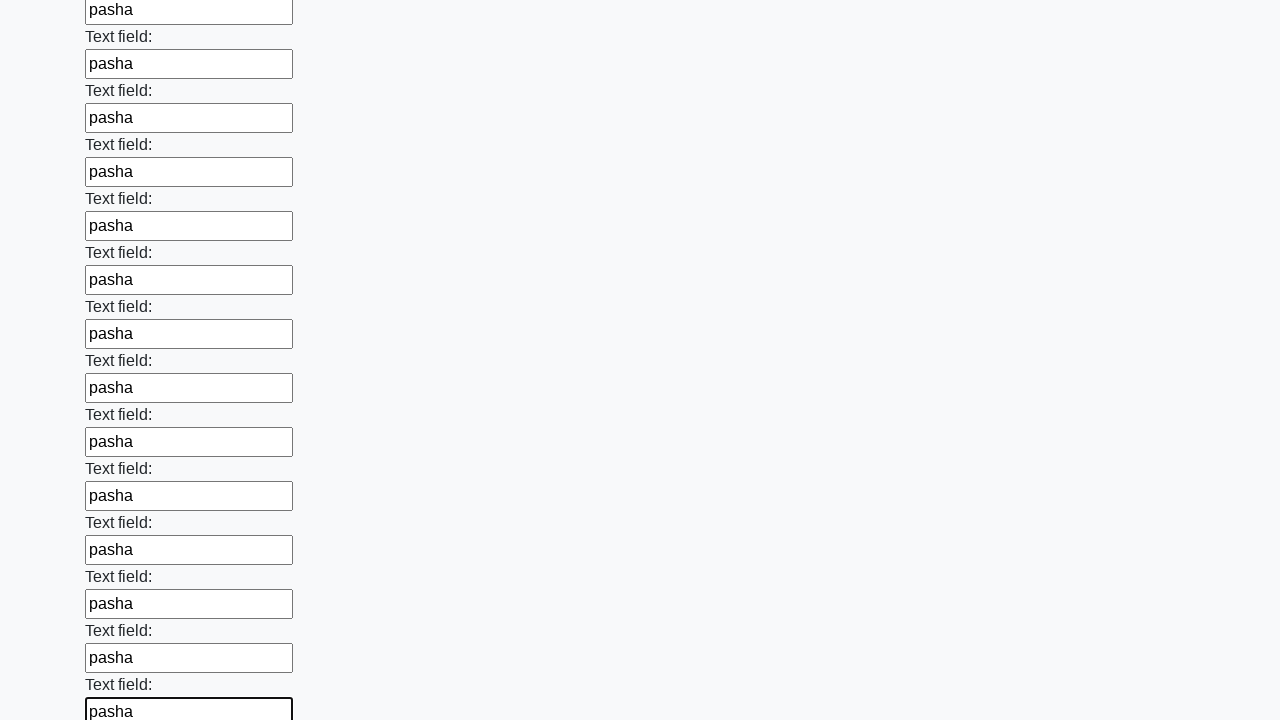

Filled input field 69 of 100 with 'pasha' on .first_block input >> nth=68
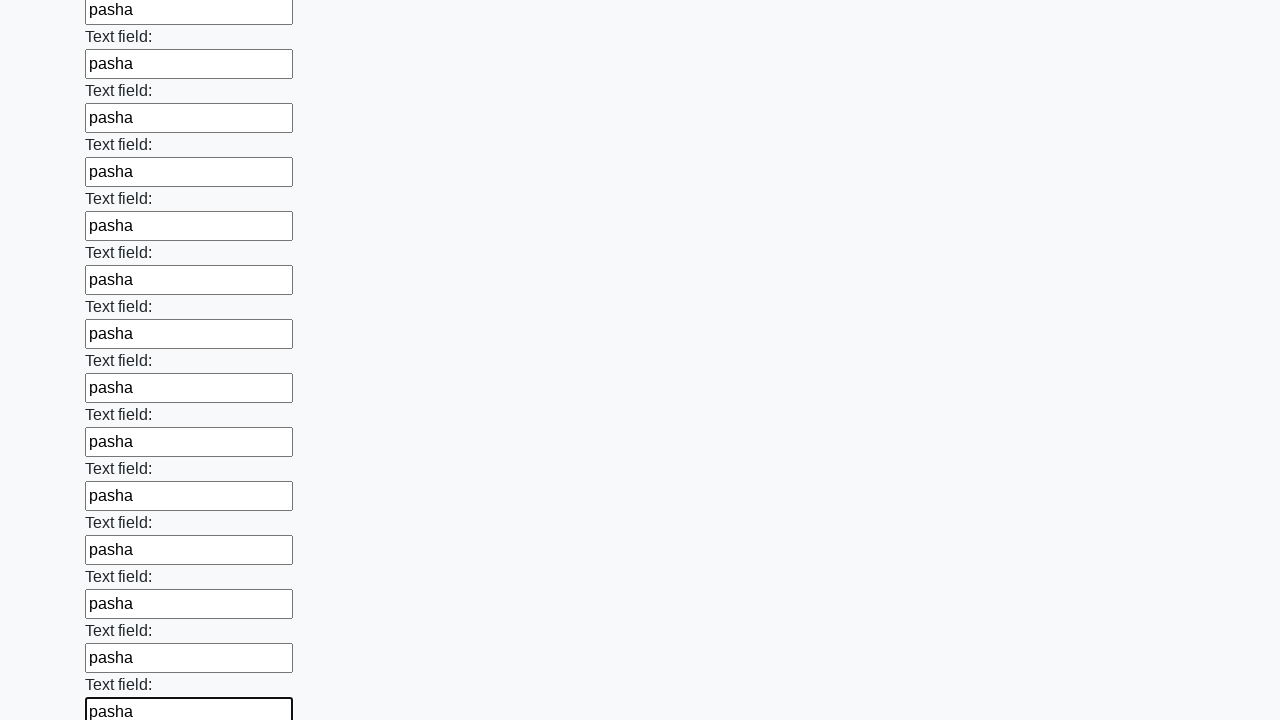

Filled input field 70 of 100 with 'pasha' on .first_block input >> nth=69
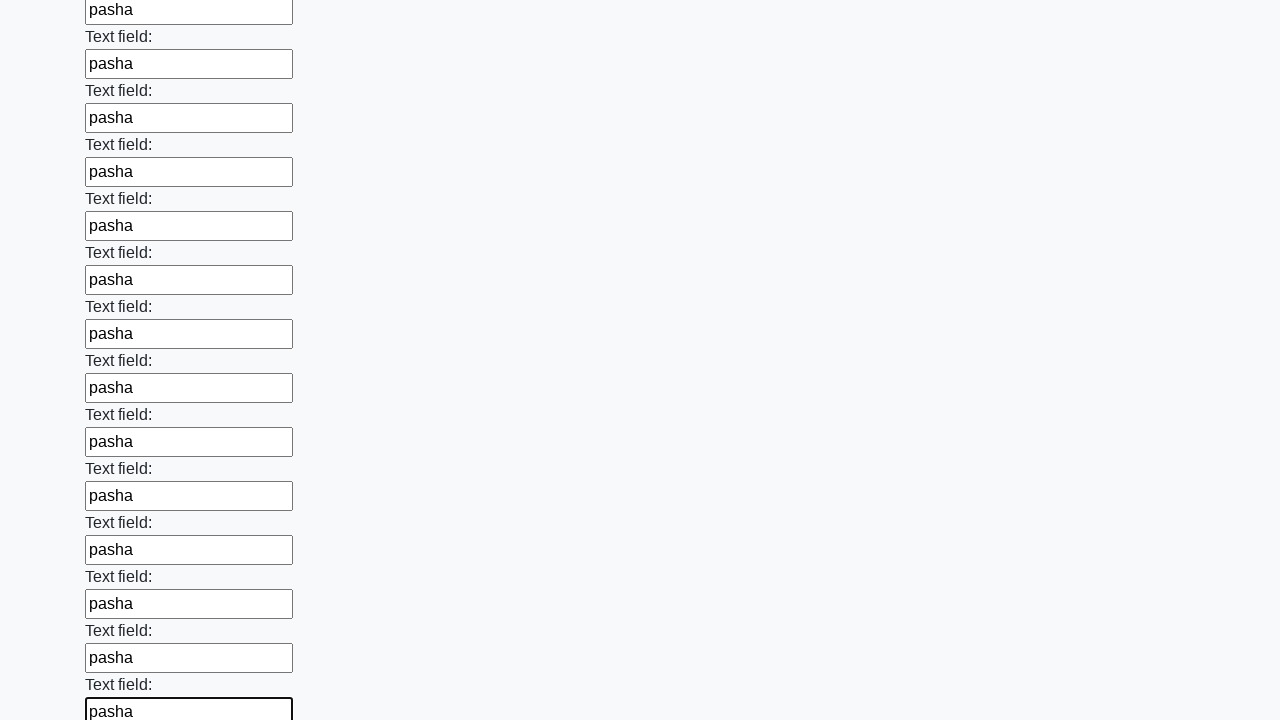

Filled input field 71 of 100 with 'pasha' on .first_block input >> nth=70
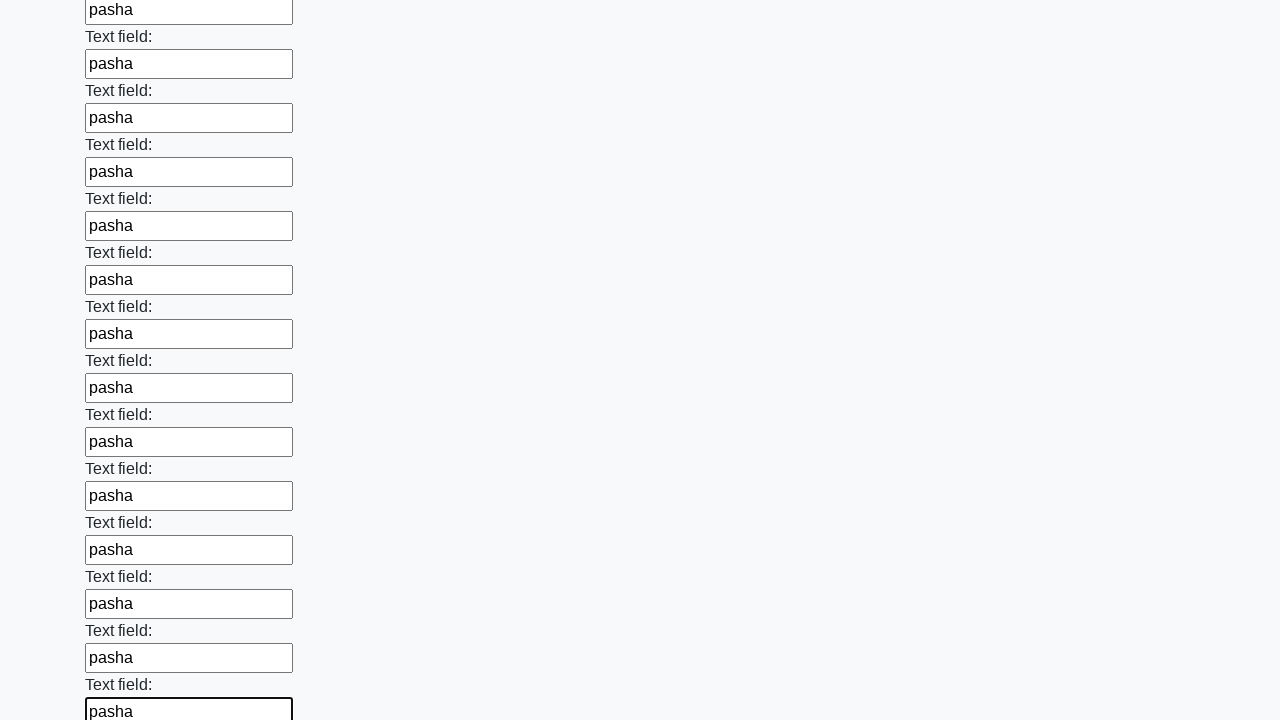

Filled input field 72 of 100 with 'pasha' on .first_block input >> nth=71
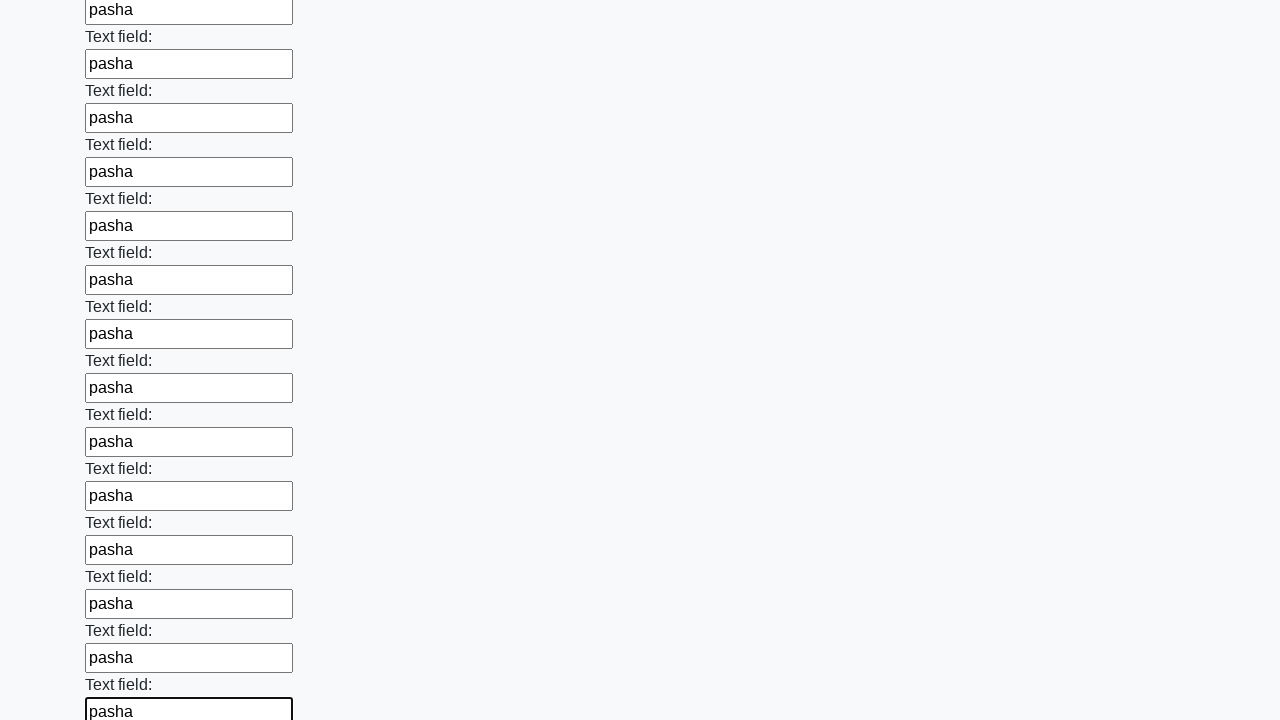

Filled input field 73 of 100 with 'pasha' on .first_block input >> nth=72
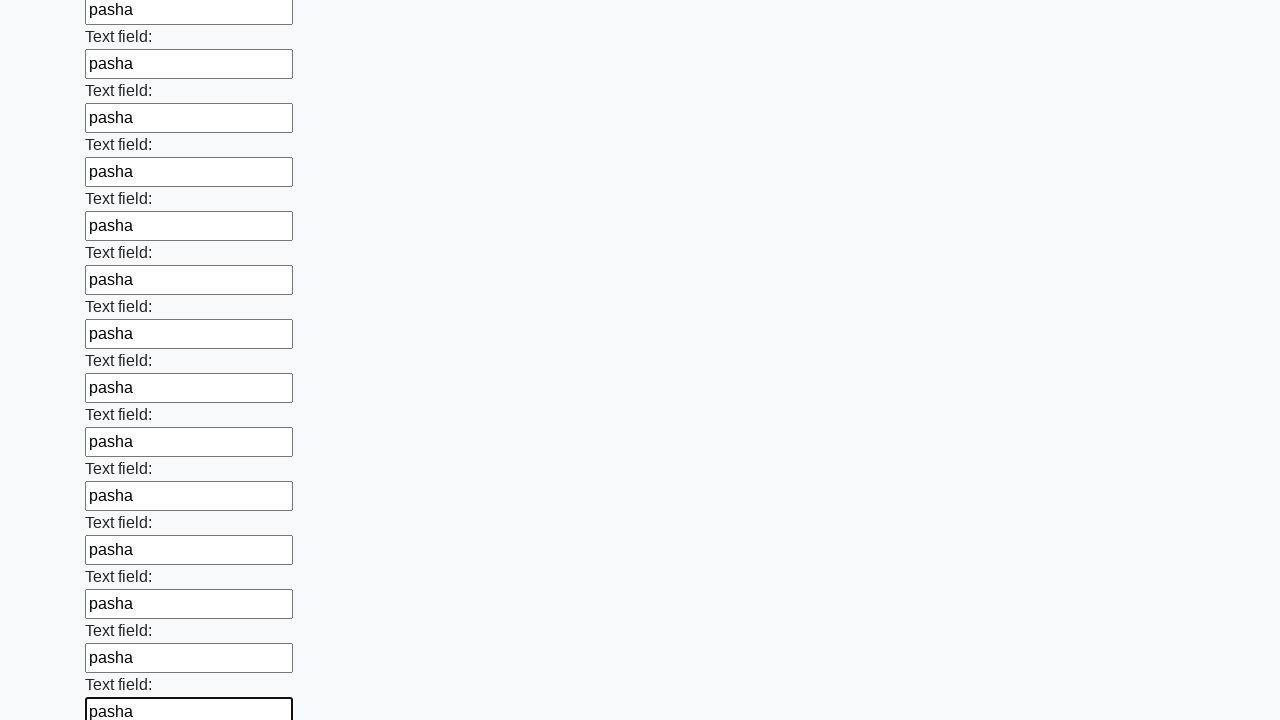

Filled input field 74 of 100 with 'pasha' on .first_block input >> nth=73
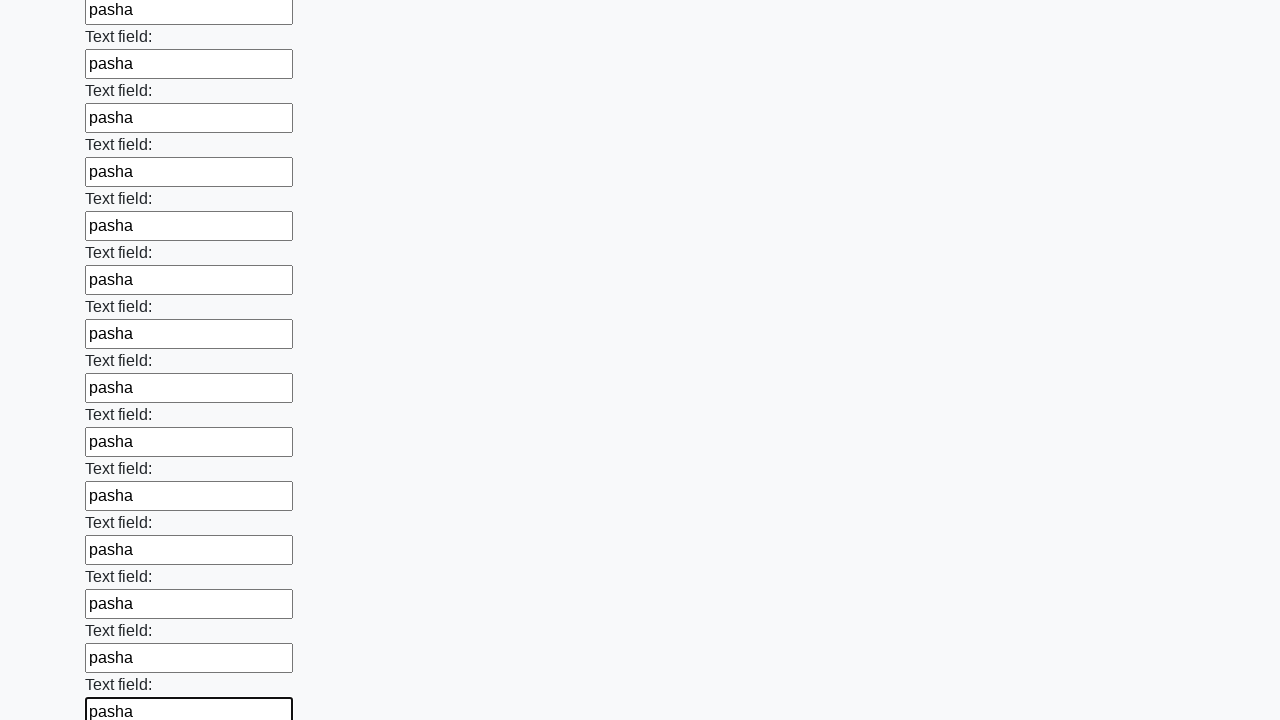

Filled input field 75 of 100 with 'pasha' on .first_block input >> nth=74
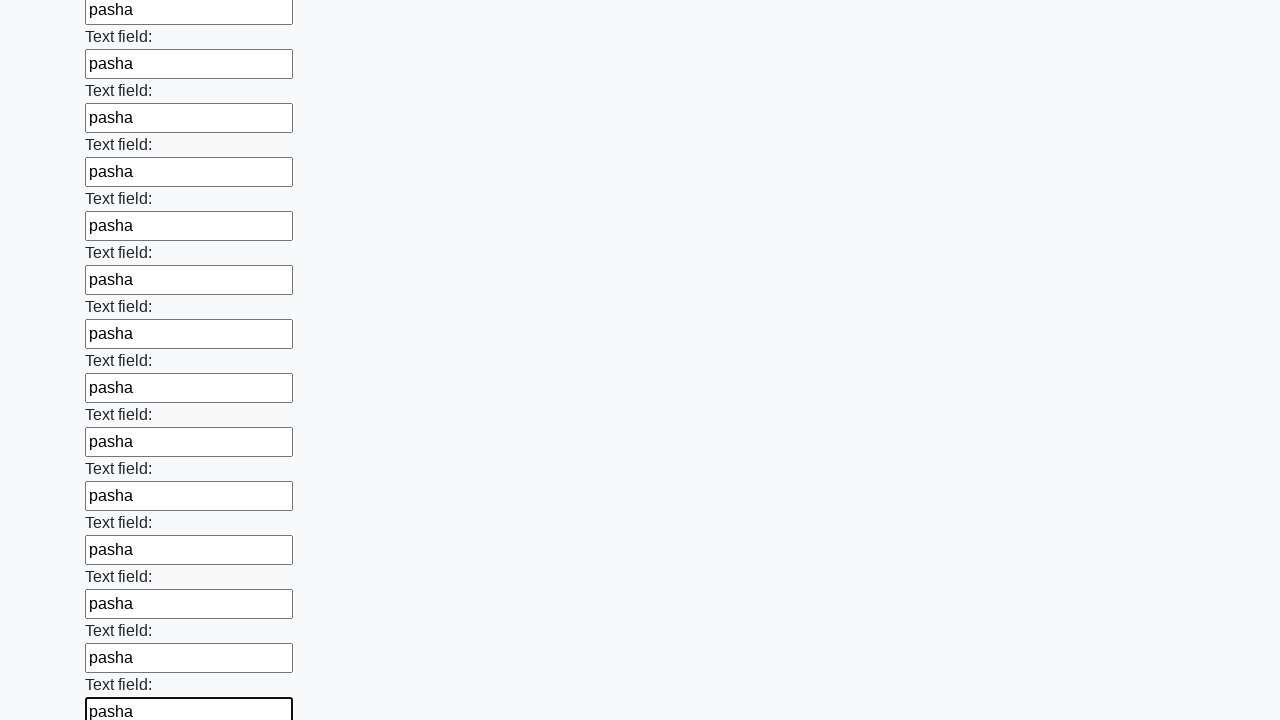

Filled input field 76 of 100 with 'pasha' on .first_block input >> nth=75
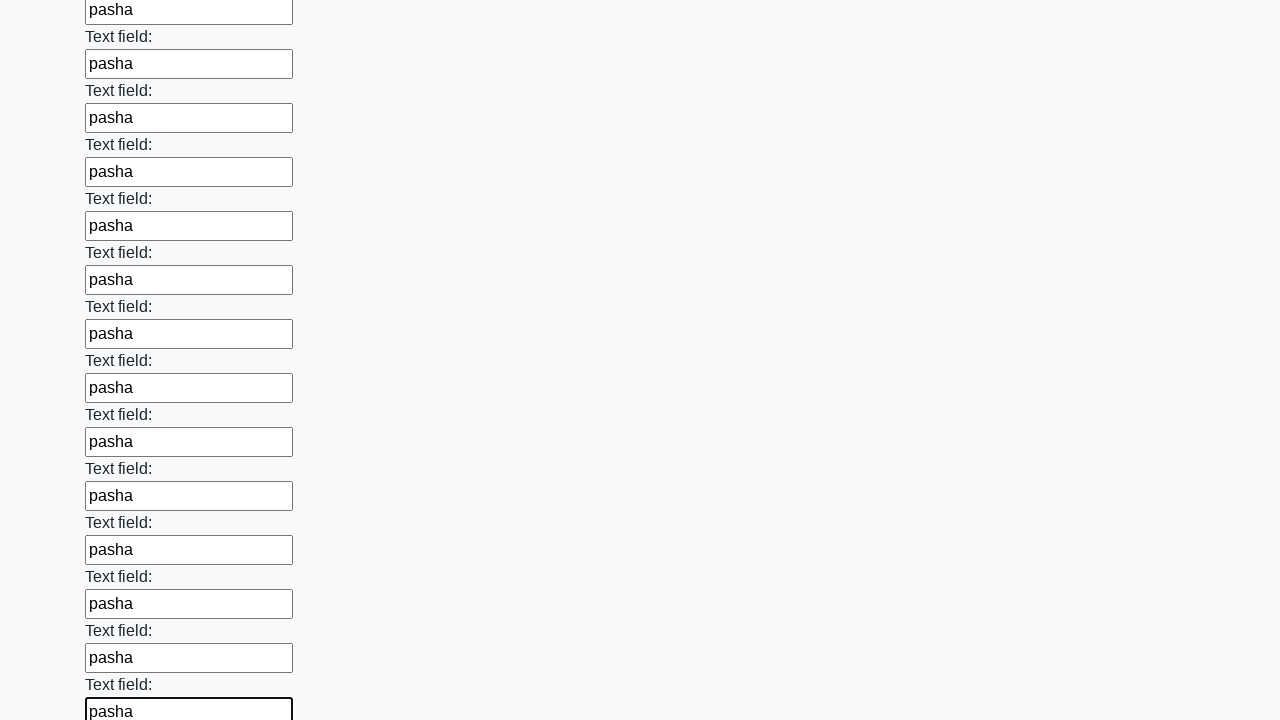

Filled input field 77 of 100 with 'pasha' on .first_block input >> nth=76
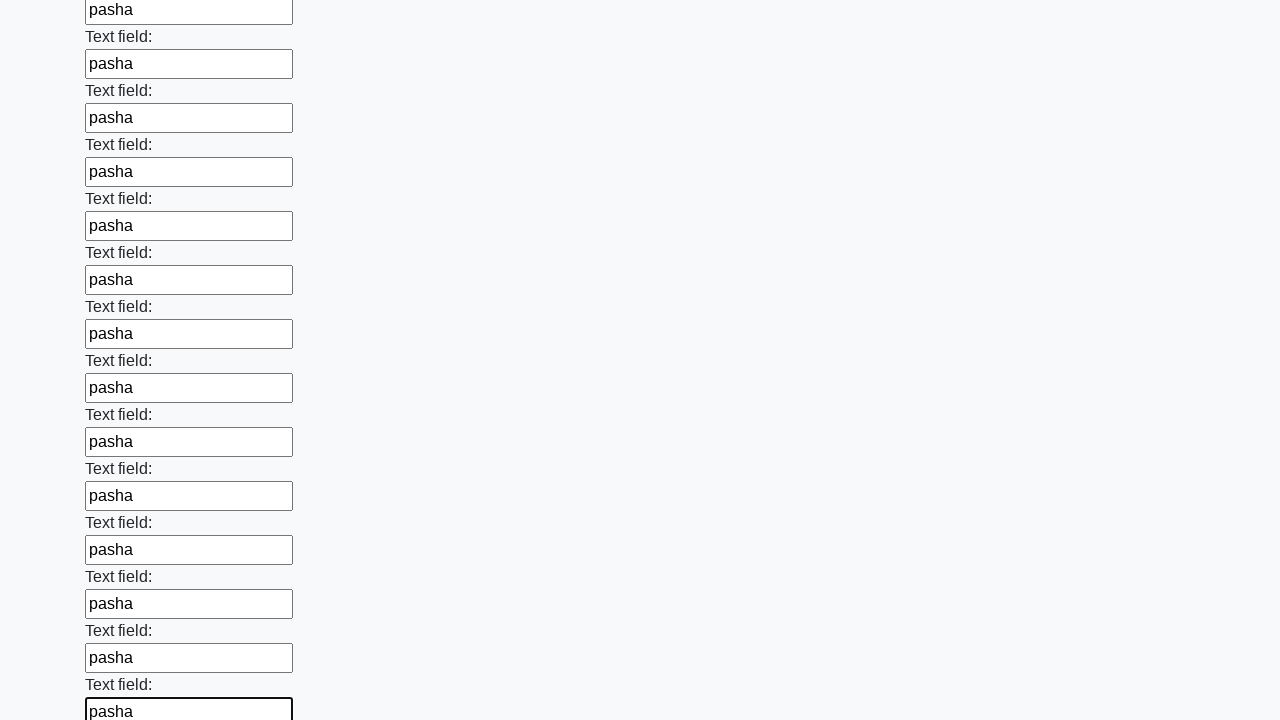

Filled input field 78 of 100 with 'pasha' on .first_block input >> nth=77
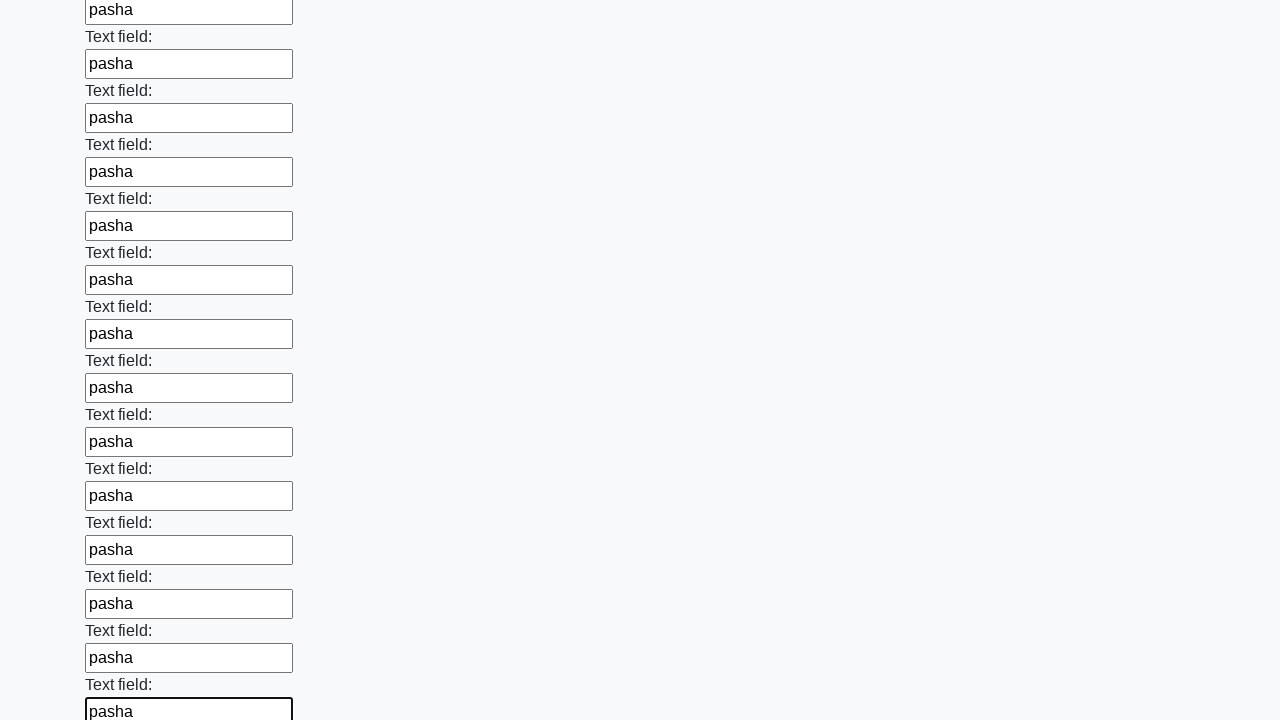

Filled input field 79 of 100 with 'pasha' on .first_block input >> nth=78
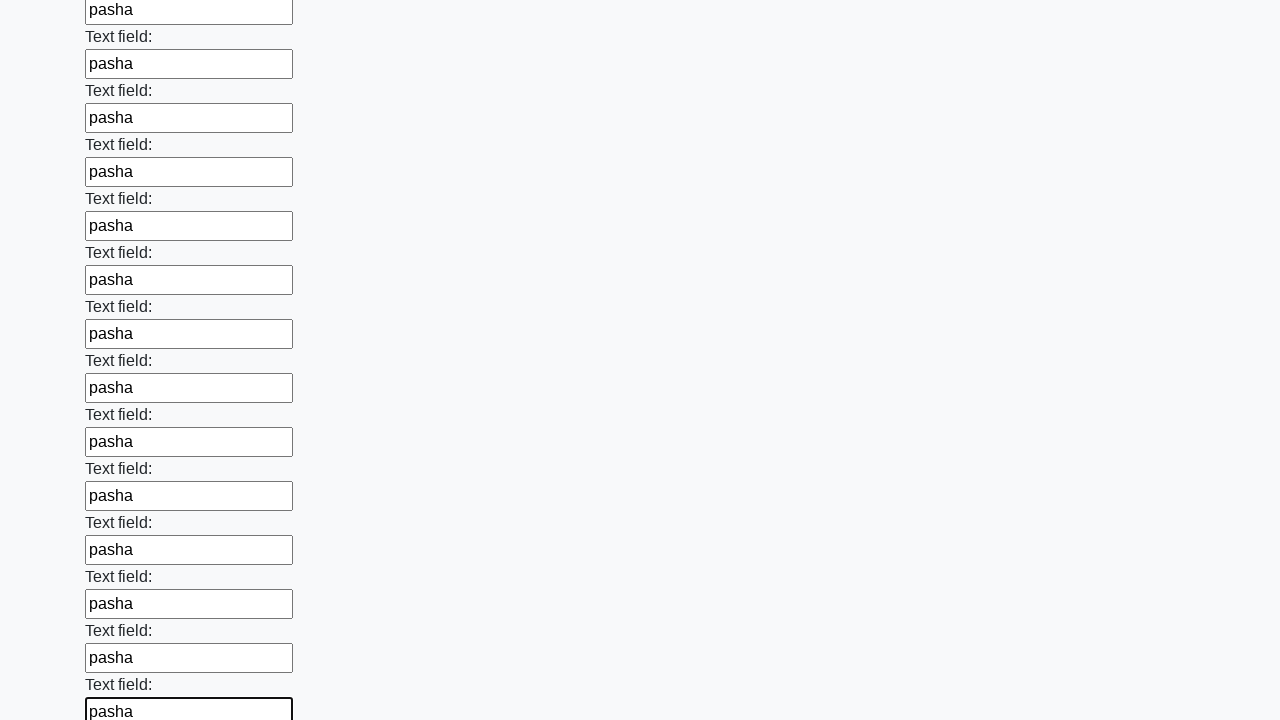

Filled input field 80 of 100 with 'pasha' on .first_block input >> nth=79
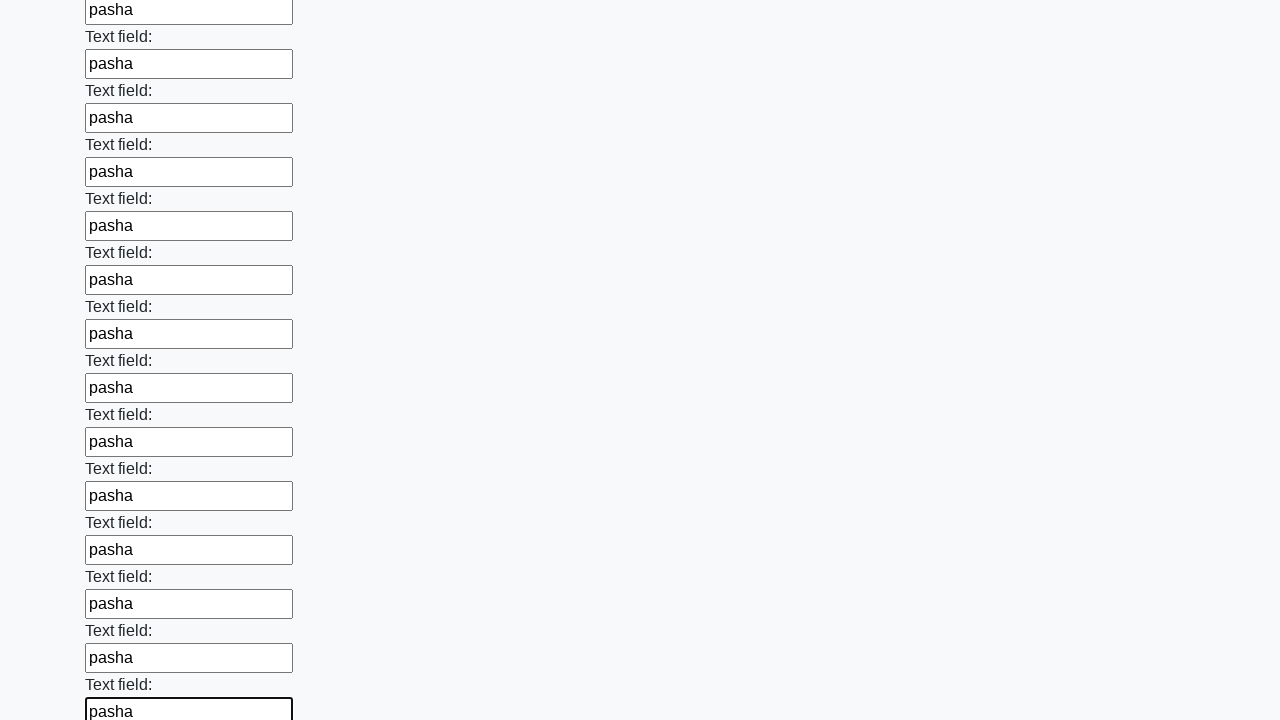

Filled input field 81 of 100 with 'pasha' on .first_block input >> nth=80
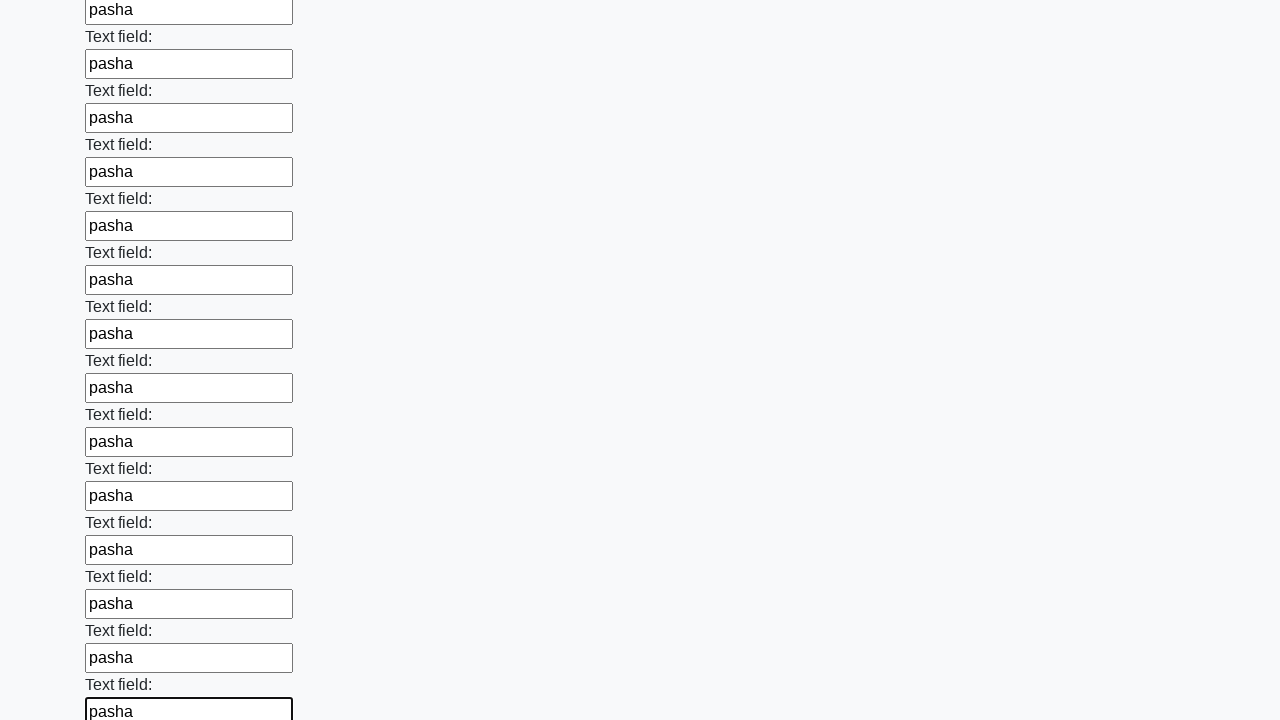

Filled input field 82 of 100 with 'pasha' on .first_block input >> nth=81
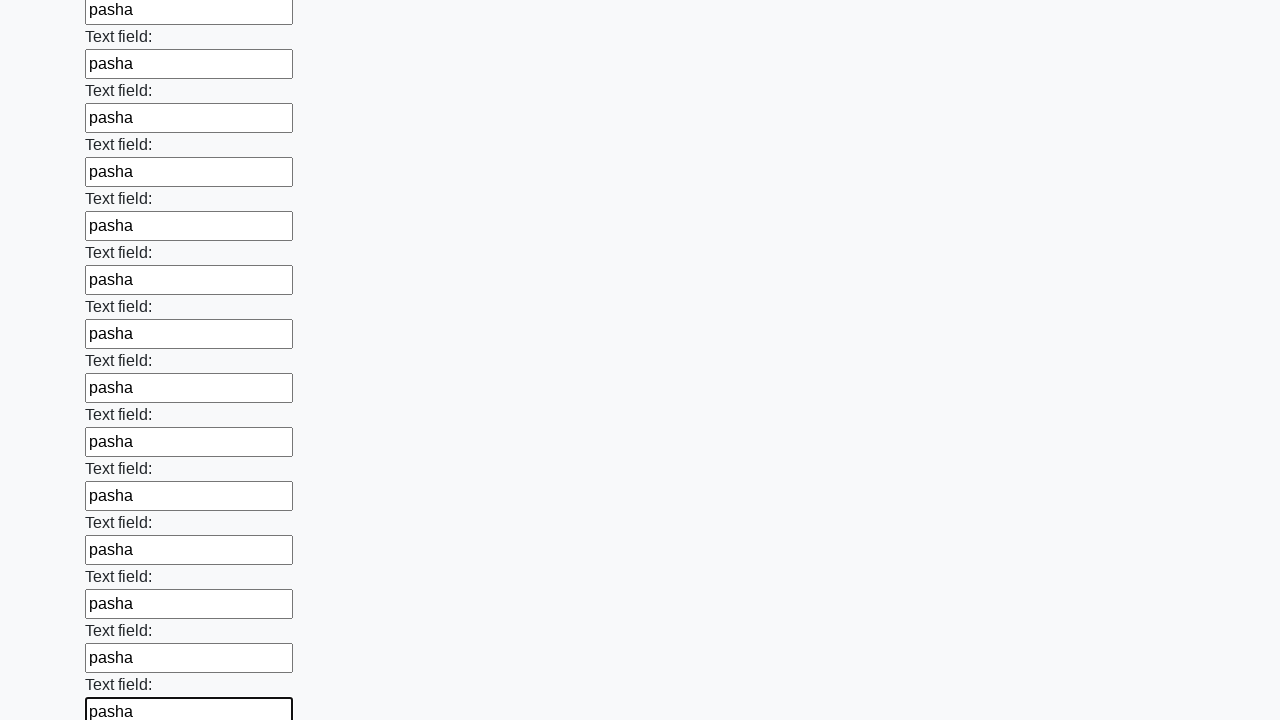

Filled input field 83 of 100 with 'pasha' on .first_block input >> nth=82
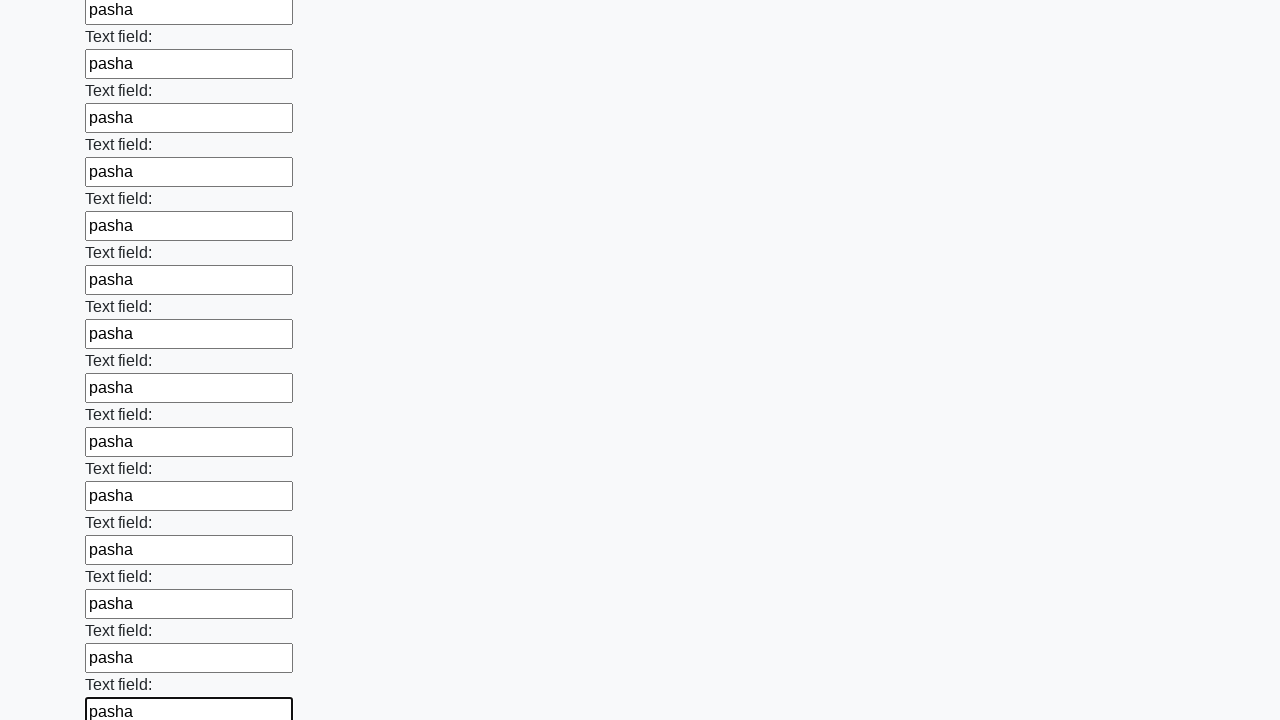

Filled input field 84 of 100 with 'pasha' on .first_block input >> nth=83
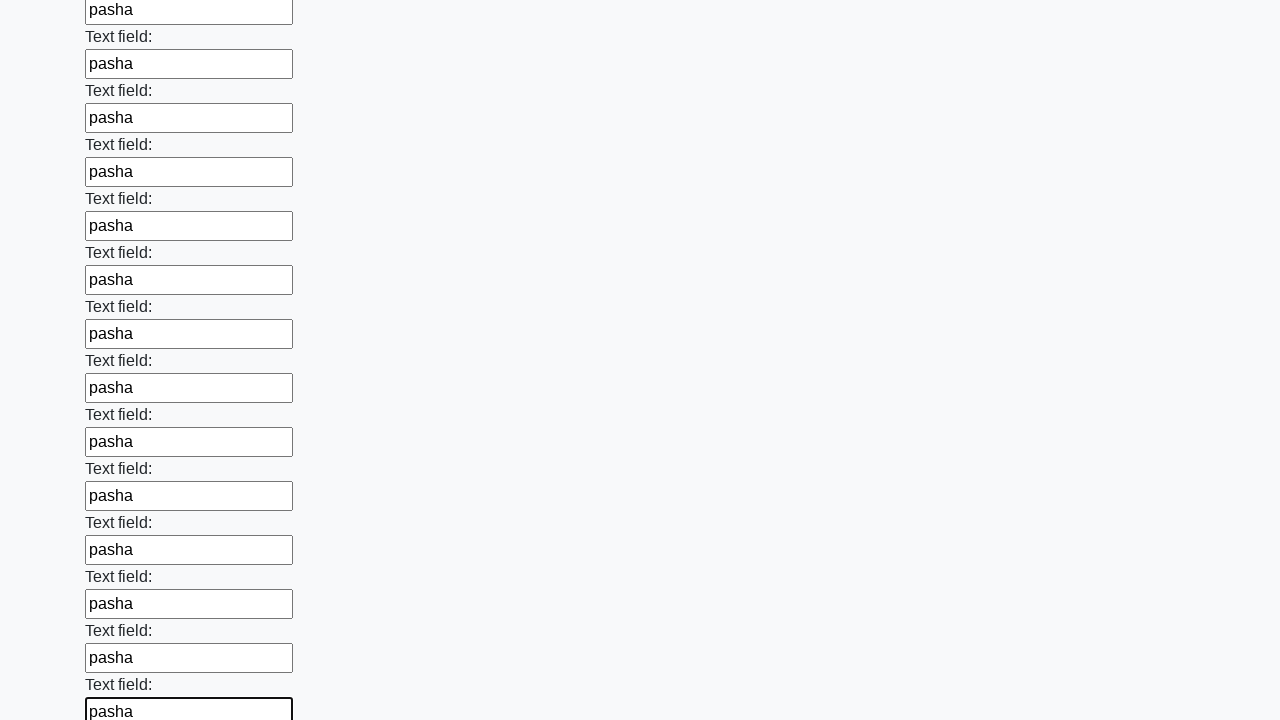

Filled input field 85 of 100 with 'pasha' on .first_block input >> nth=84
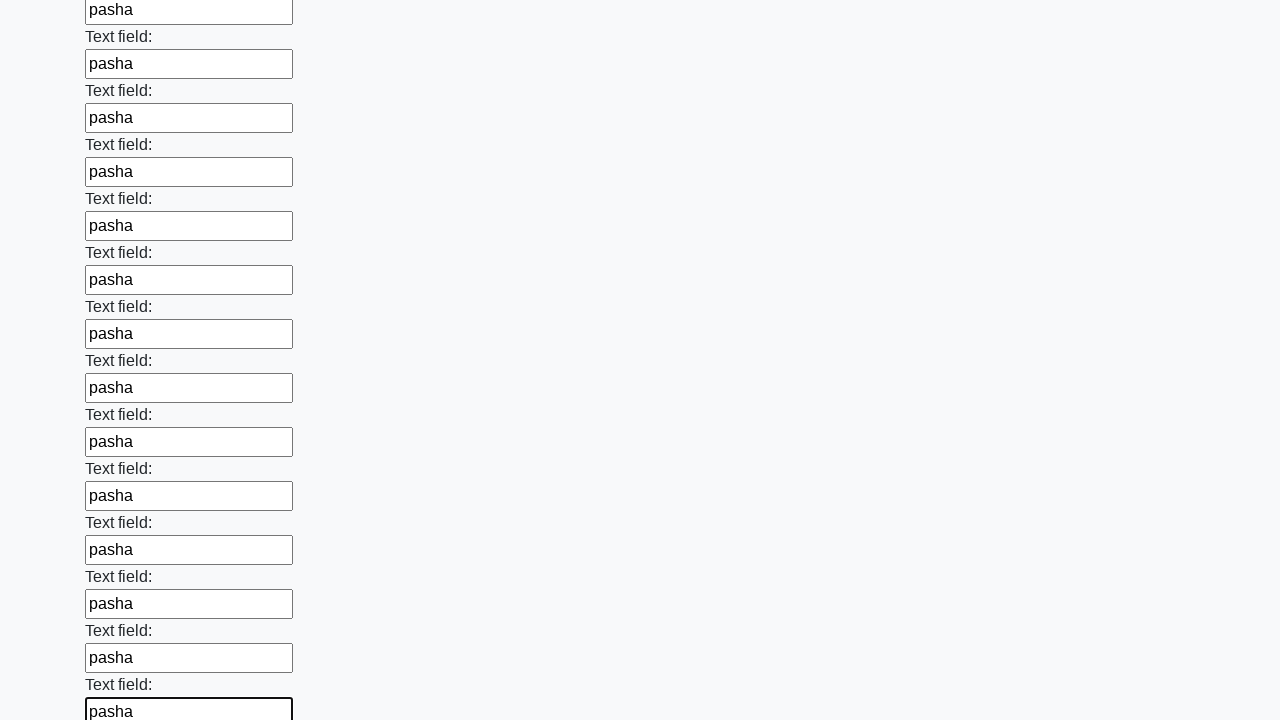

Filled input field 86 of 100 with 'pasha' on .first_block input >> nth=85
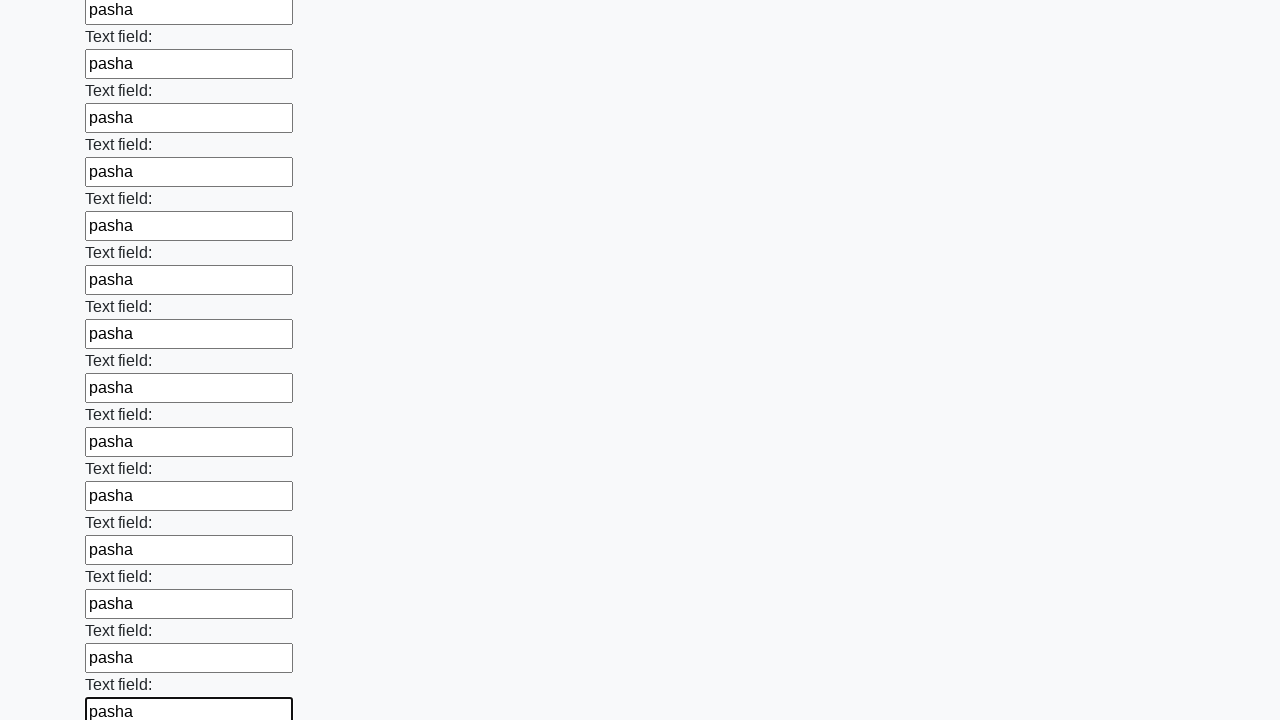

Filled input field 87 of 100 with 'pasha' on .first_block input >> nth=86
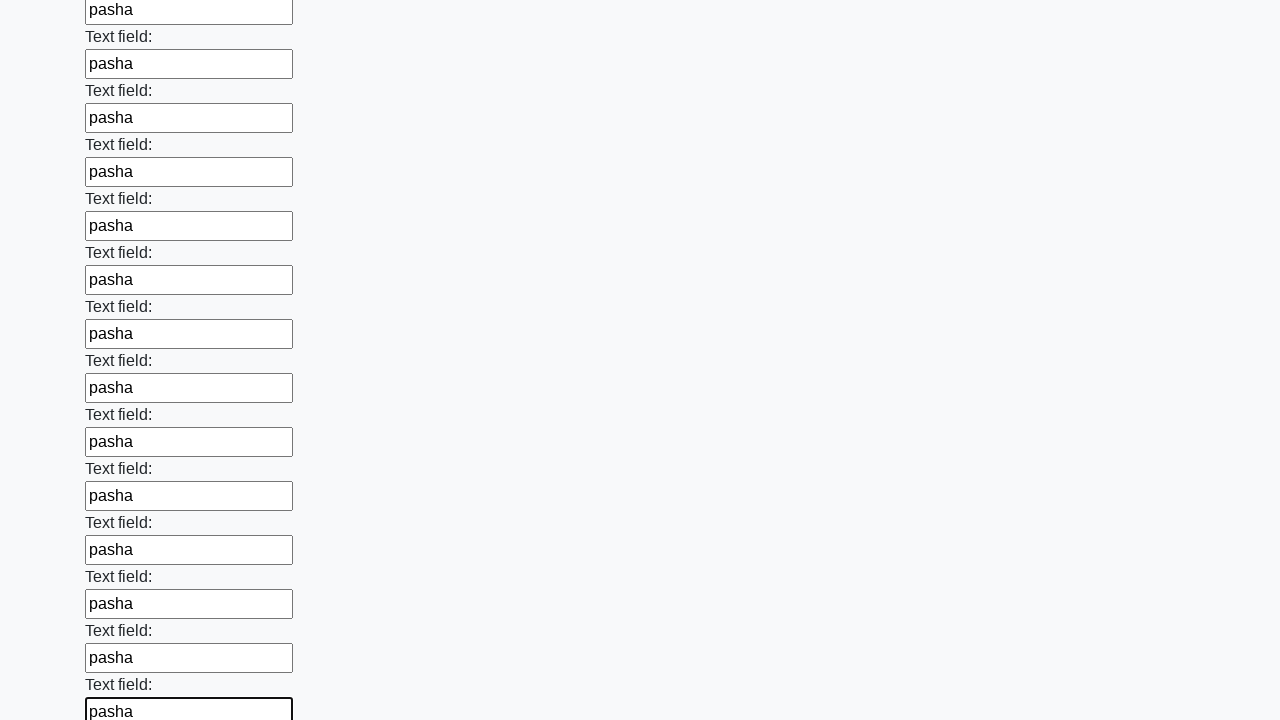

Filled input field 88 of 100 with 'pasha' on .first_block input >> nth=87
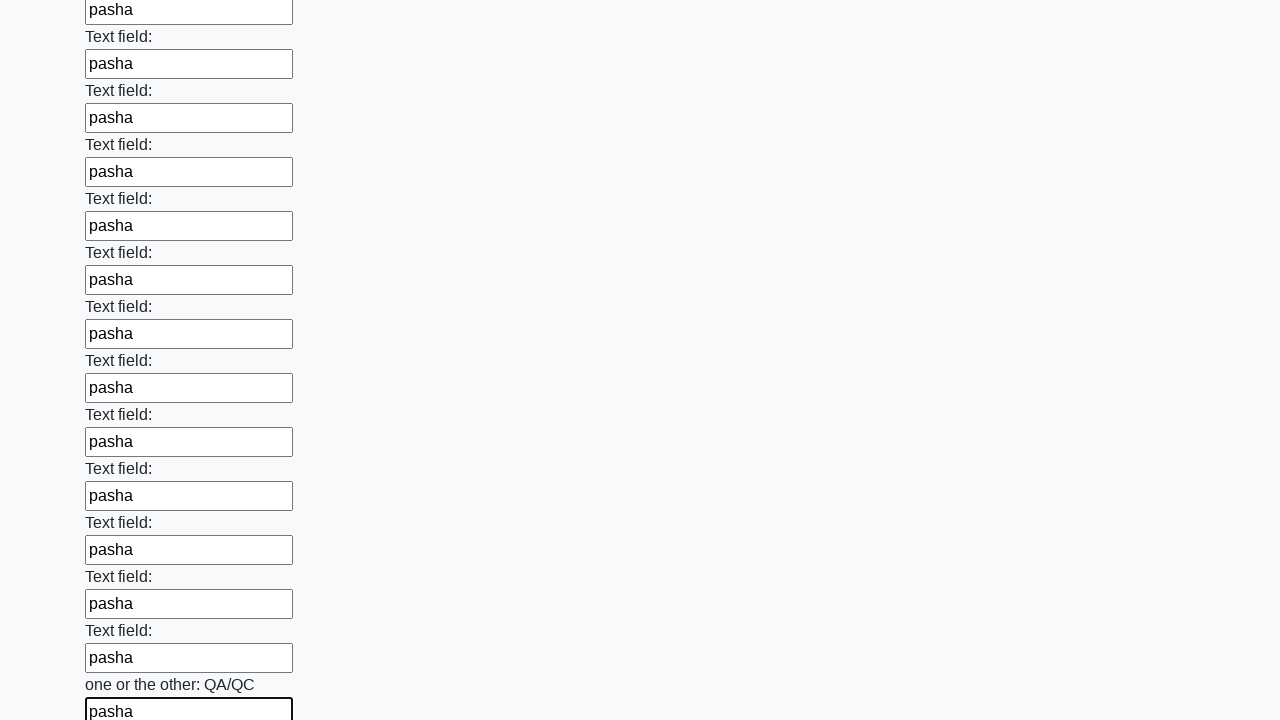

Filled input field 89 of 100 with 'pasha' on .first_block input >> nth=88
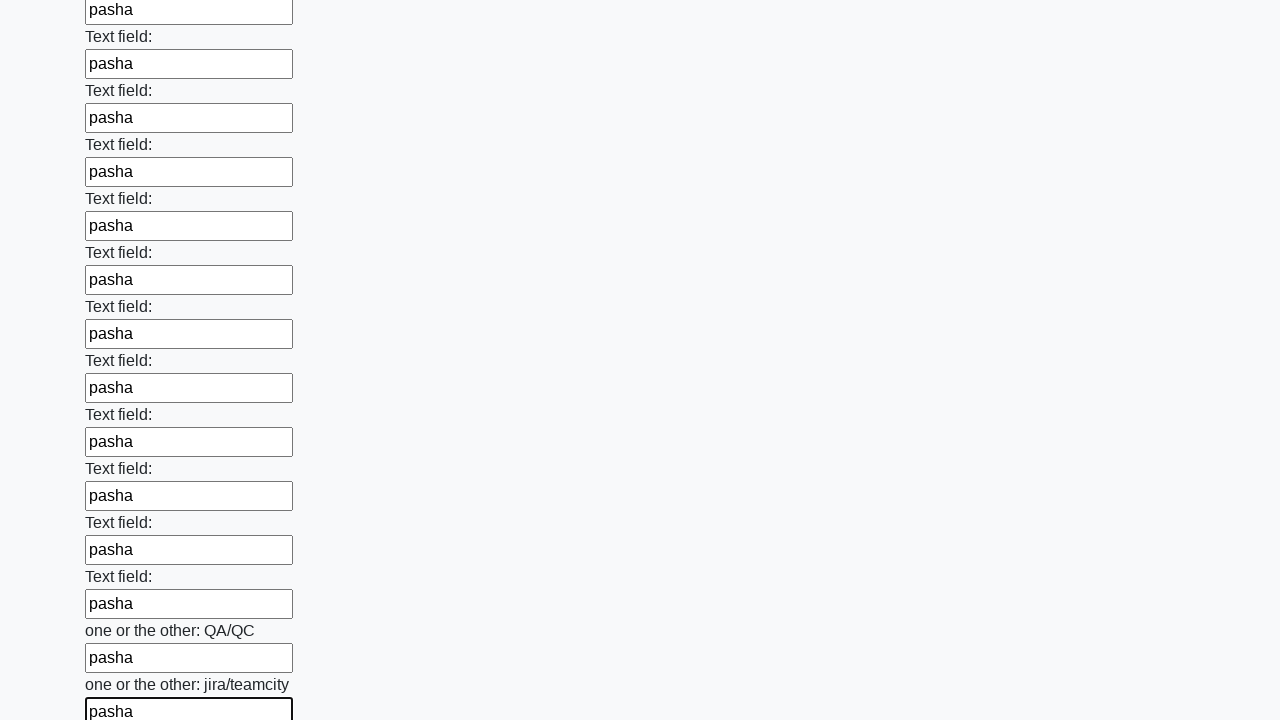

Filled input field 90 of 100 with 'pasha' on .first_block input >> nth=89
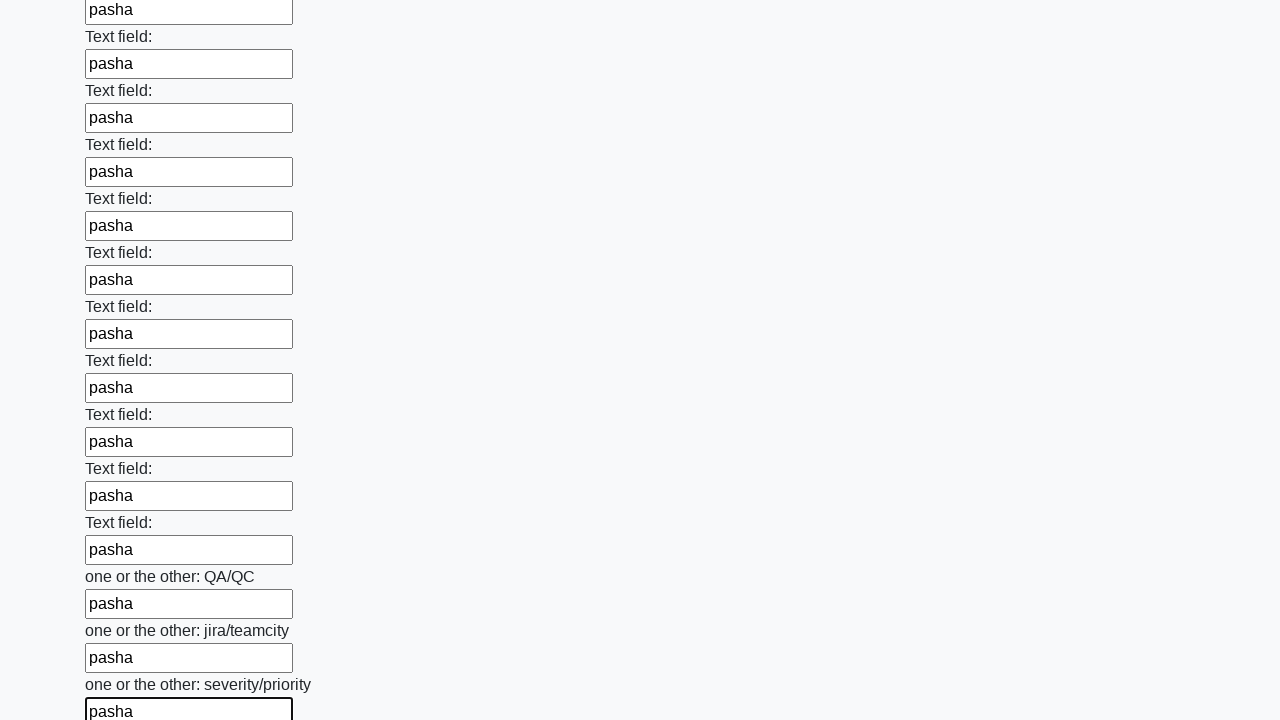

Filled input field 91 of 100 with 'pasha' on .first_block input >> nth=90
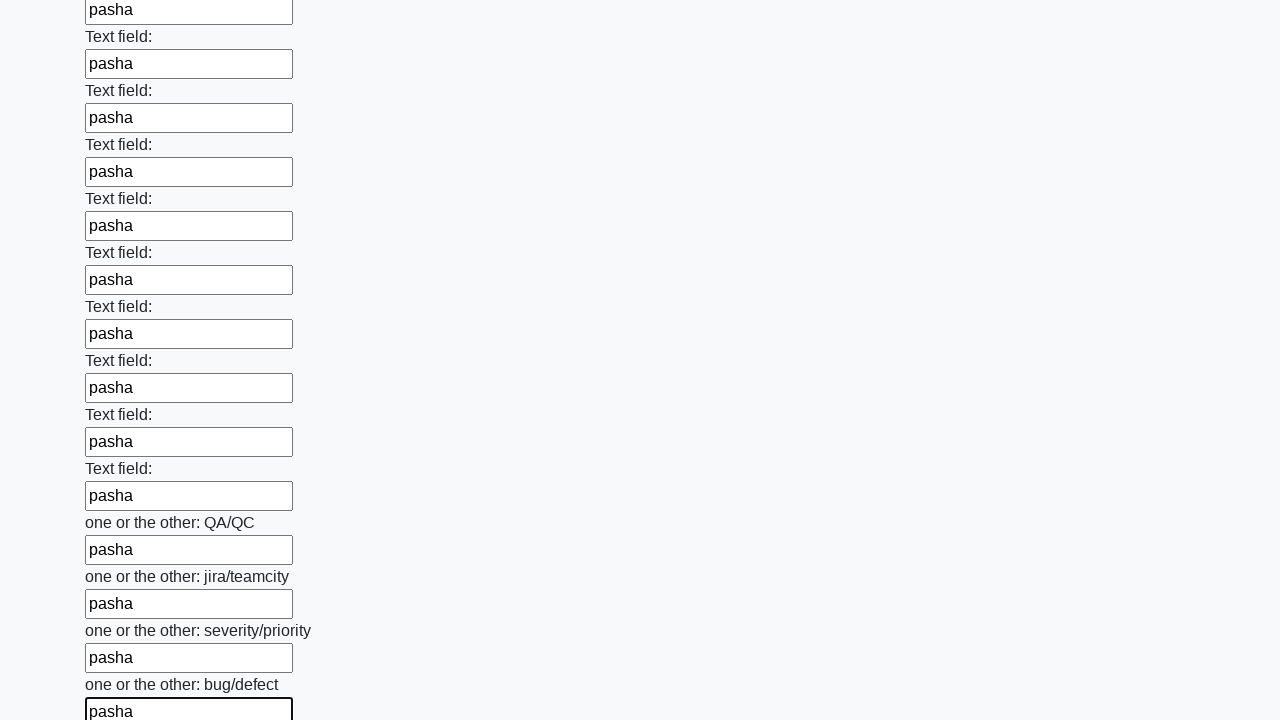

Filled input field 92 of 100 with 'pasha' on .first_block input >> nth=91
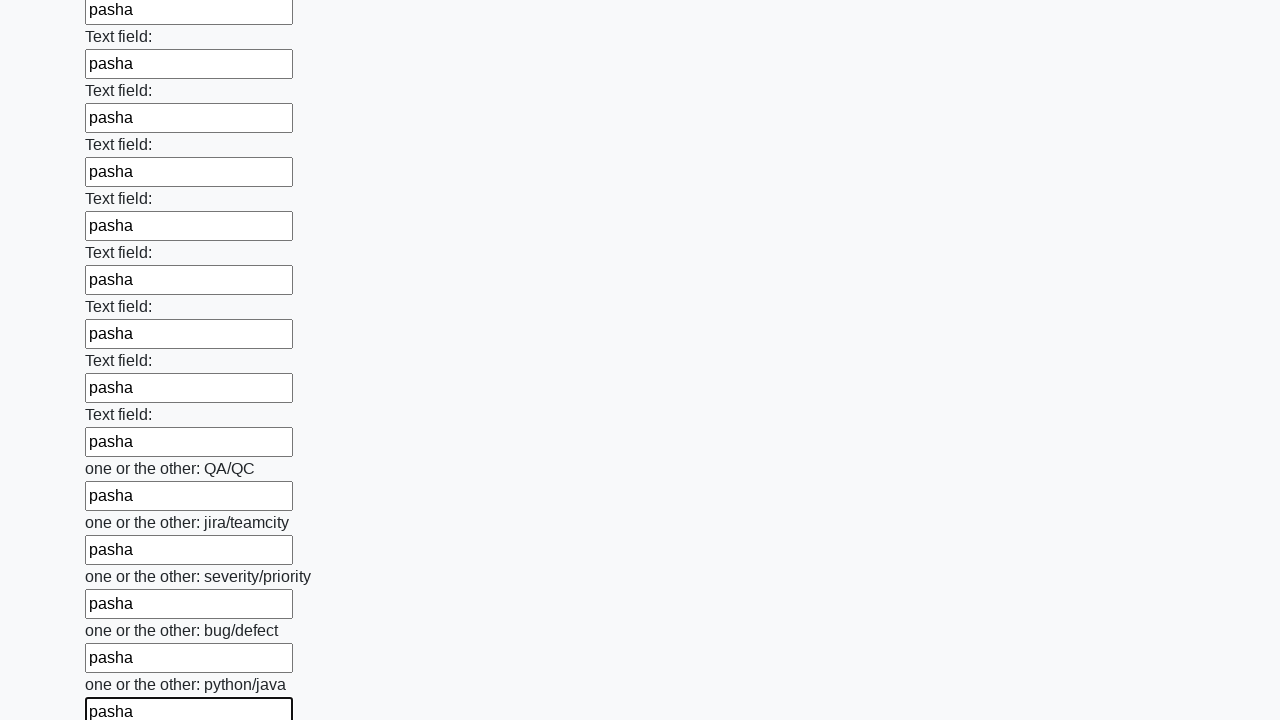

Filled input field 93 of 100 with 'pasha' on .first_block input >> nth=92
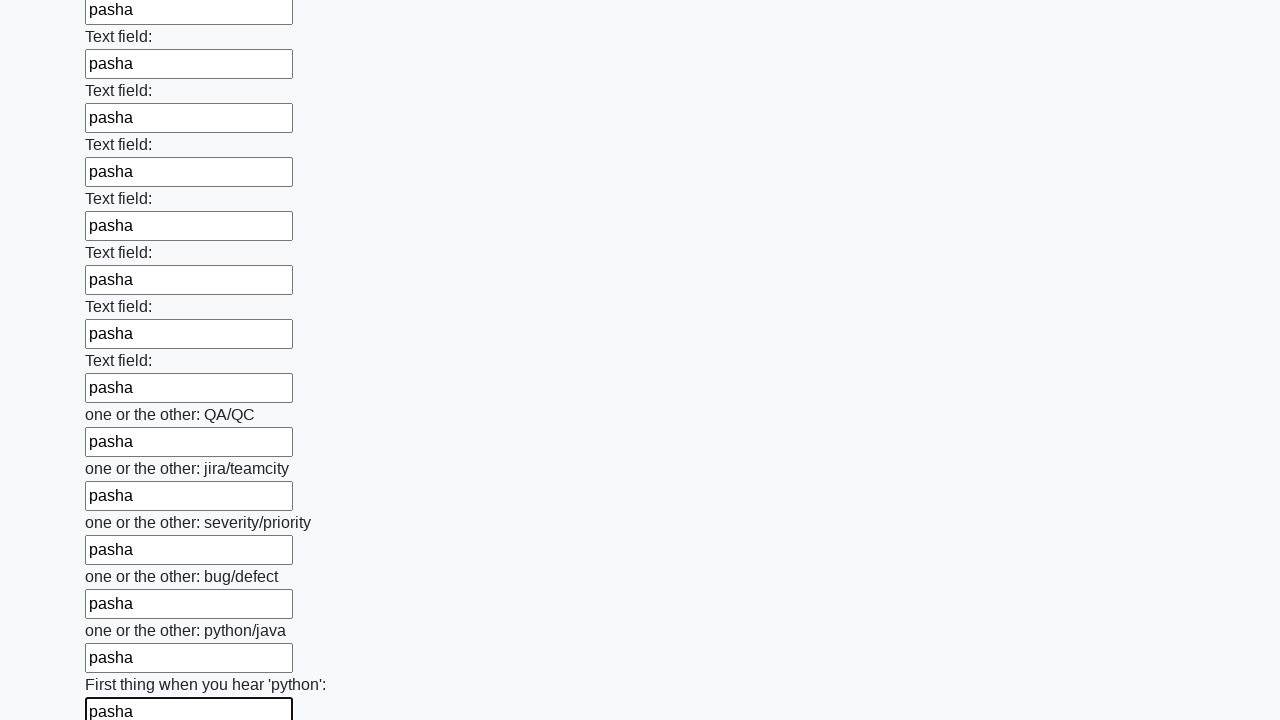

Filled input field 94 of 100 with 'pasha' on .first_block input >> nth=93
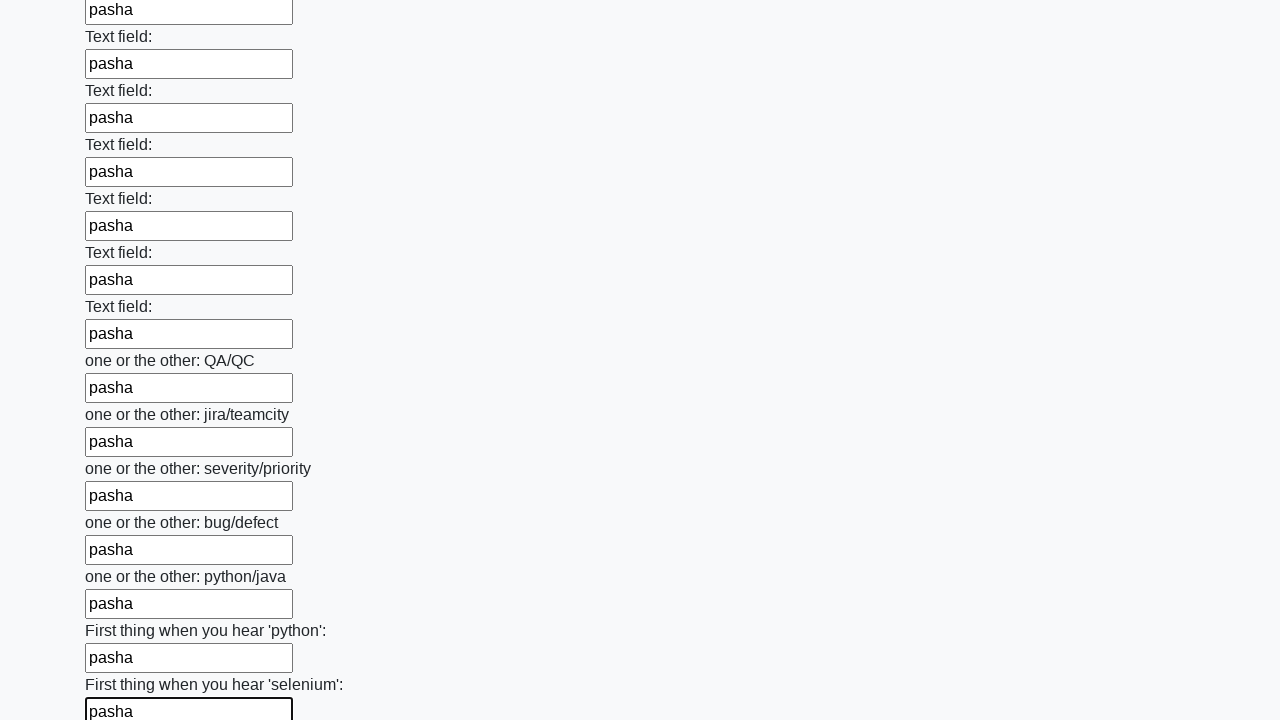

Filled input field 95 of 100 with 'pasha' on .first_block input >> nth=94
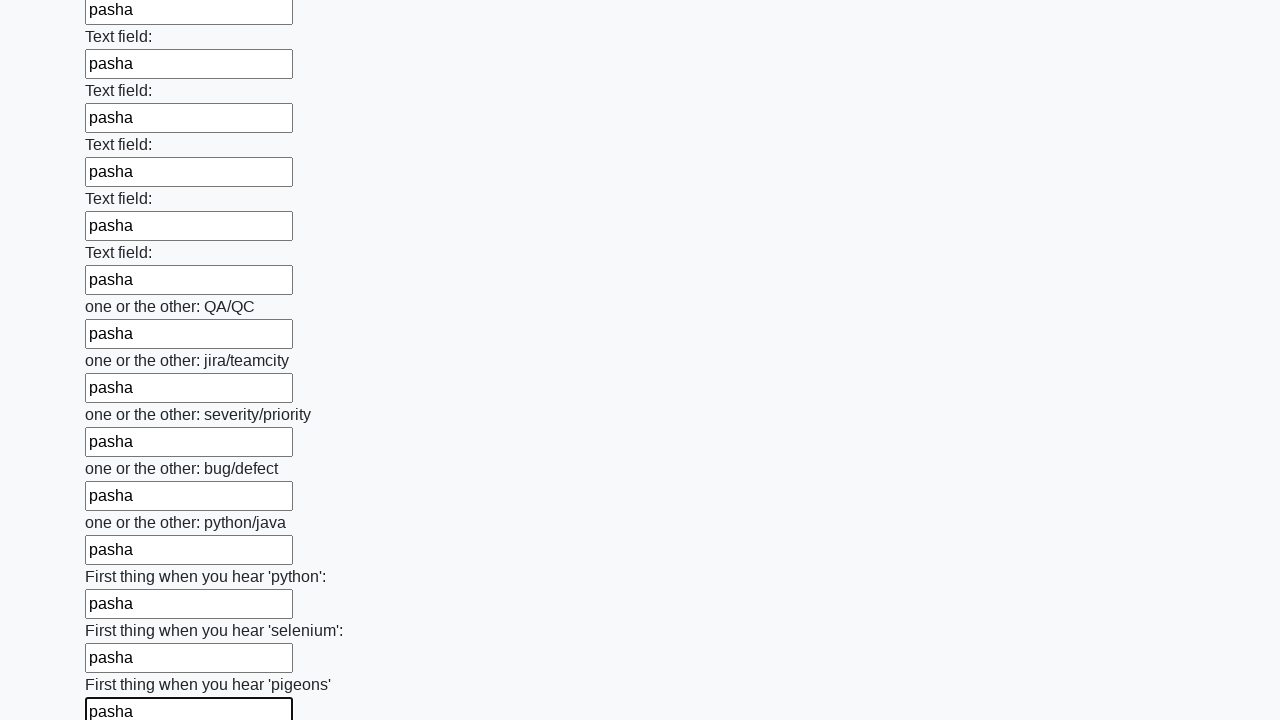

Filled input field 96 of 100 with 'pasha' on .first_block input >> nth=95
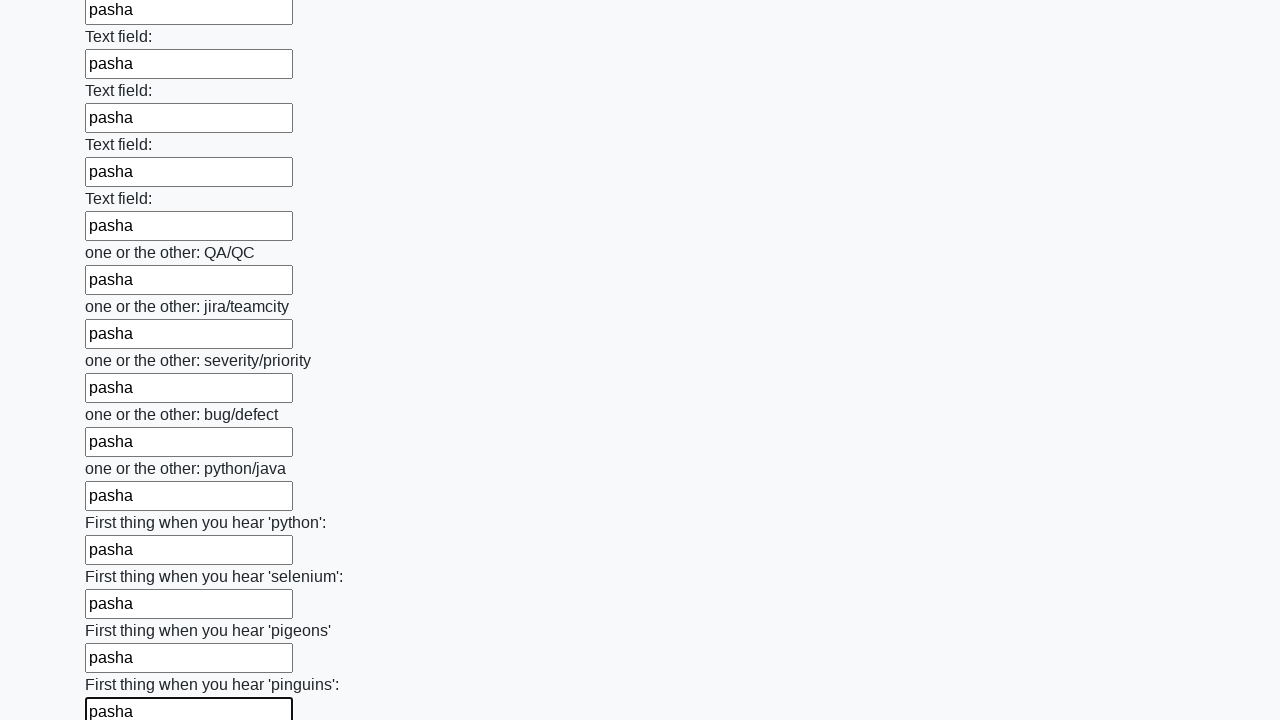

Filled input field 97 of 100 with 'pasha' on .first_block input >> nth=96
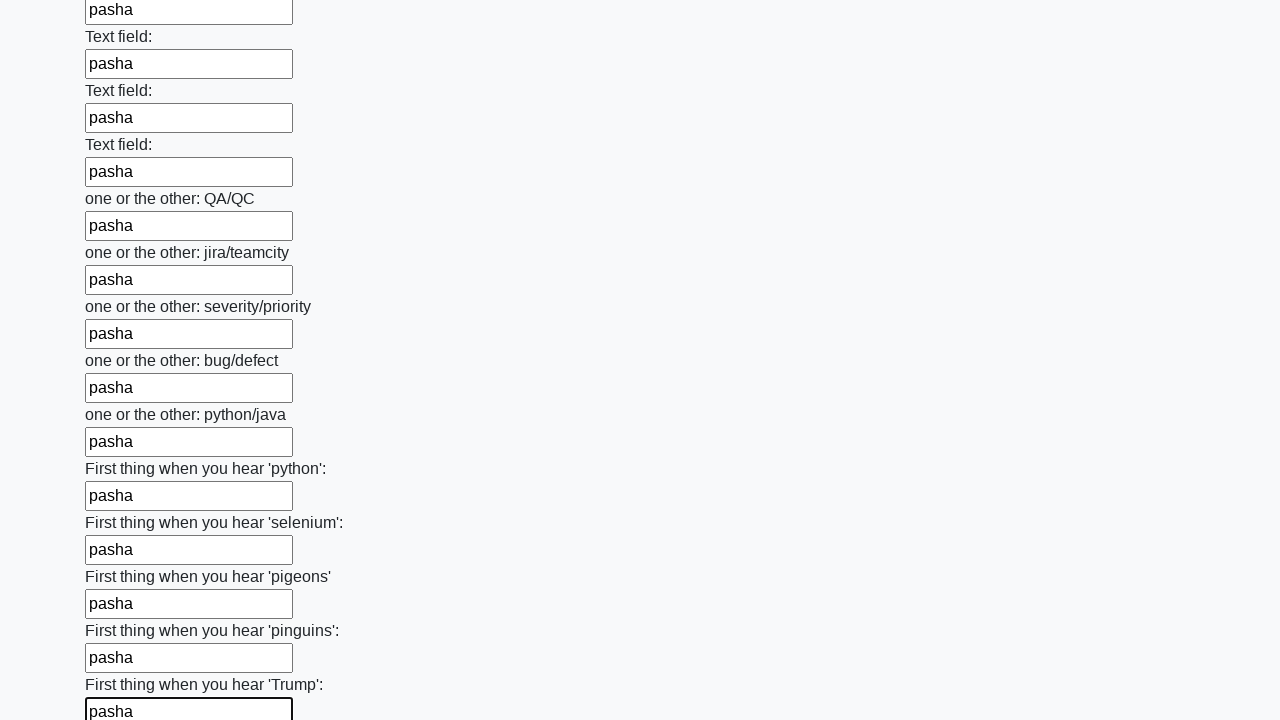

Filled input field 98 of 100 with 'pasha' on .first_block input >> nth=97
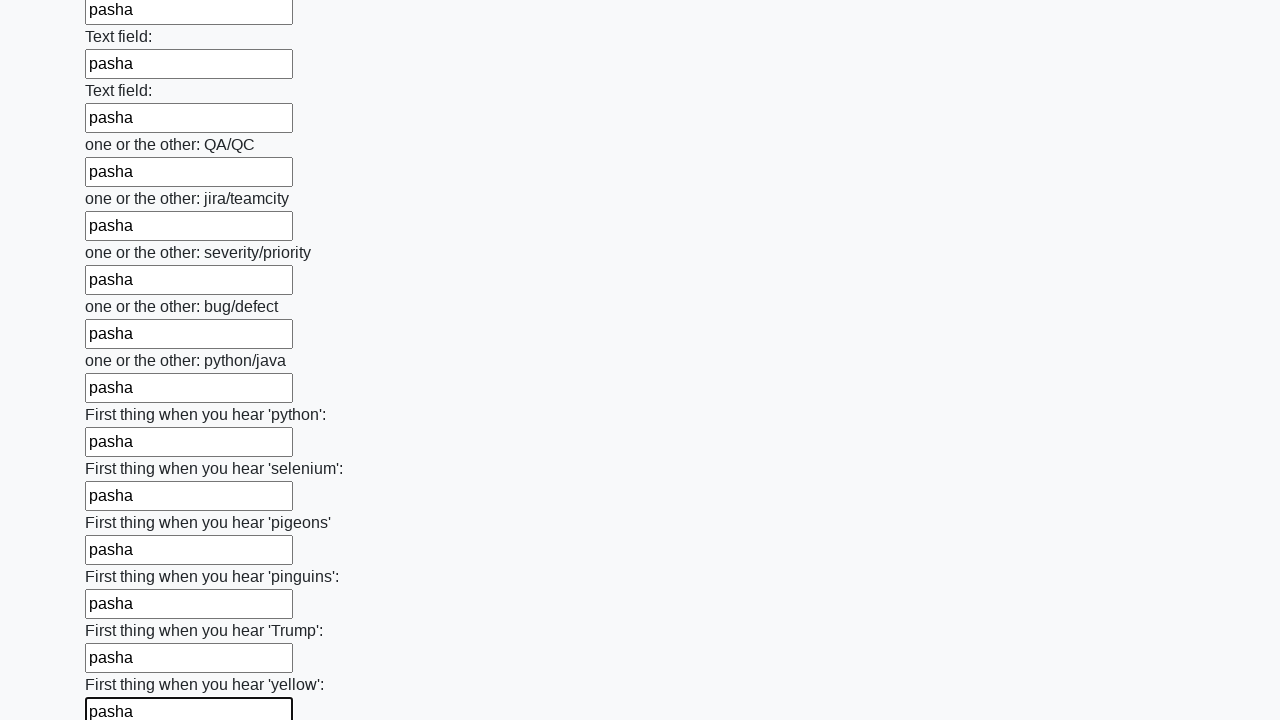

Filled input field 99 of 100 with 'pasha' on .first_block input >> nth=98
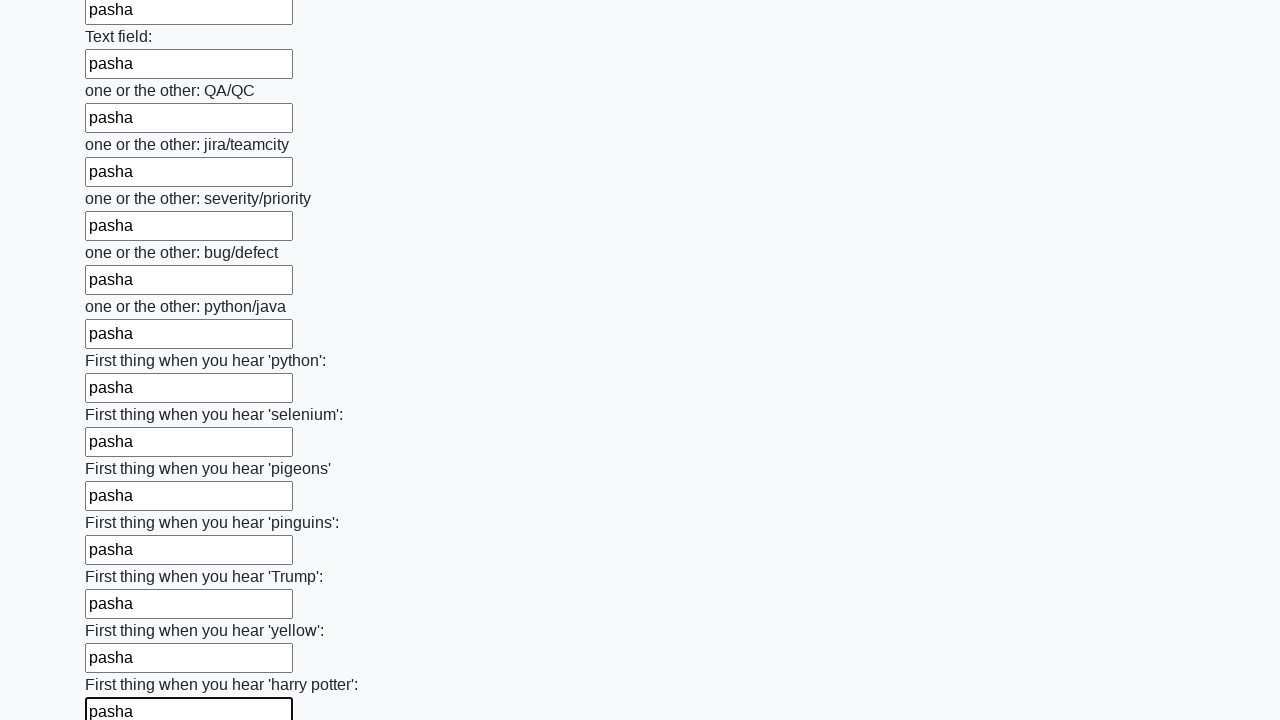

Filled input field 100 of 100 with 'pasha' on .first_block input >> nth=99
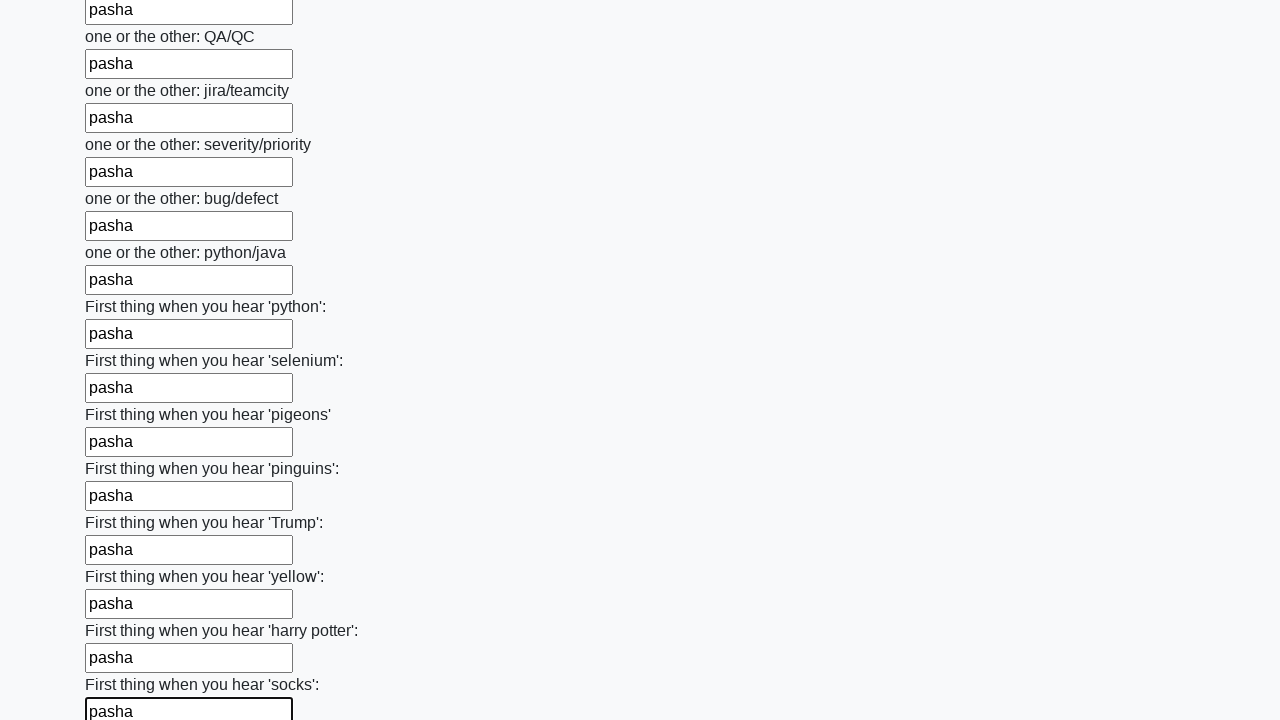

Clicked the submit button to submit the form at (123, 611) on button.btn
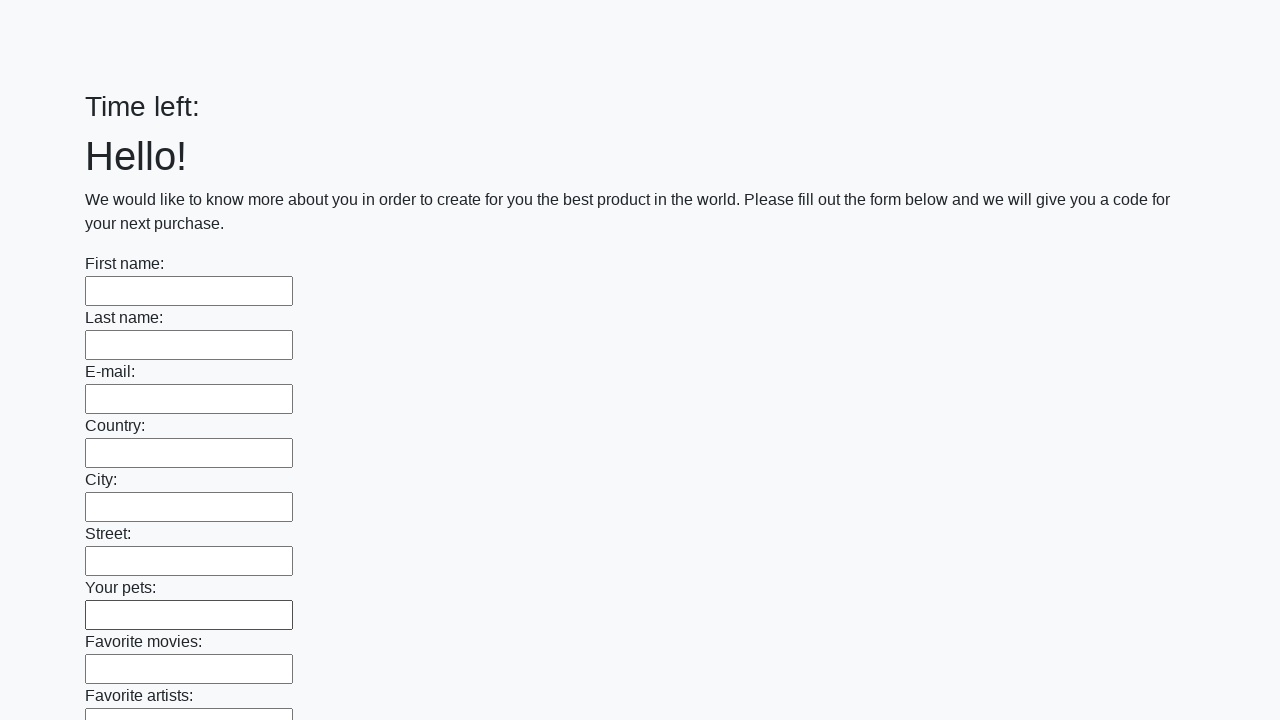

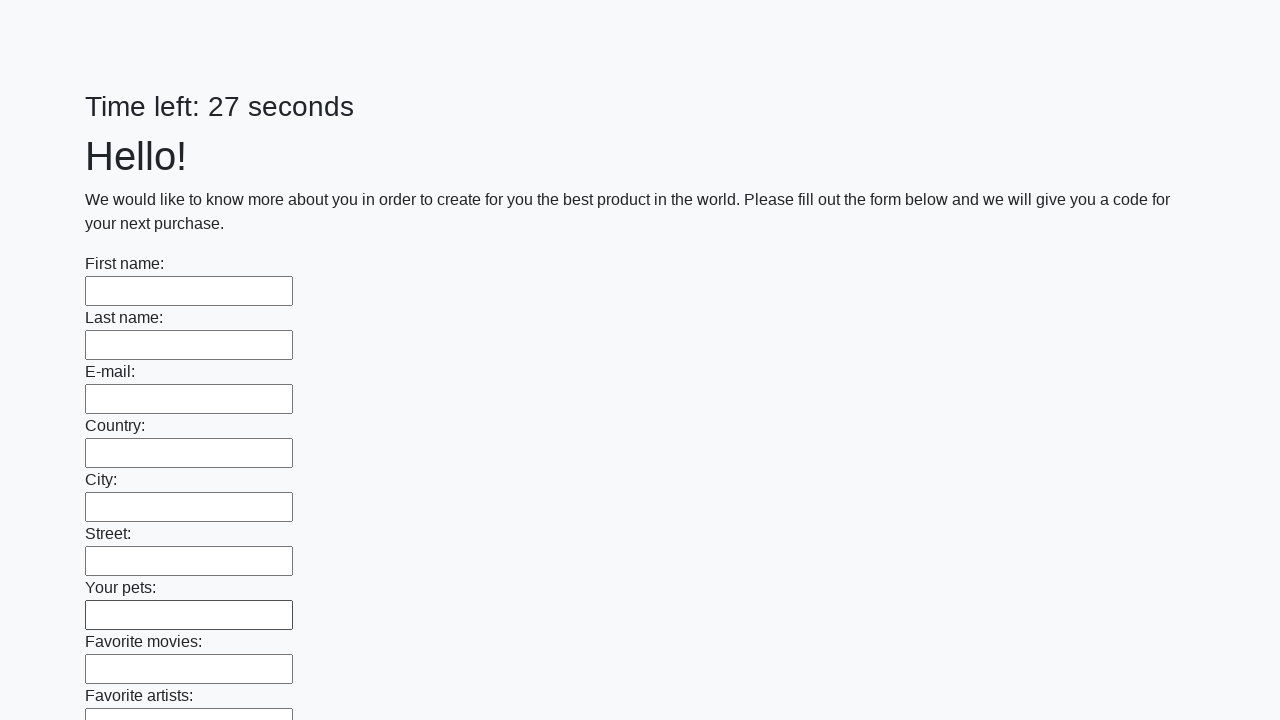